Tests date picker calendar widget by navigating back to July 2007 and selecting the 4th day

Starting URL: https://kristinek.github.io/site/examples/actions

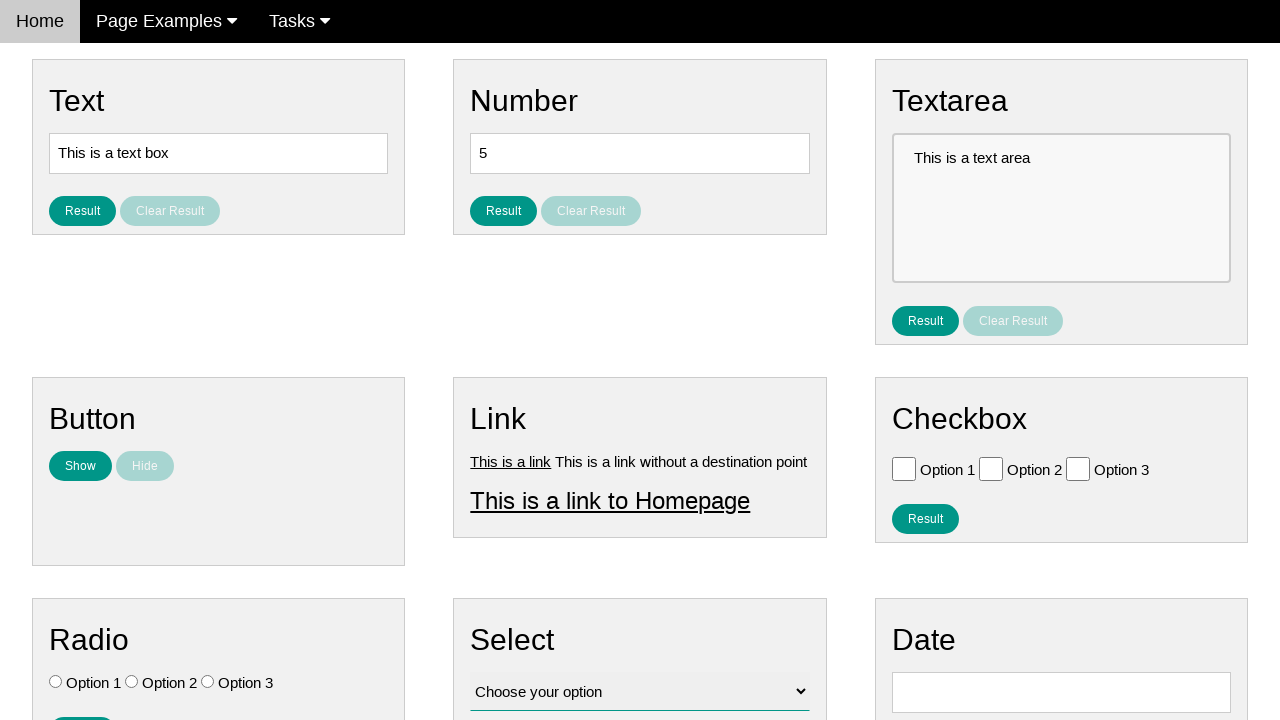

Clicked date input field to open calendar at (1061, 692) on #vfb-8
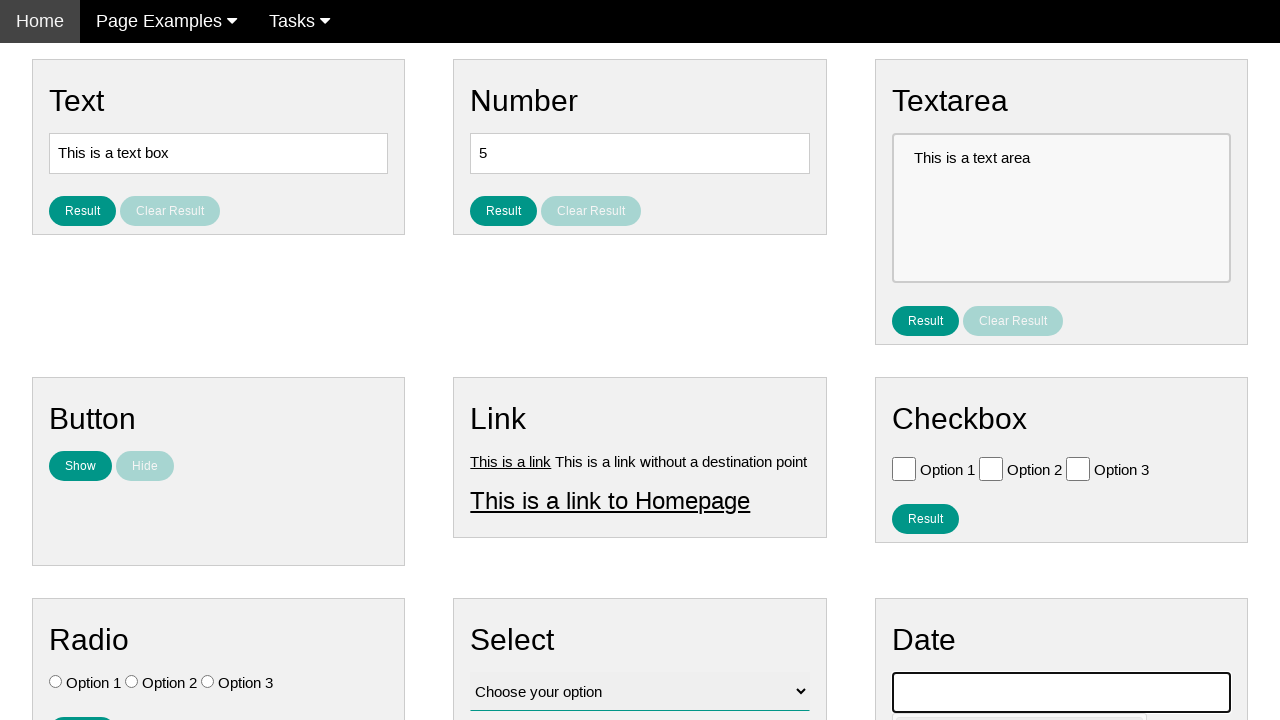

Date picker calendar became visible
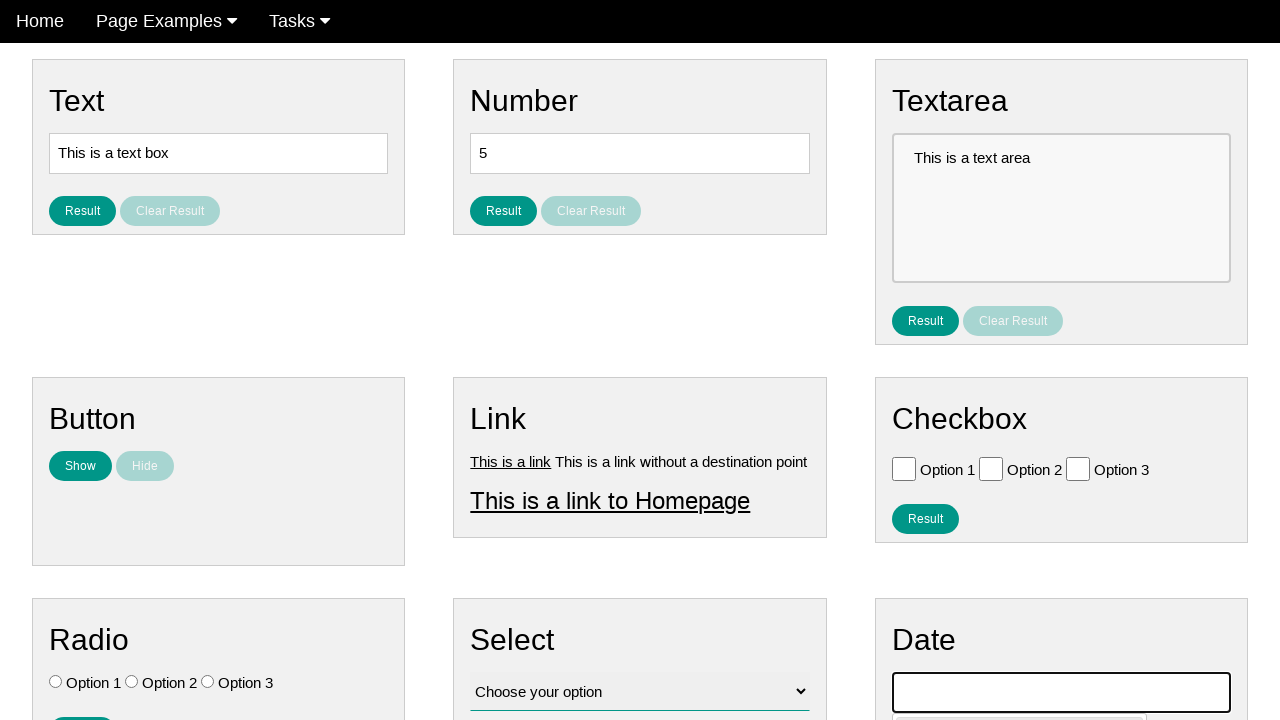

Clicked previous month button (iteration 1/141) at (912, 408) on #ui-datepicker-div .ui-datepicker-prev
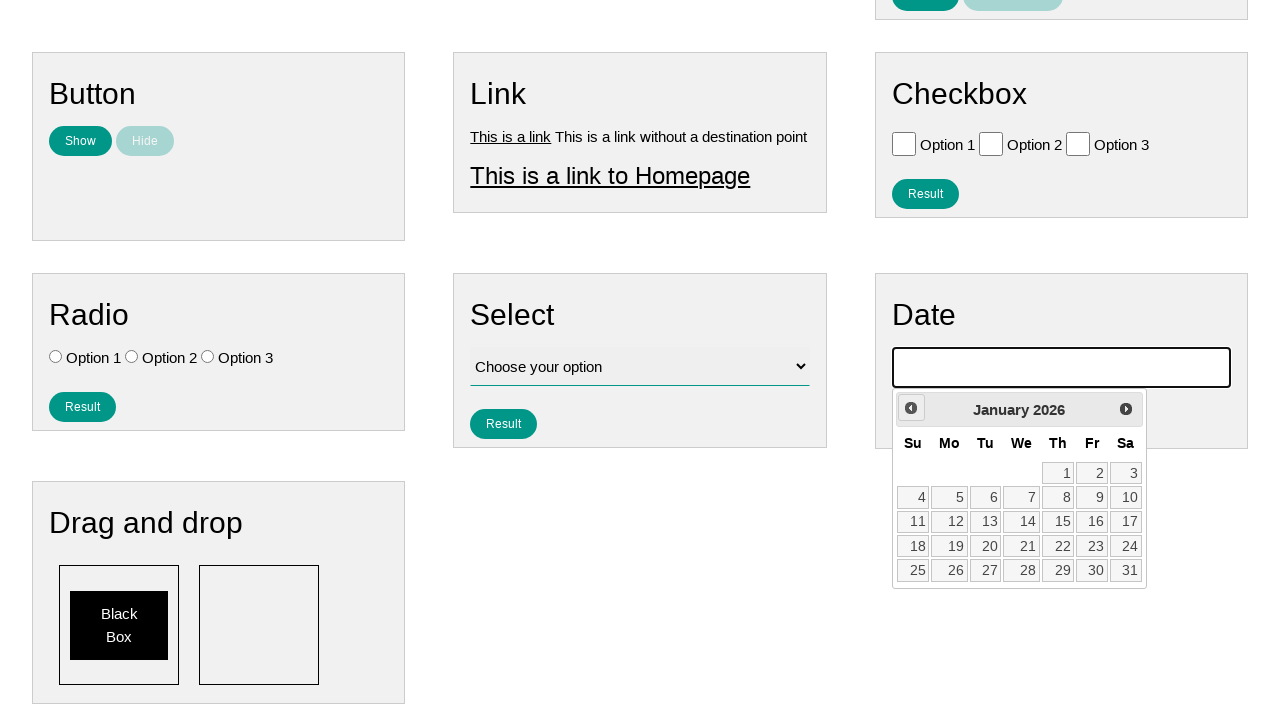

Clicked previous month button (iteration 2/141) at (911, 408) on #ui-datepicker-div .ui-datepicker-prev
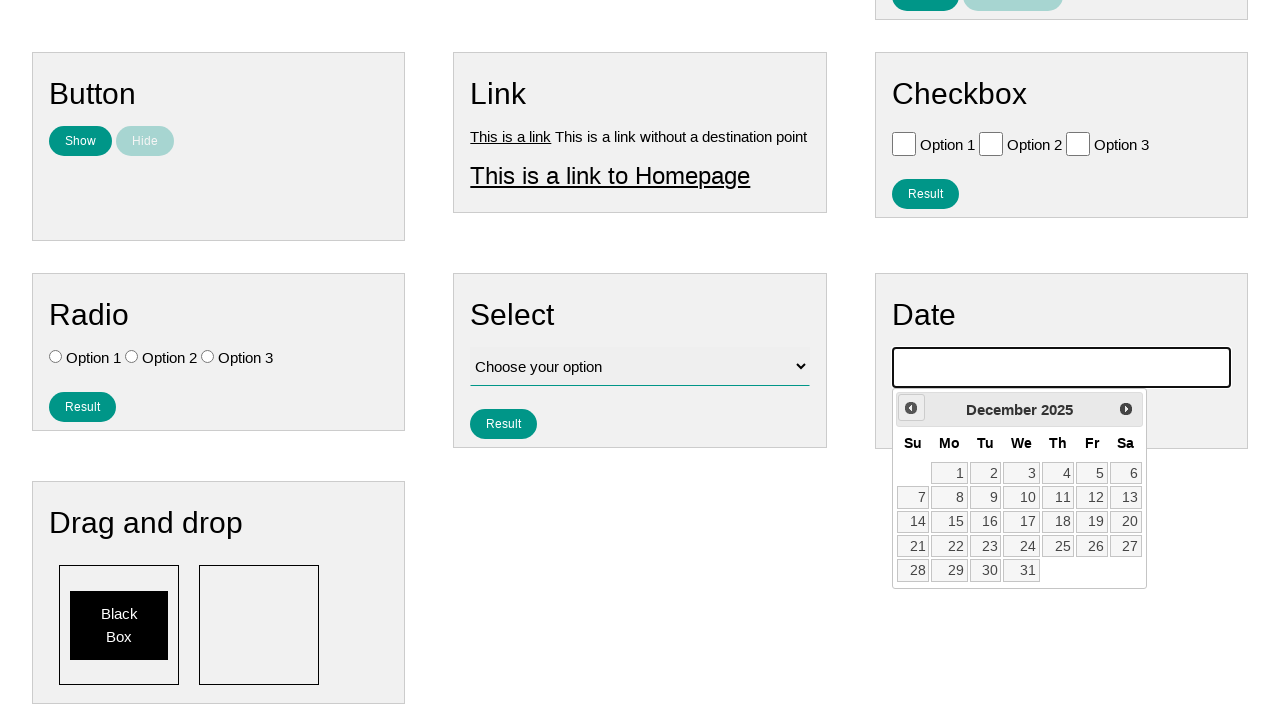

Clicked previous month button (iteration 3/141) at (911, 408) on #ui-datepicker-div .ui-datepicker-prev
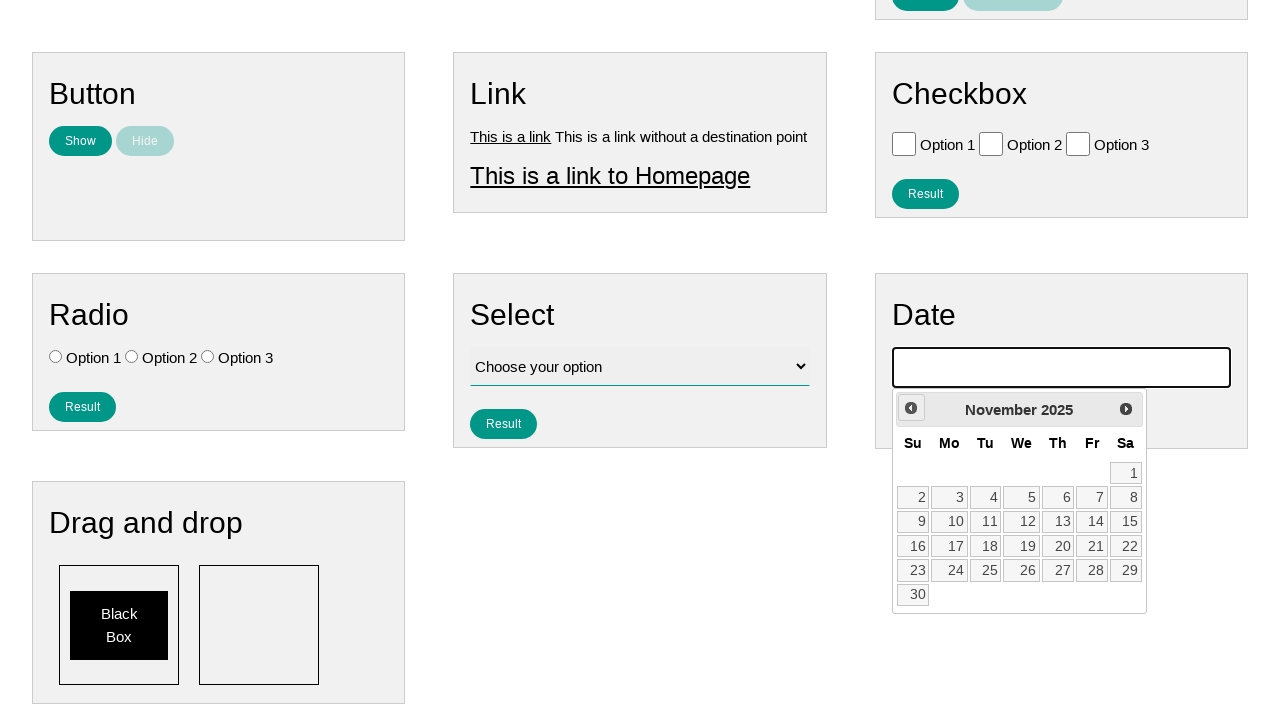

Clicked previous month button (iteration 4/141) at (911, 408) on #ui-datepicker-div .ui-datepicker-prev
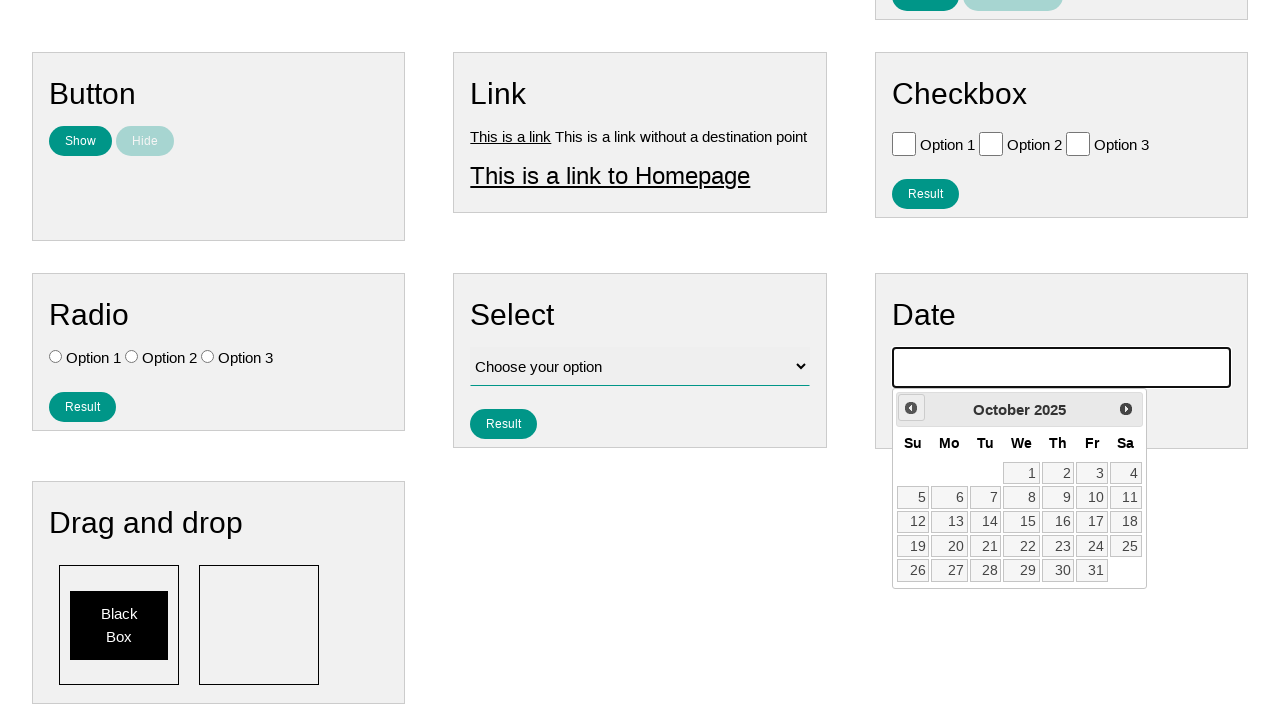

Clicked previous month button (iteration 5/141) at (911, 408) on #ui-datepicker-div .ui-datepicker-prev
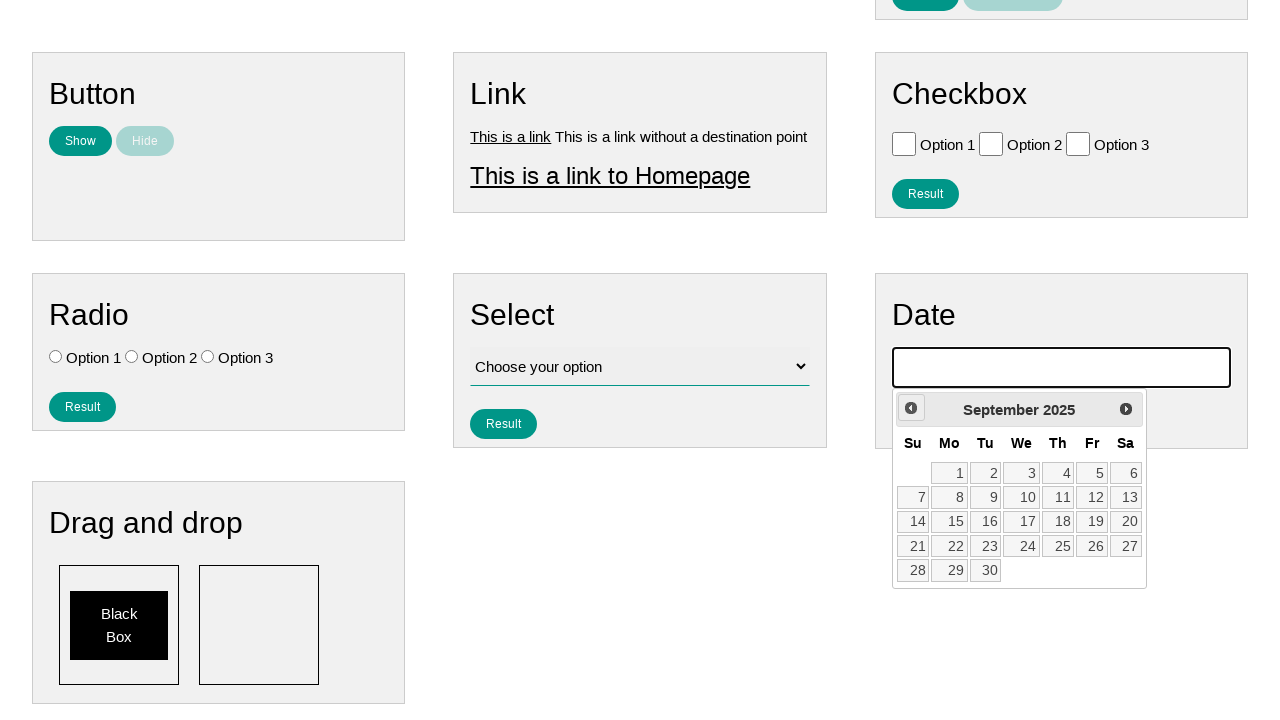

Clicked previous month button (iteration 6/141) at (911, 408) on #ui-datepicker-div .ui-datepicker-prev
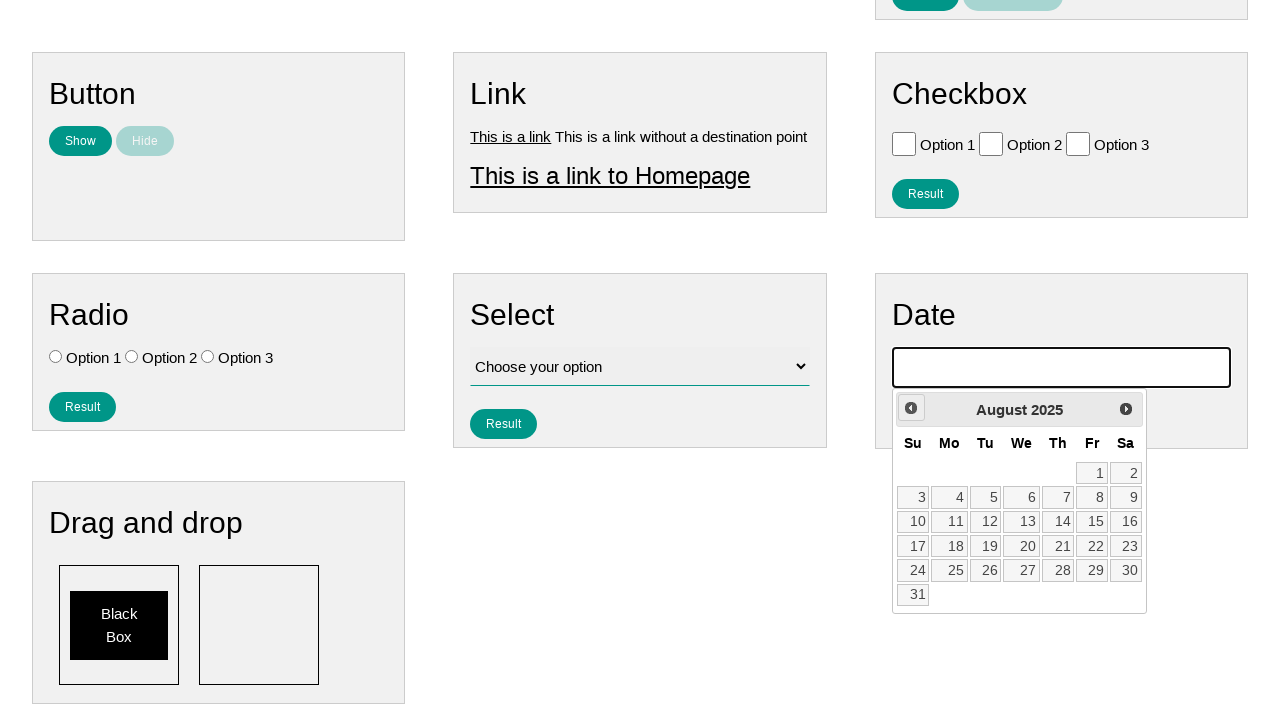

Clicked previous month button (iteration 7/141) at (911, 408) on #ui-datepicker-div .ui-datepicker-prev
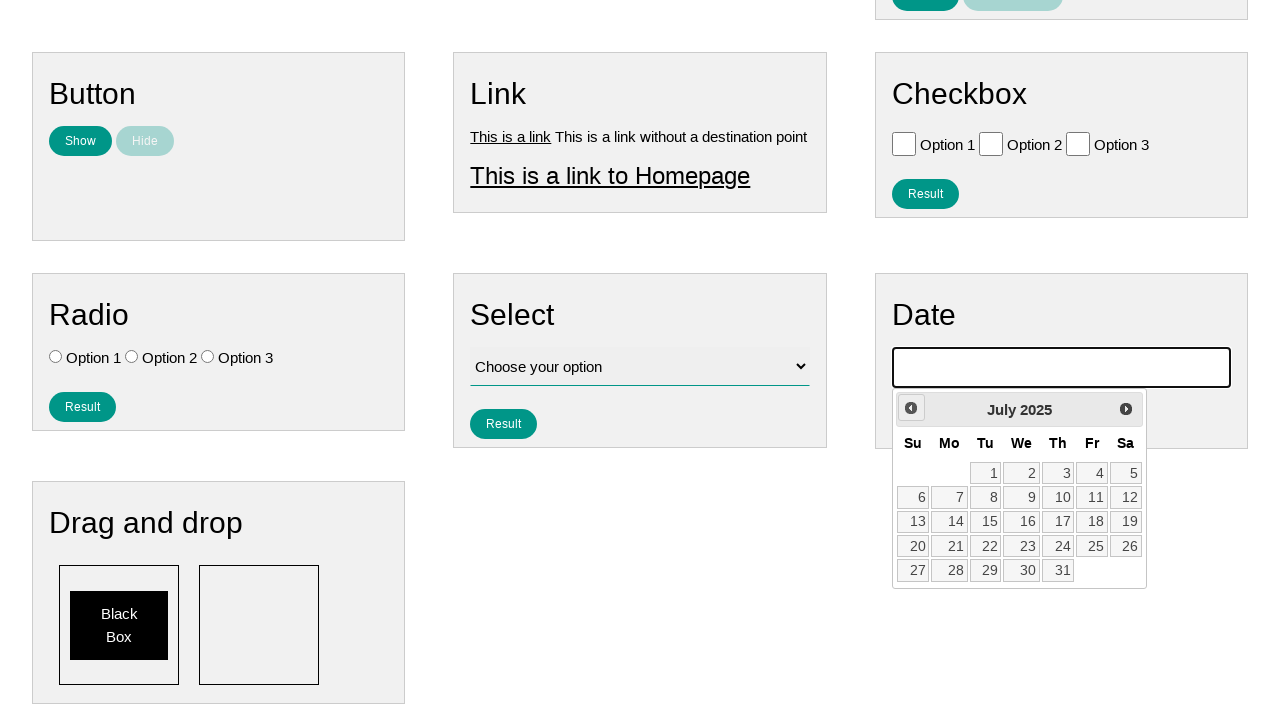

Clicked previous month button (iteration 8/141) at (911, 408) on #ui-datepicker-div .ui-datepicker-prev
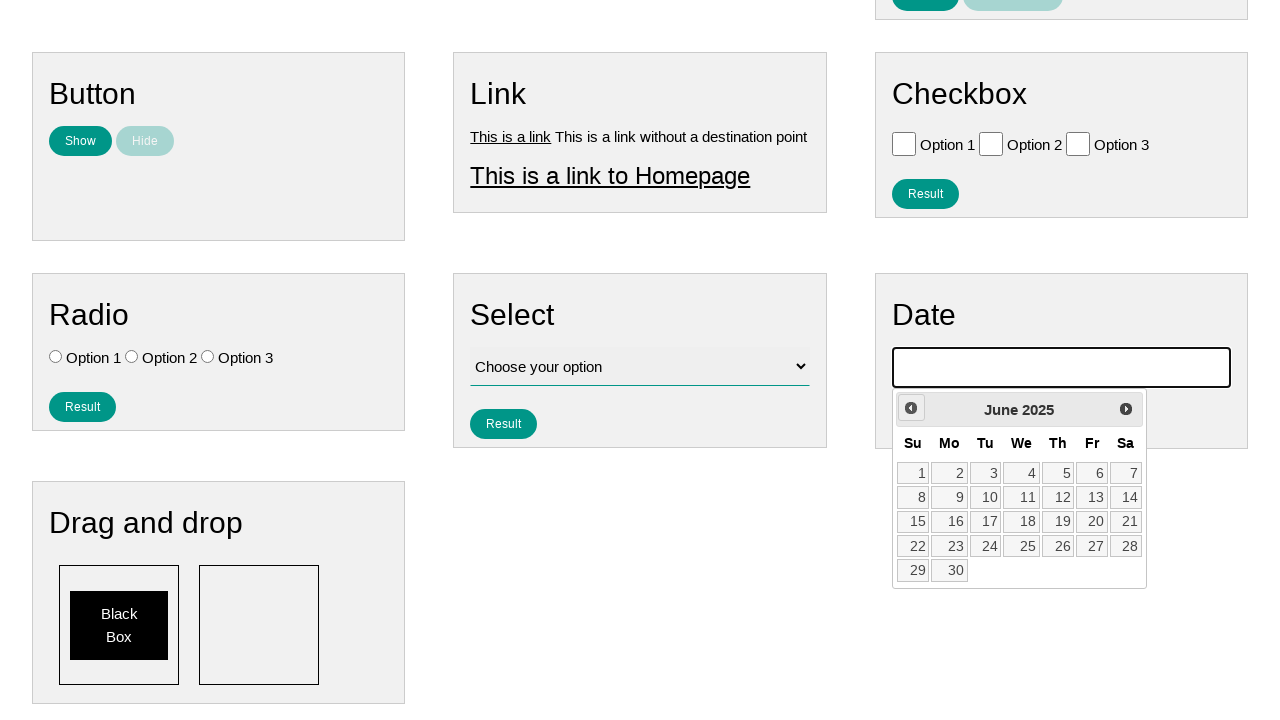

Clicked previous month button (iteration 9/141) at (911, 408) on #ui-datepicker-div .ui-datepicker-prev
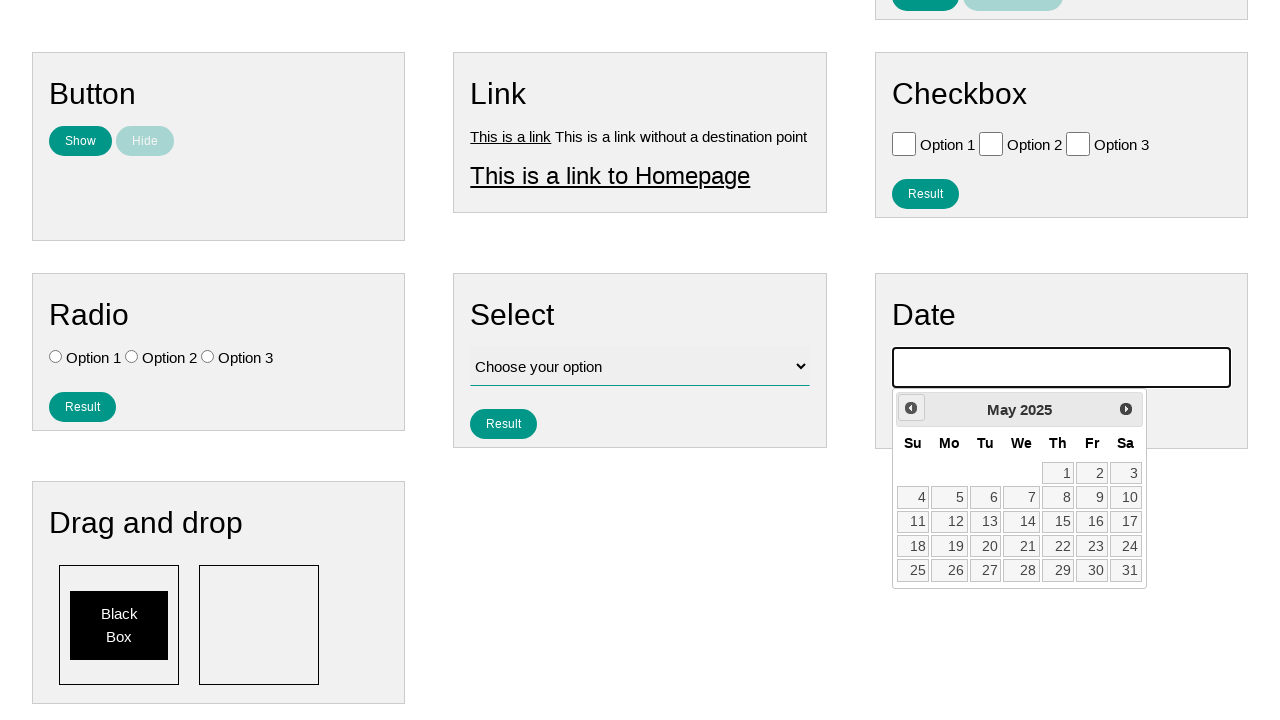

Clicked previous month button (iteration 10/141) at (911, 408) on #ui-datepicker-div .ui-datepicker-prev
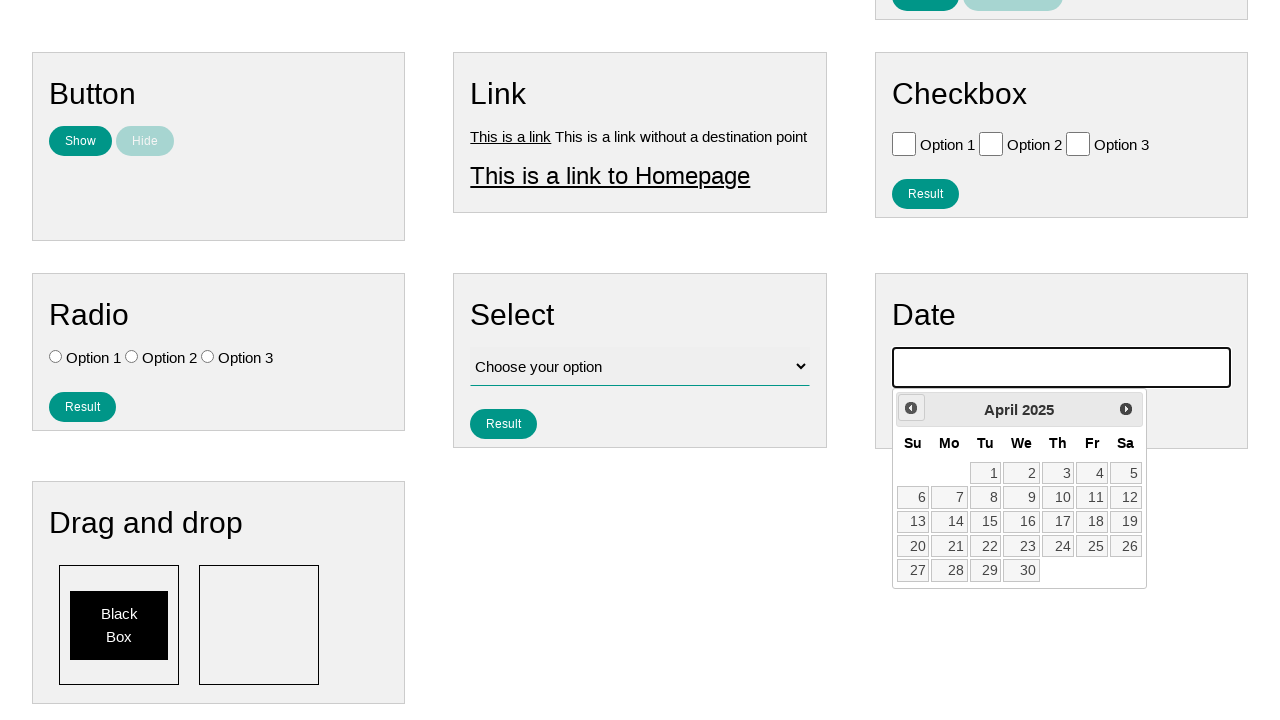

Clicked previous month button (iteration 11/141) at (911, 408) on #ui-datepicker-div .ui-datepicker-prev
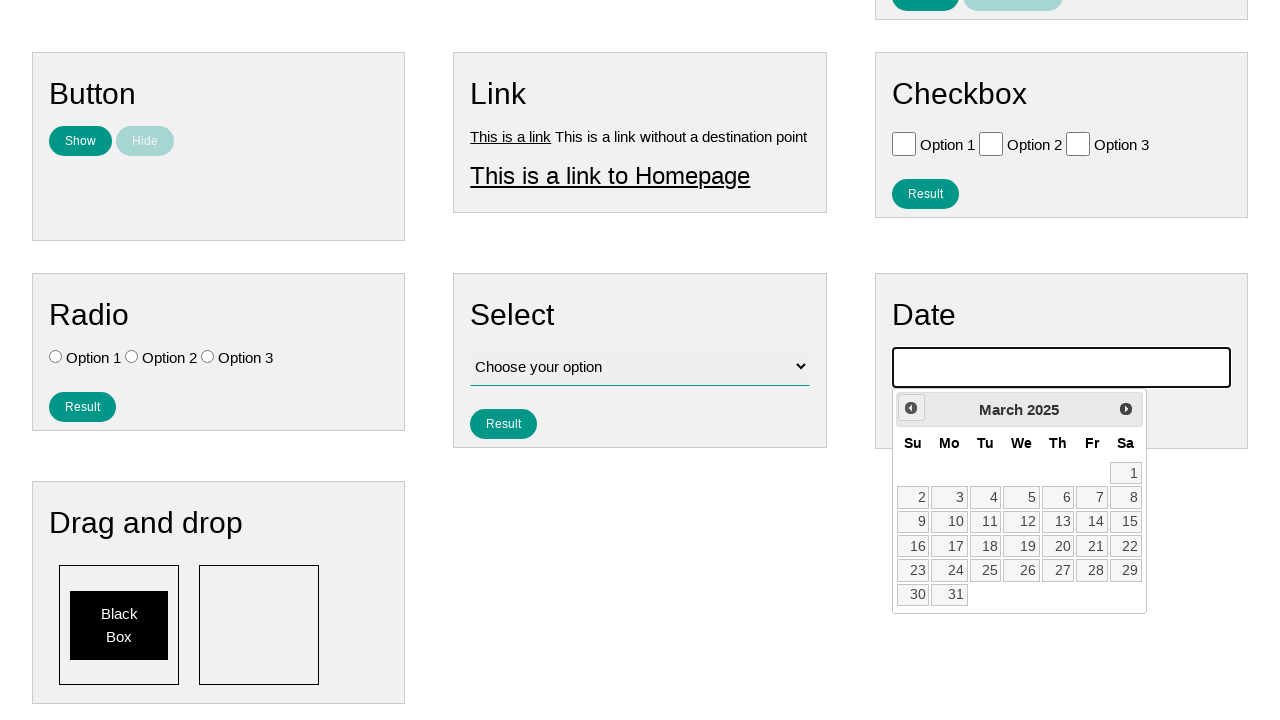

Clicked previous month button (iteration 12/141) at (911, 408) on #ui-datepicker-div .ui-datepicker-prev
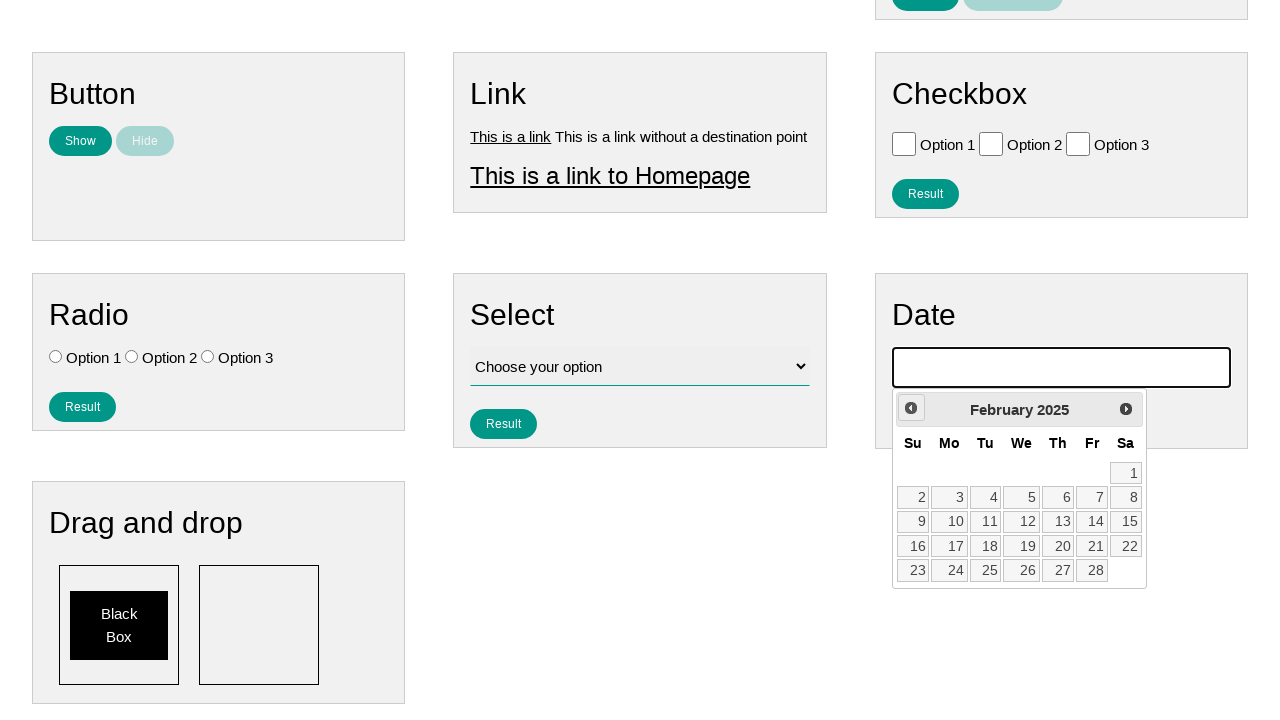

Clicked previous month button (iteration 13/141) at (911, 408) on #ui-datepicker-div .ui-datepicker-prev
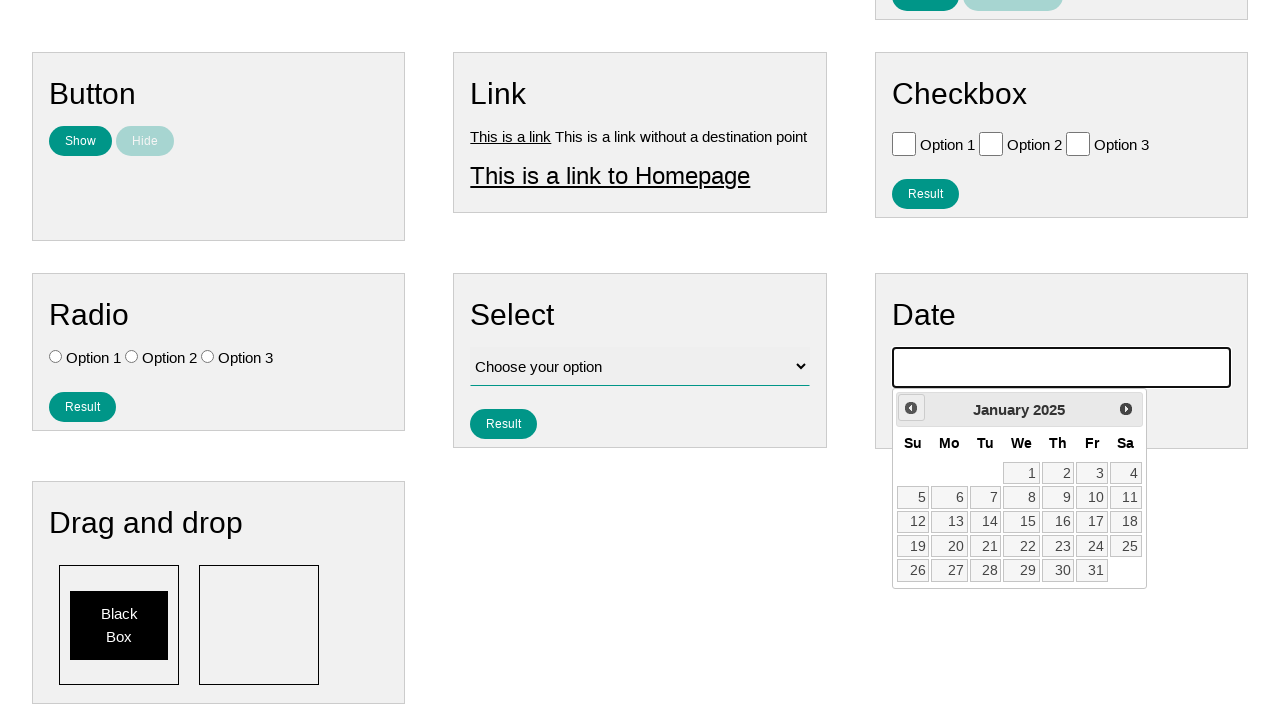

Clicked previous month button (iteration 14/141) at (911, 408) on #ui-datepicker-div .ui-datepicker-prev
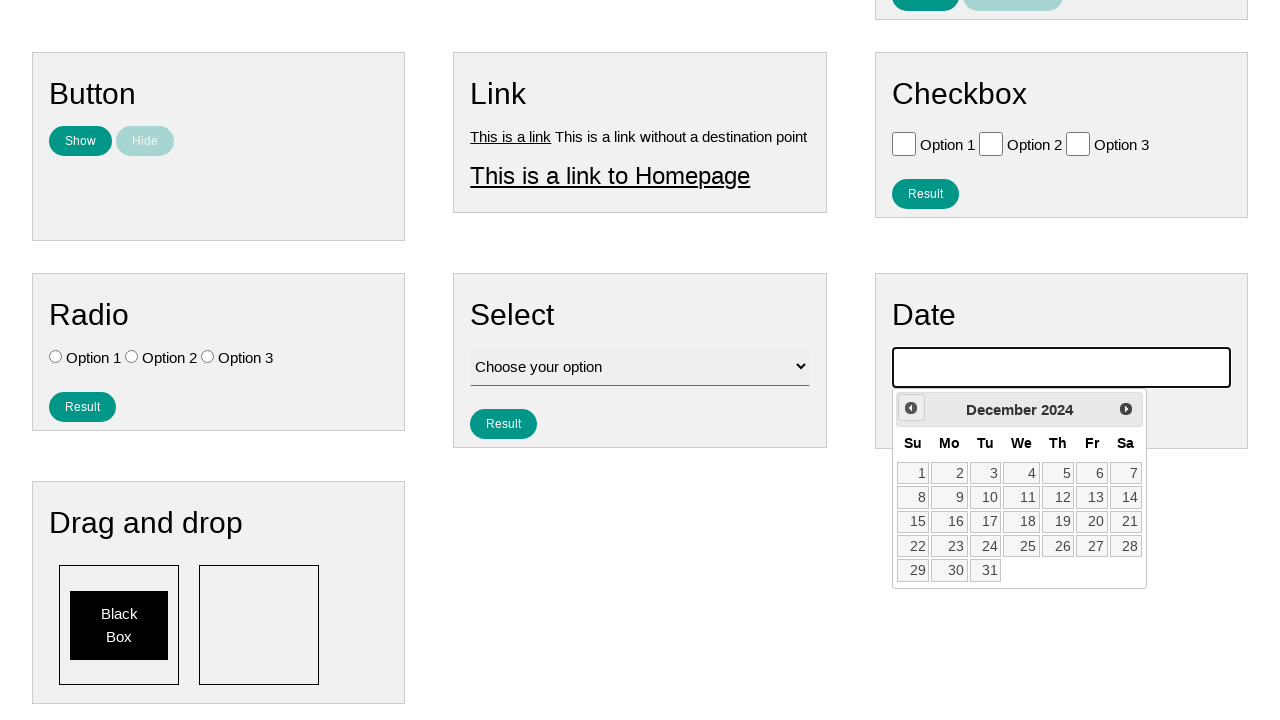

Clicked previous month button (iteration 15/141) at (911, 408) on #ui-datepicker-div .ui-datepicker-prev
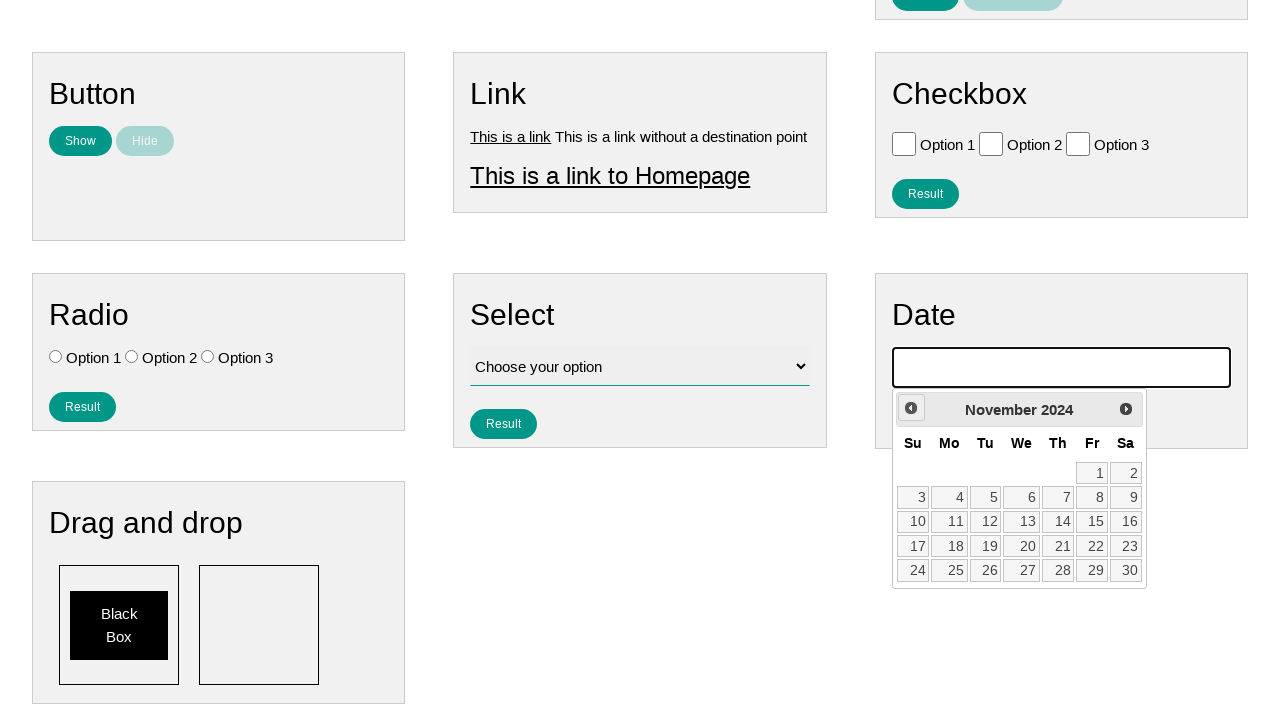

Clicked previous month button (iteration 16/141) at (911, 408) on #ui-datepicker-div .ui-datepicker-prev
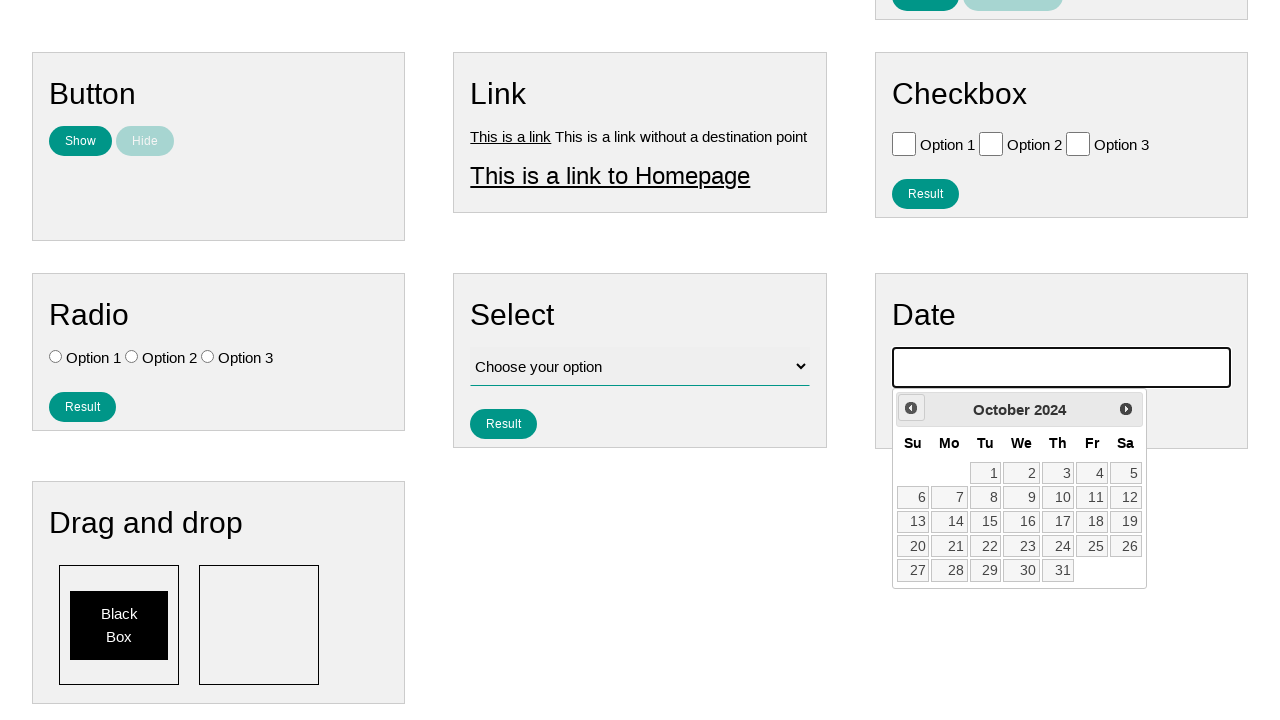

Clicked previous month button (iteration 17/141) at (911, 408) on #ui-datepicker-div .ui-datepicker-prev
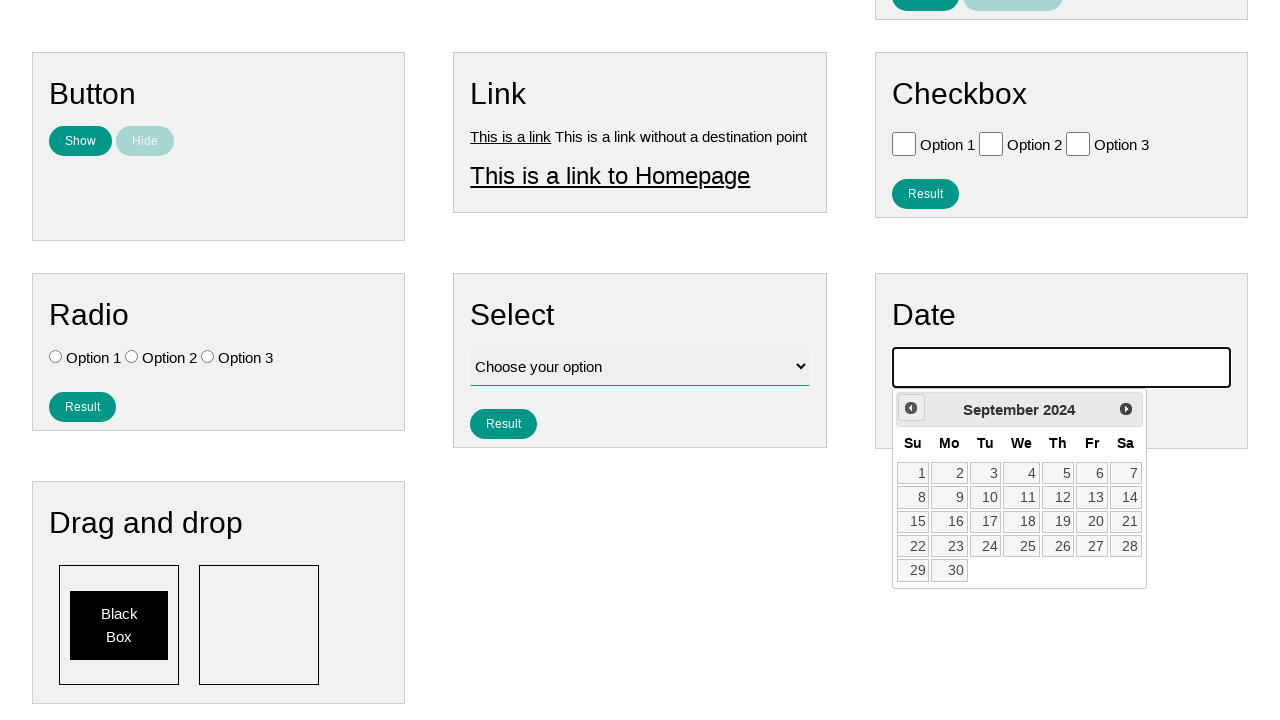

Clicked previous month button (iteration 18/141) at (911, 408) on #ui-datepicker-div .ui-datepicker-prev
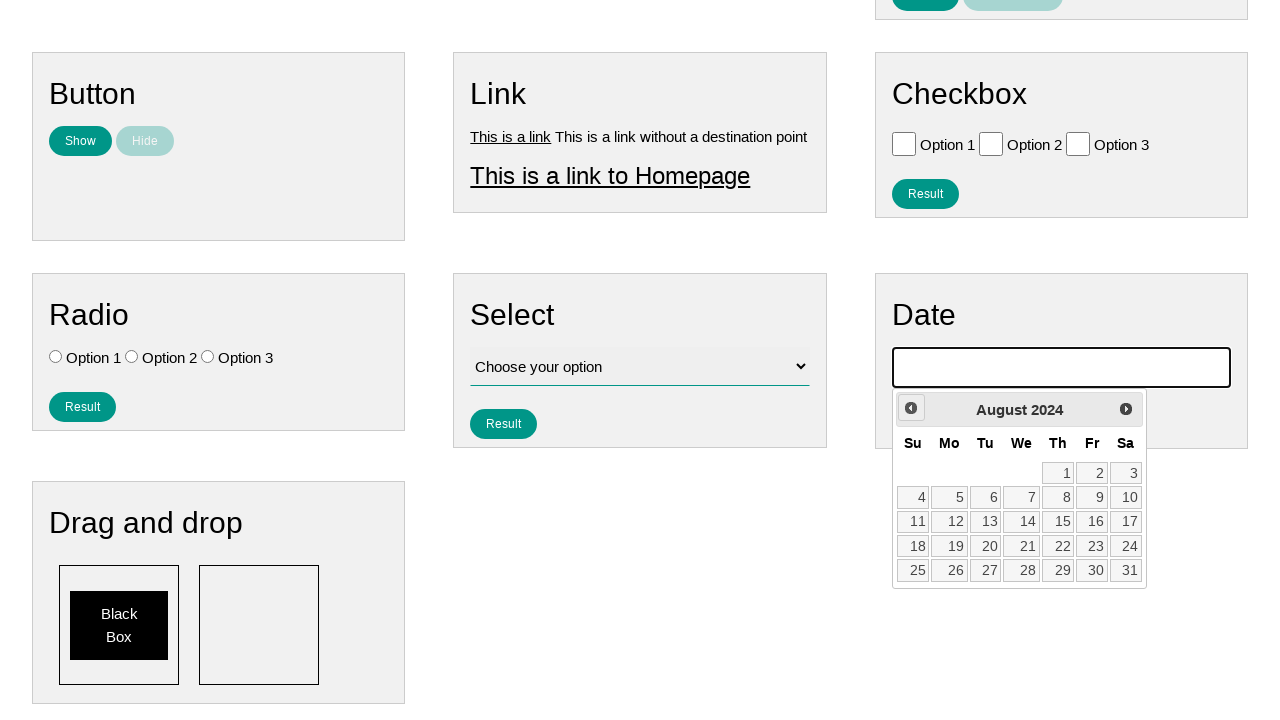

Clicked previous month button (iteration 19/141) at (911, 408) on #ui-datepicker-div .ui-datepicker-prev
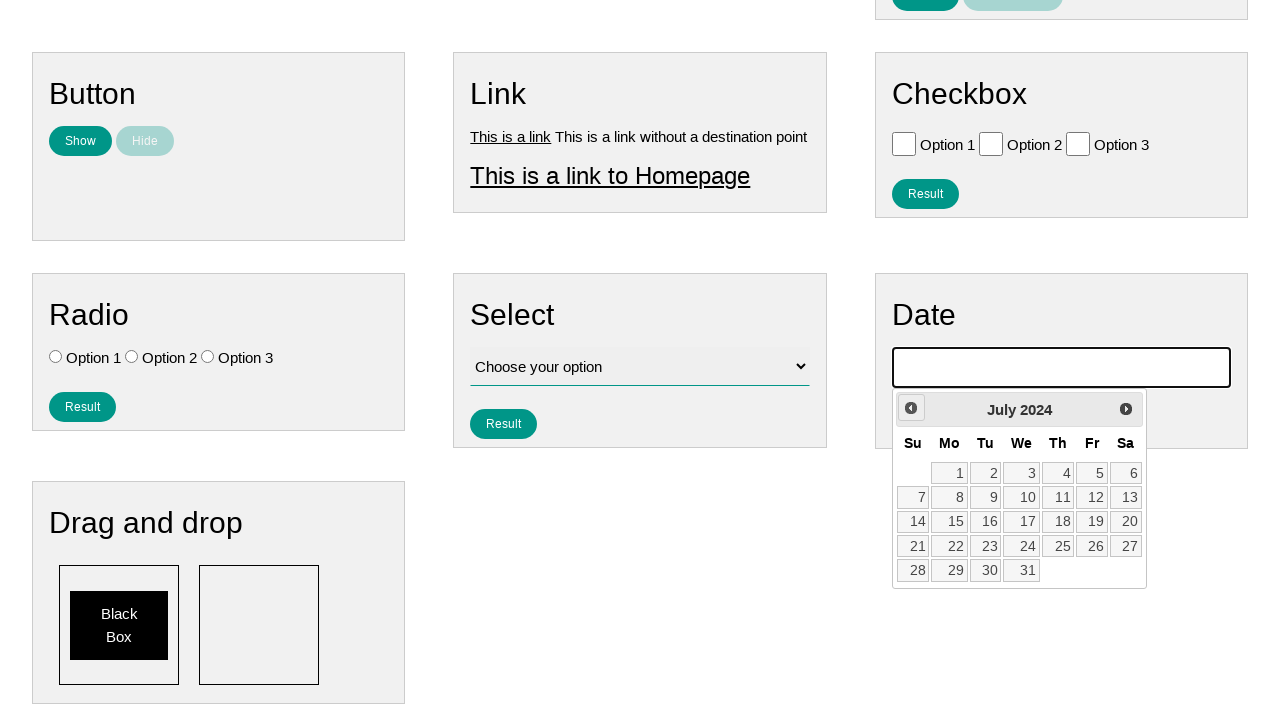

Clicked previous month button (iteration 20/141) at (911, 408) on #ui-datepicker-div .ui-datepicker-prev
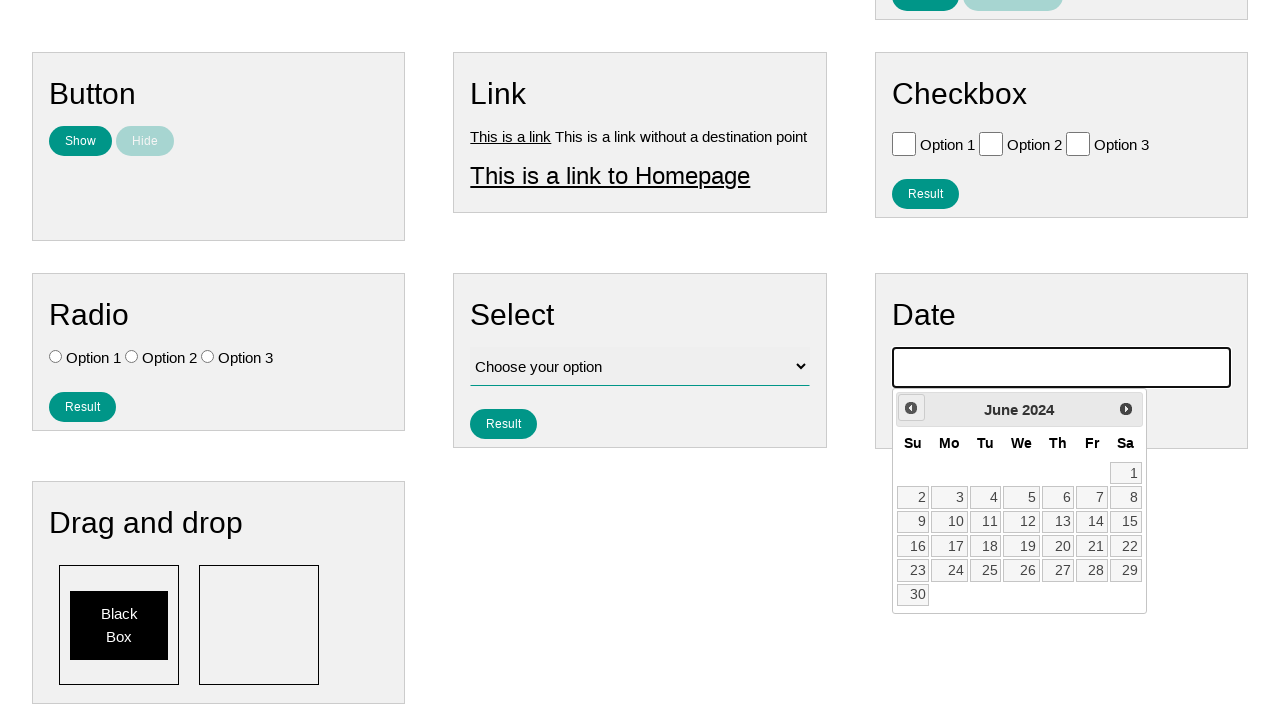

Clicked previous month button (iteration 21/141) at (911, 408) on #ui-datepicker-div .ui-datepicker-prev
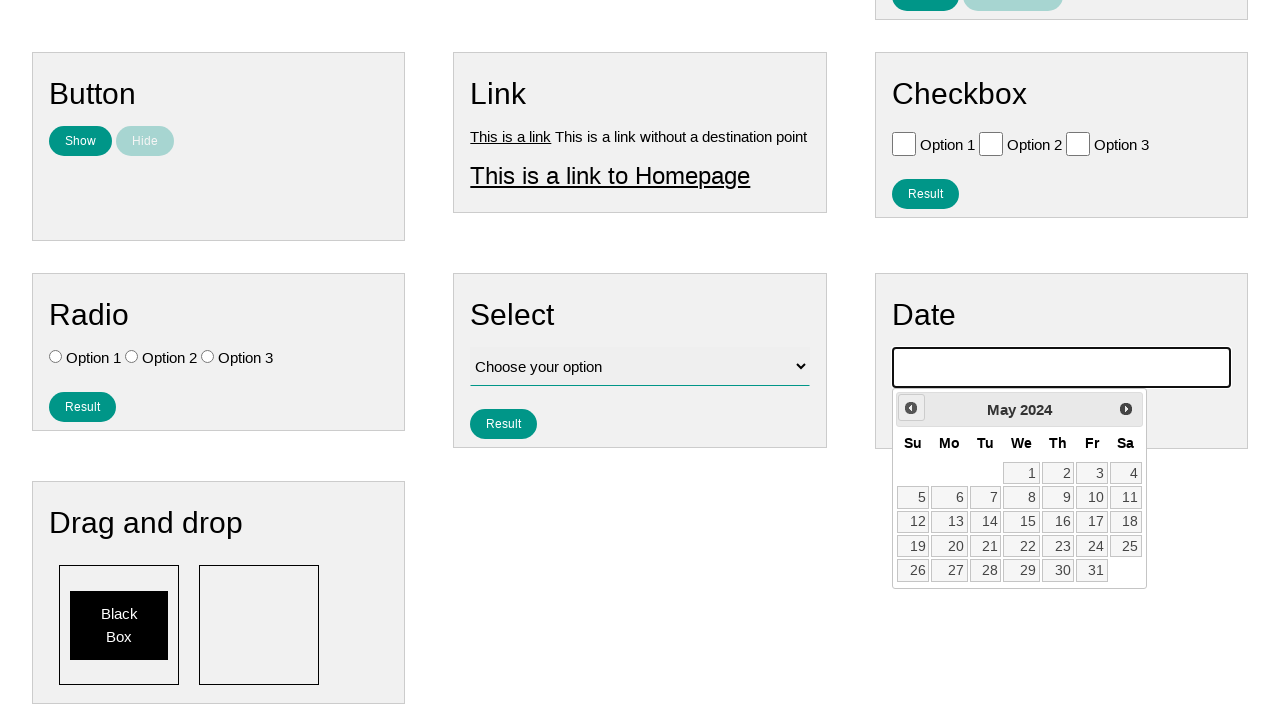

Clicked previous month button (iteration 22/141) at (911, 408) on #ui-datepicker-div .ui-datepicker-prev
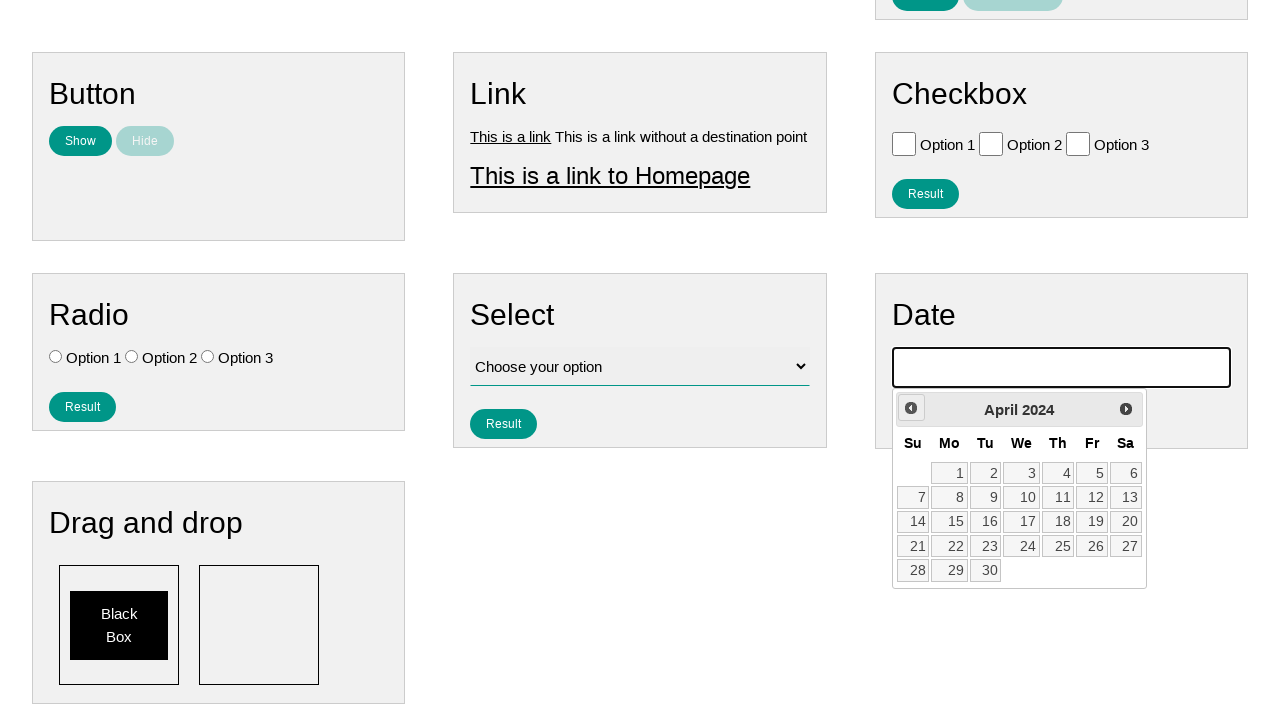

Clicked previous month button (iteration 23/141) at (911, 408) on #ui-datepicker-div .ui-datepicker-prev
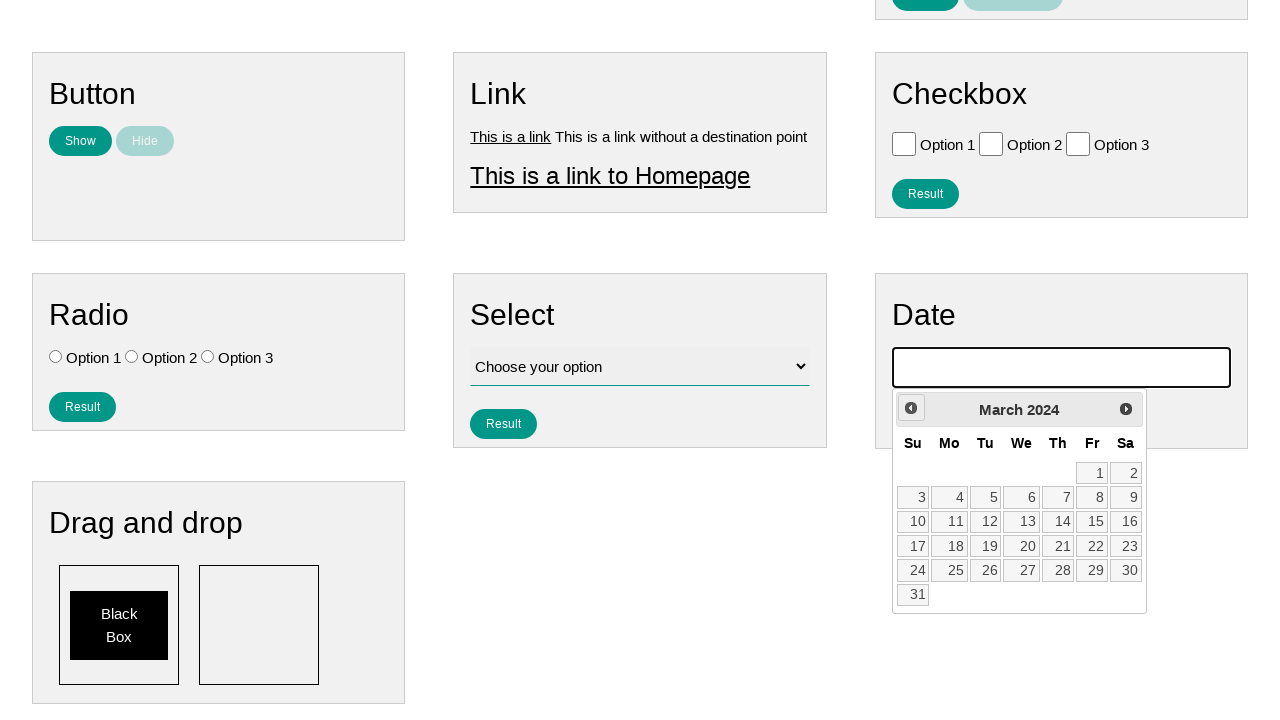

Clicked previous month button (iteration 24/141) at (911, 408) on #ui-datepicker-div .ui-datepicker-prev
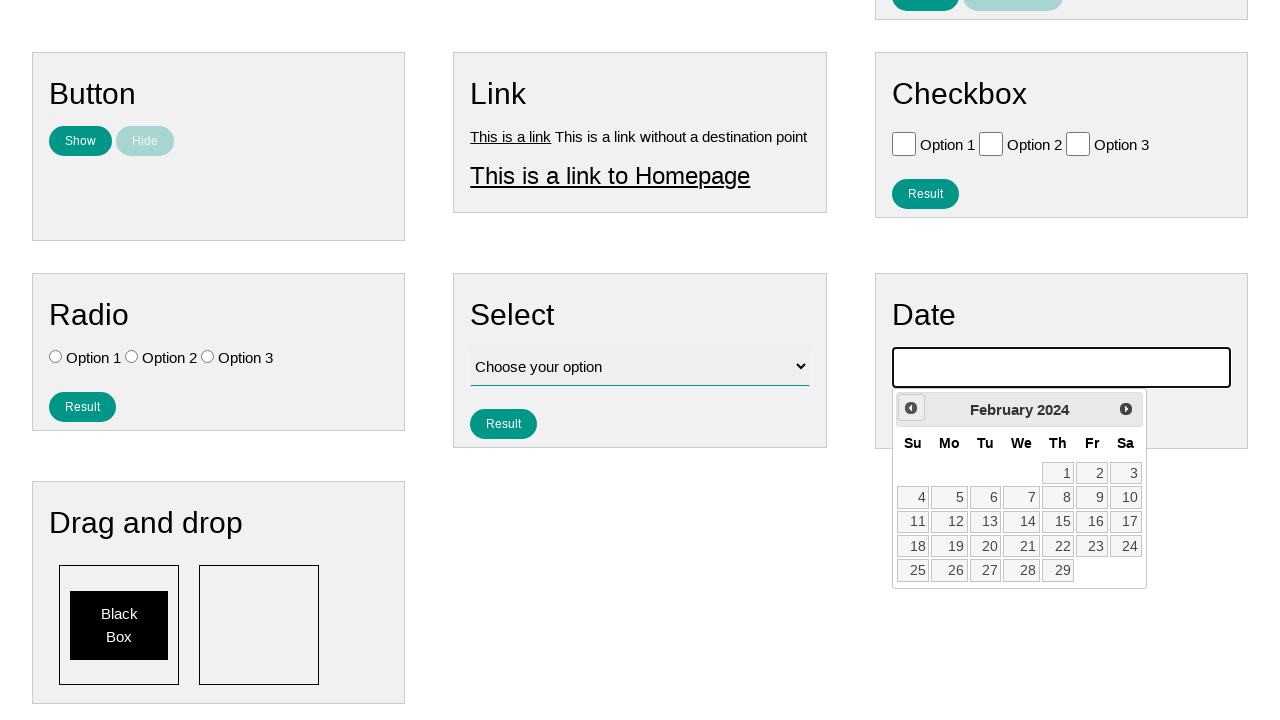

Clicked previous month button (iteration 25/141) at (911, 408) on #ui-datepicker-div .ui-datepicker-prev
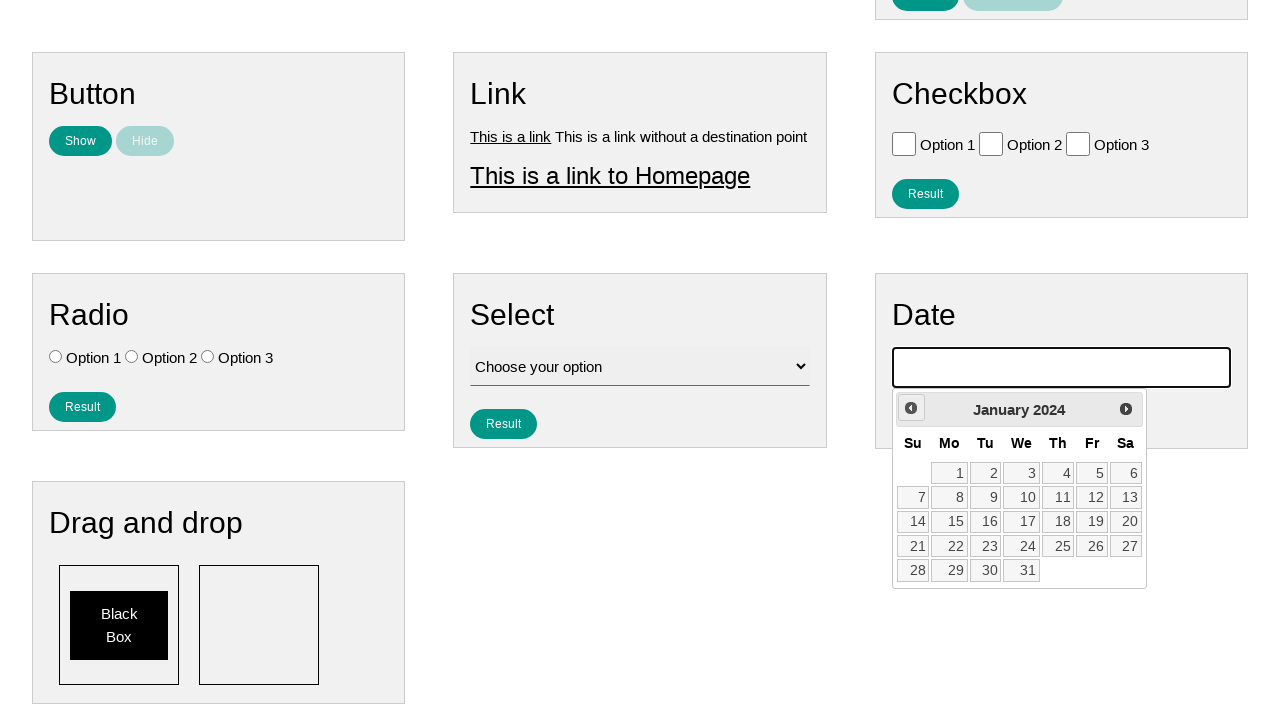

Clicked previous month button (iteration 26/141) at (911, 408) on #ui-datepicker-div .ui-datepicker-prev
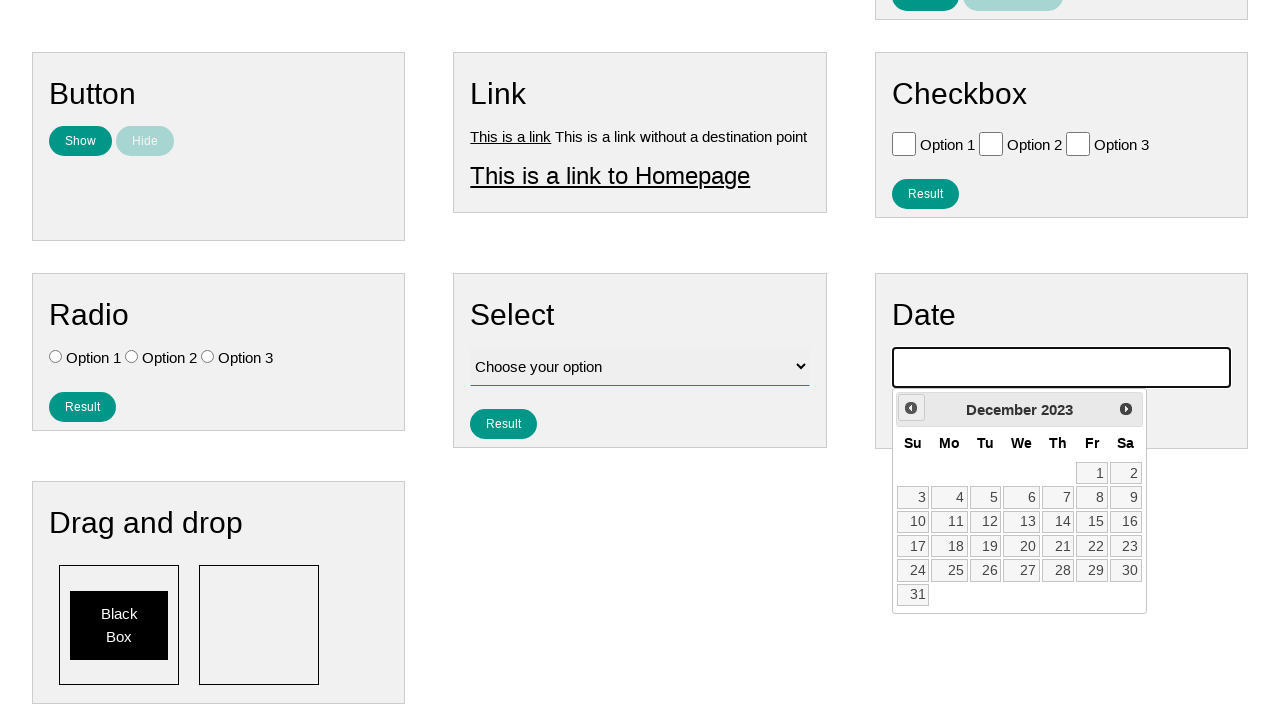

Clicked previous month button (iteration 27/141) at (911, 408) on #ui-datepicker-div .ui-datepicker-prev
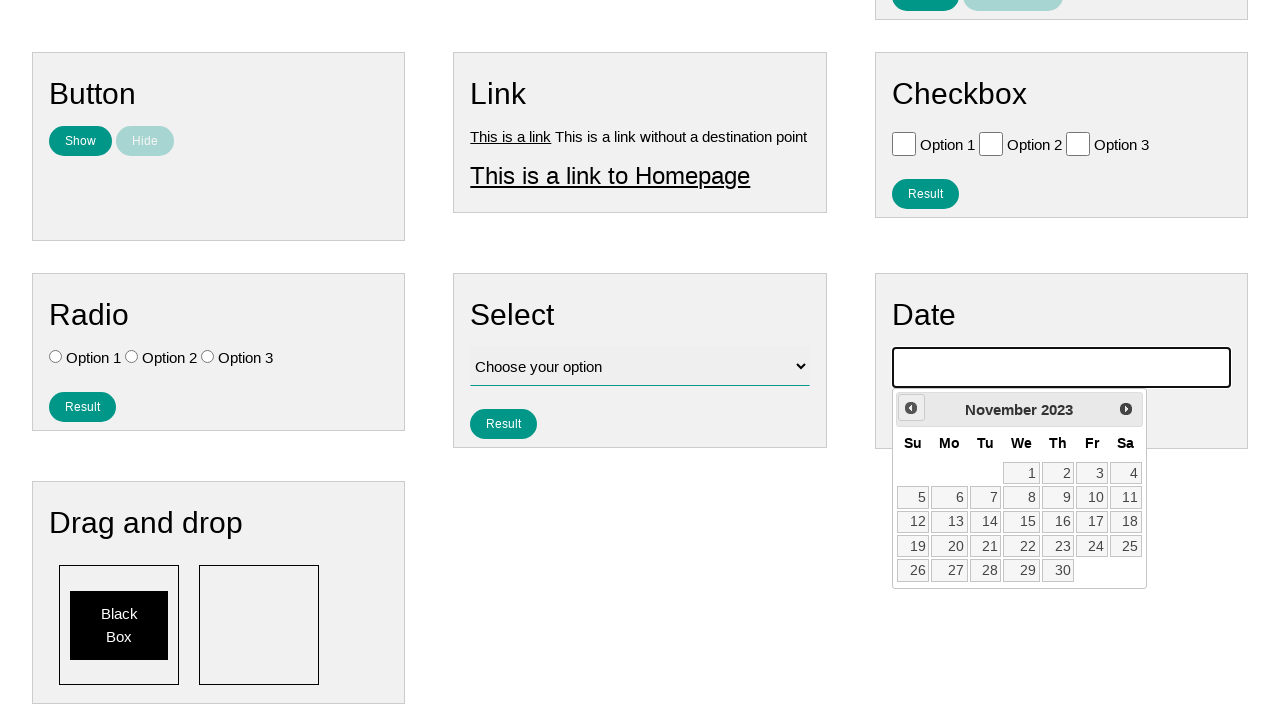

Clicked previous month button (iteration 28/141) at (911, 408) on #ui-datepicker-div .ui-datepicker-prev
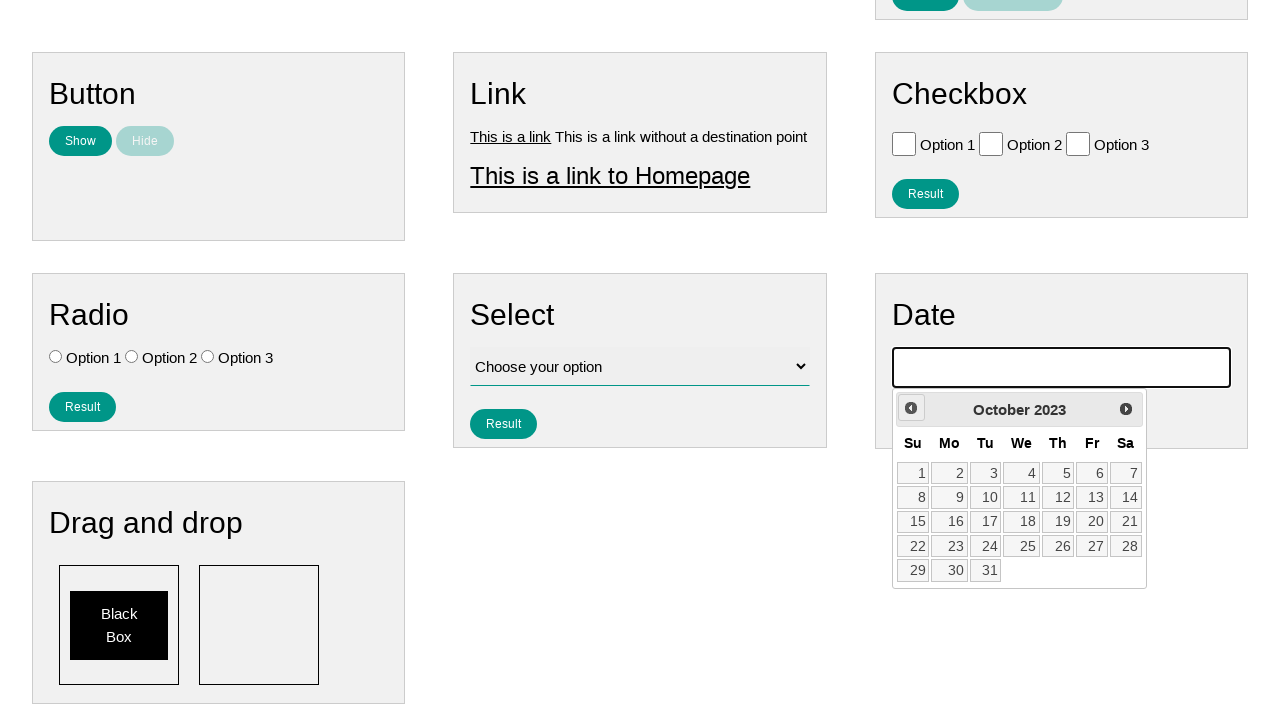

Clicked previous month button (iteration 29/141) at (911, 408) on #ui-datepicker-div .ui-datepicker-prev
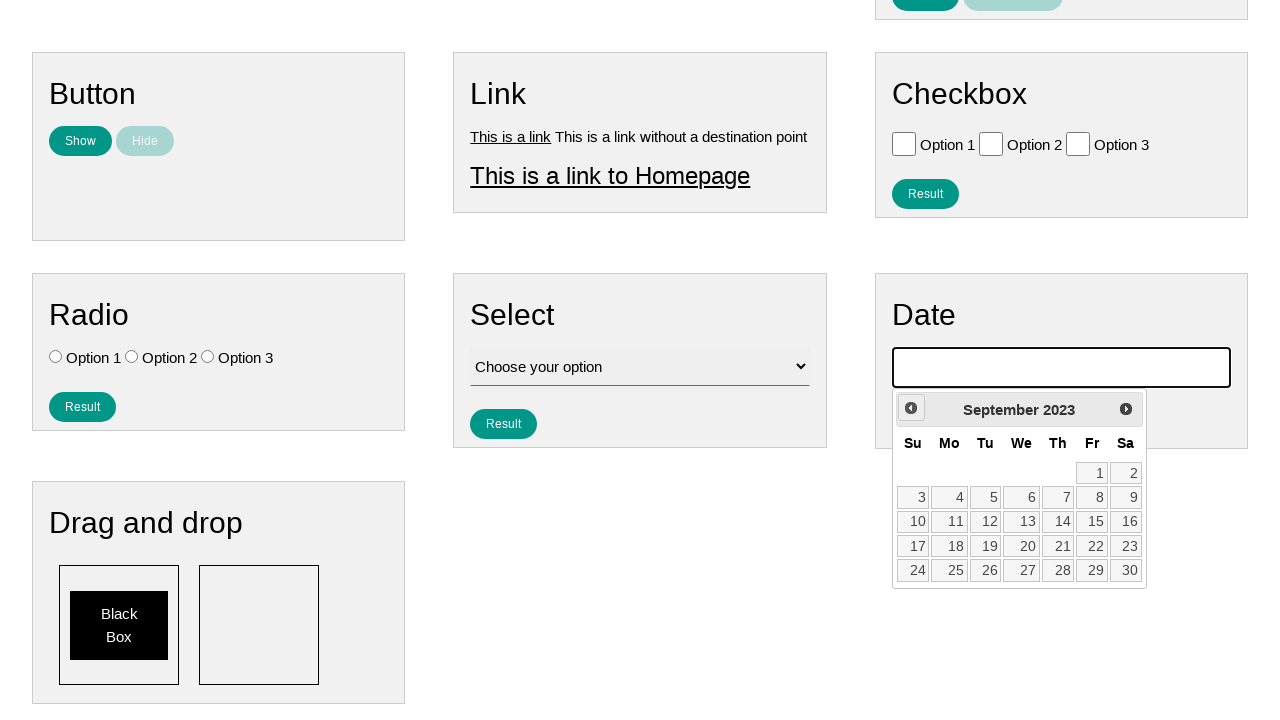

Clicked previous month button (iteration 30/141) at (911, 408) on #ui-datepicker-div .ui-datepicker-prev
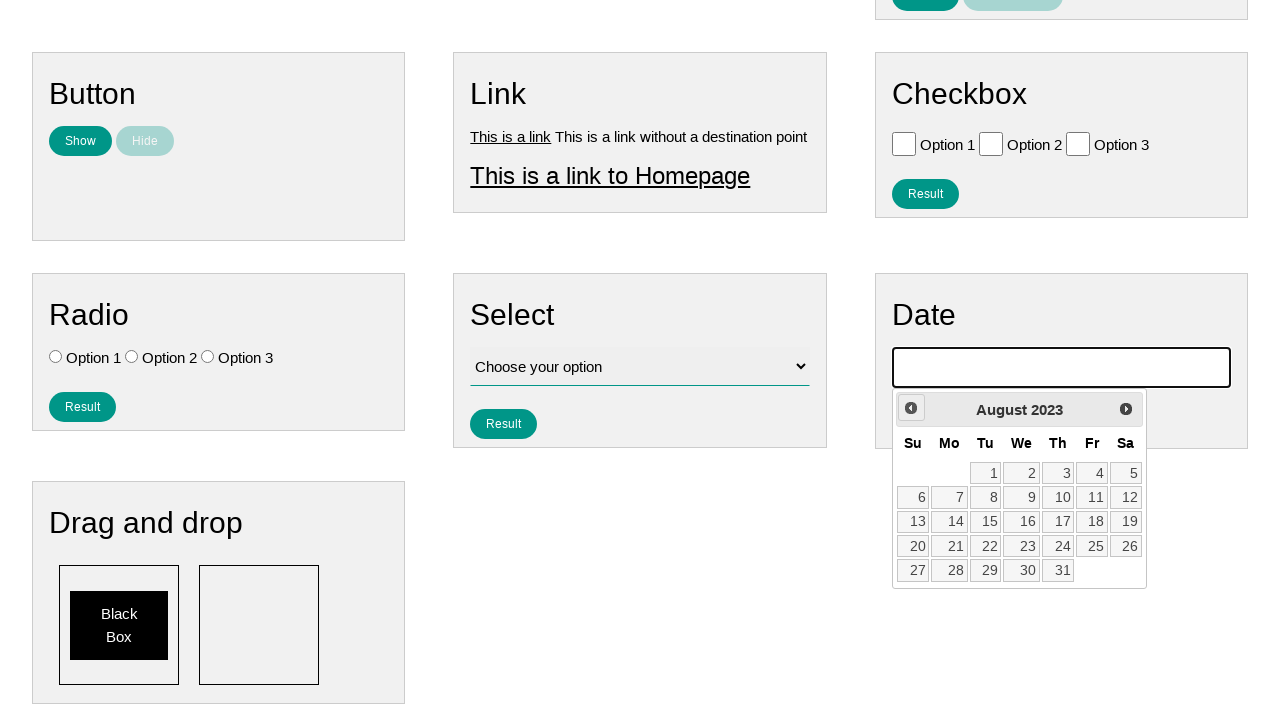

Clicked previous month button (iteration 31/141) at (911, 408) on #ui-datepicker-div .ui-datepicker-prev
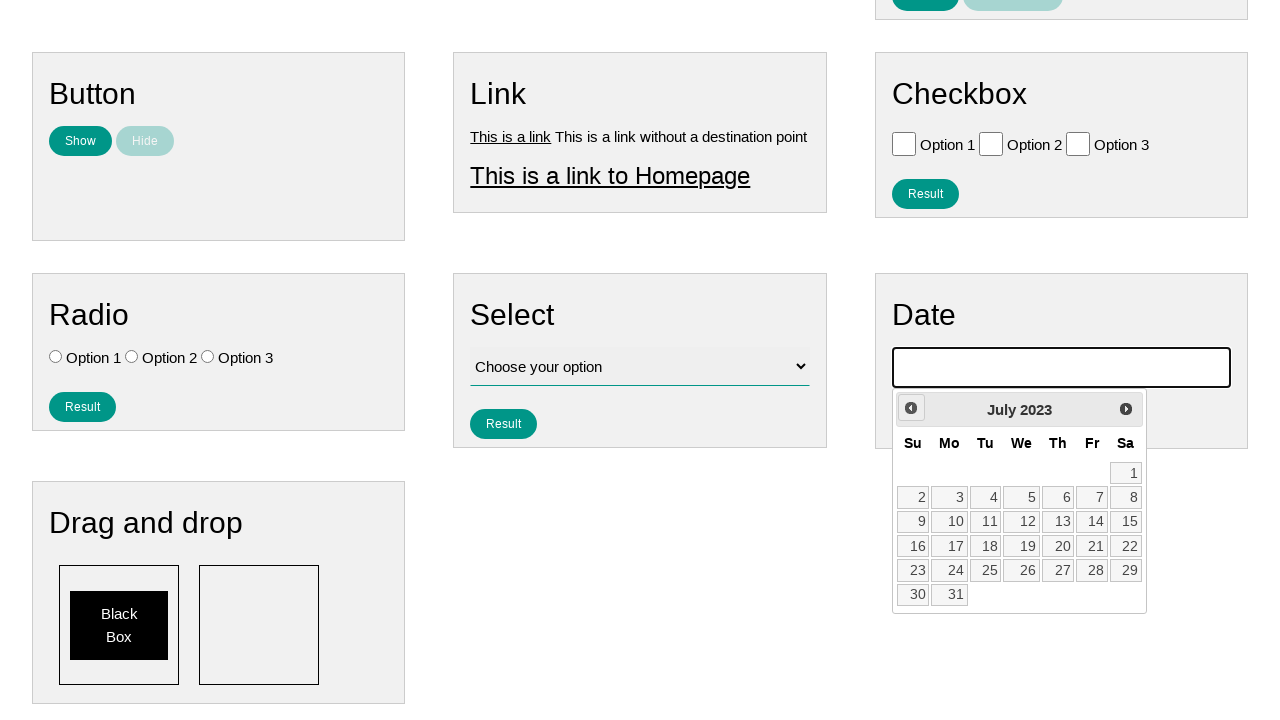

Clicked previous month button (iteration 32/141) at (911, 408) on #ui-datepicker-div .ui-datepicker-prev
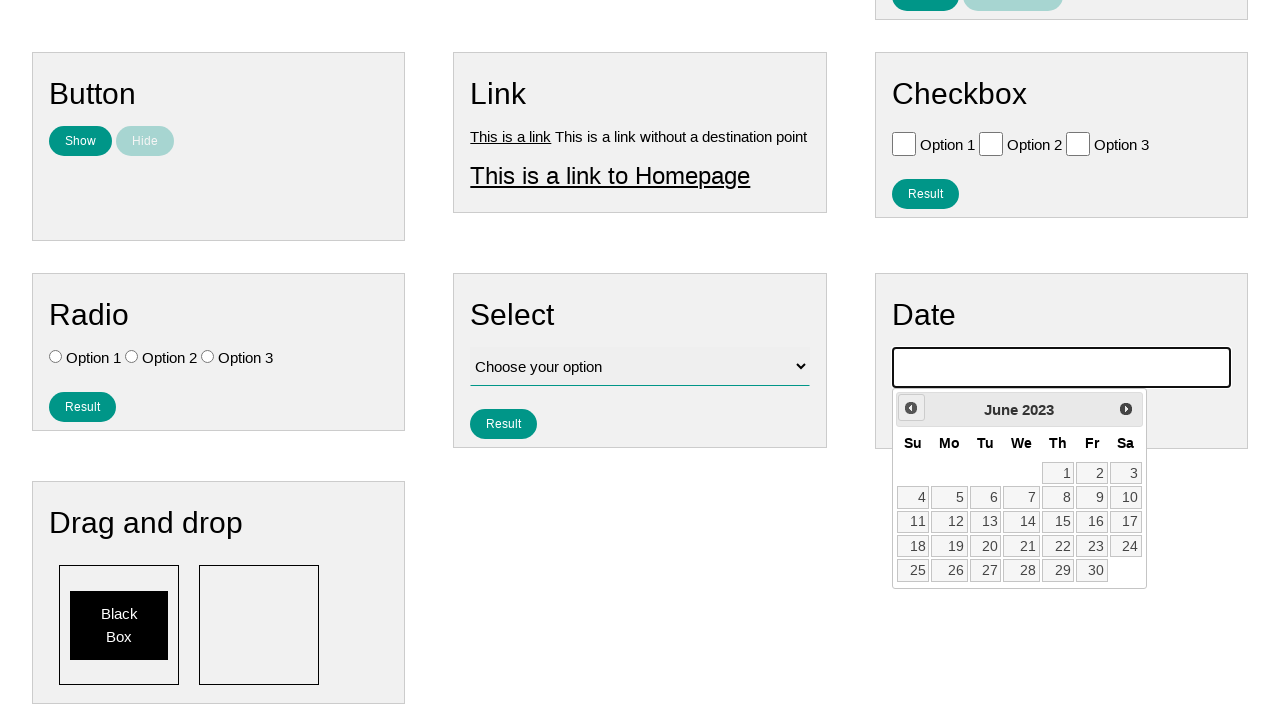

Clicked previous month button (iteration 33/141) at (911, 408) on #ui-datepicker-div .ui-datepicker-prev
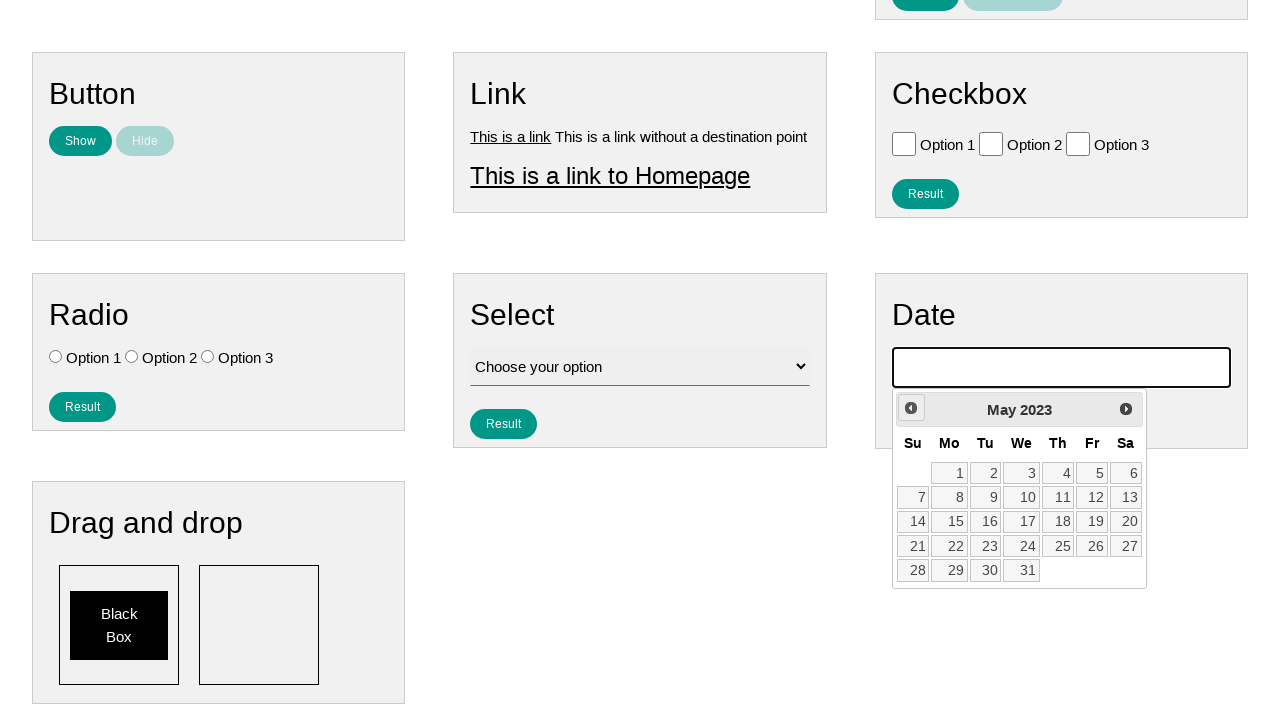

Clicked previous month button (iteration 34/141) at (911, 408) on #ui-datepicker-div .ui-datepicker-prev
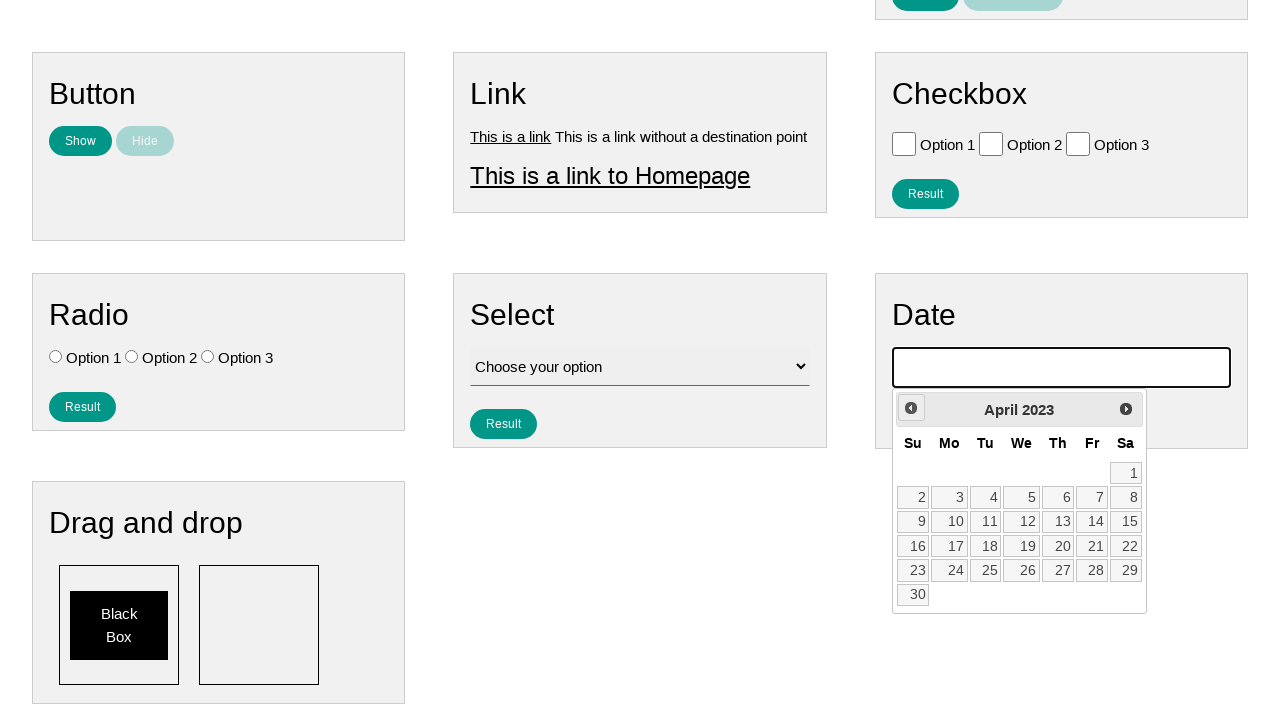

Clicked previous month button (iteration 35/141) at (911, 408) on #ui-datepicker-div .ui-datepicker-prev
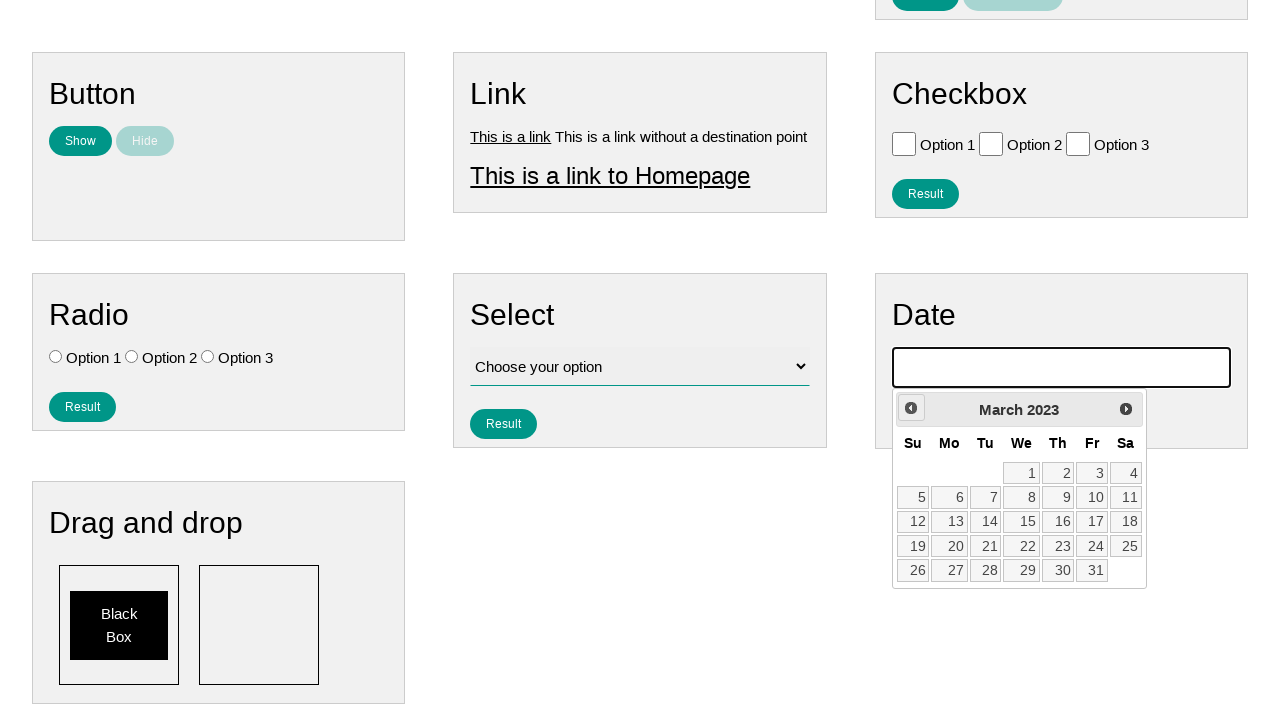

Clicked previous month button (iteration 36/141) at (911, 408) on #ui-datepicker-div .ui-datepicker-prev
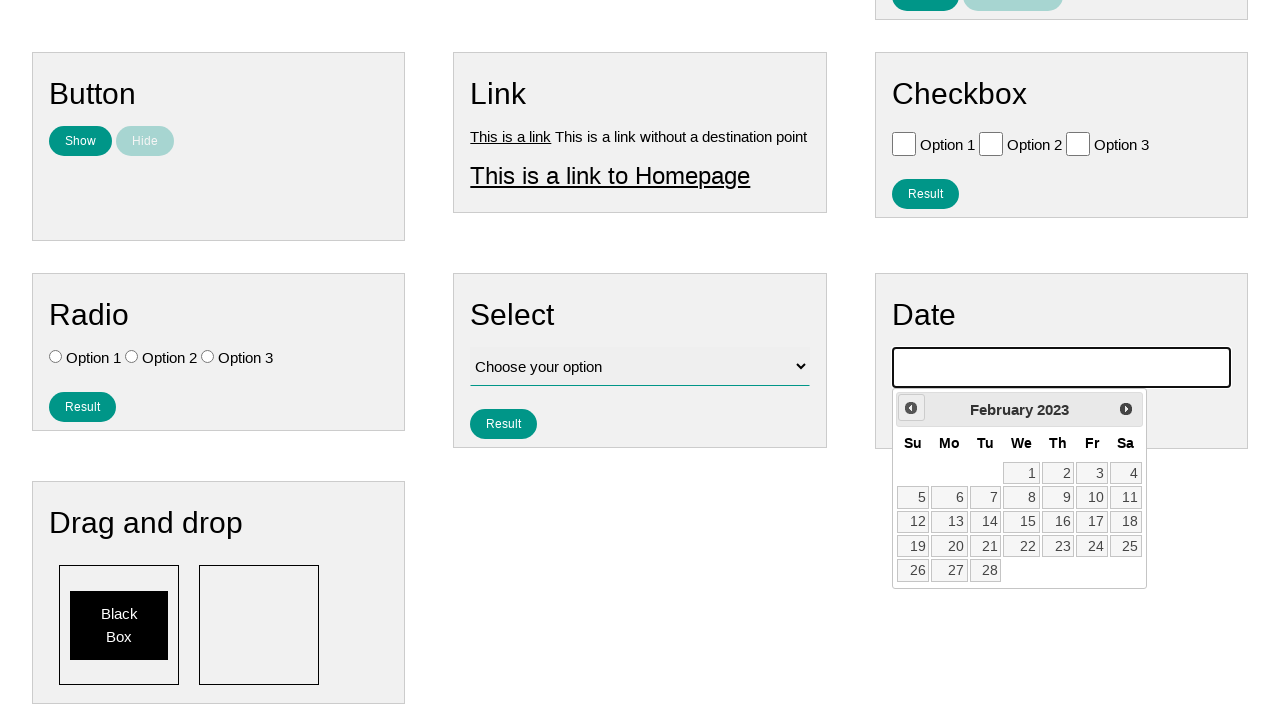

Clicked previous month button (iteration 37/141) at (911, 408) on #ui-datepicker-div .ui-datepicker-prev
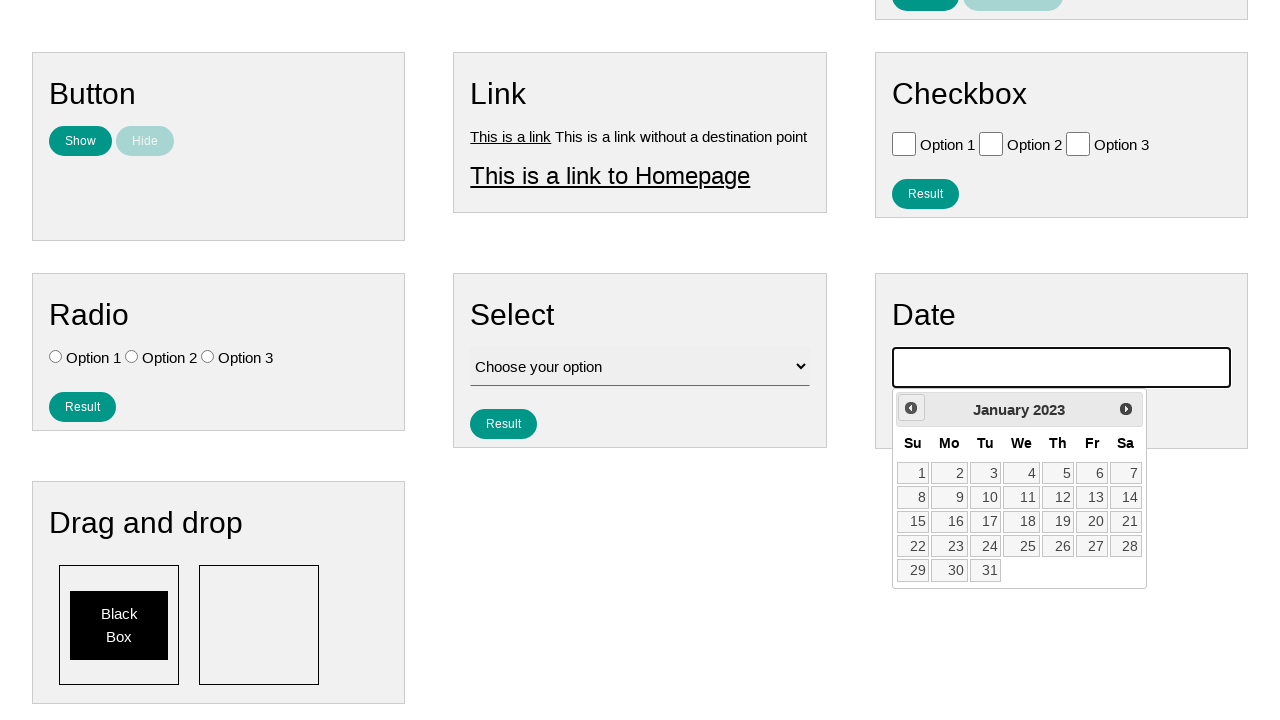

Clicked previous month button (iteration 38/141) at (911, 408) on #ui-datepicker-div .ui-datepicker-prev
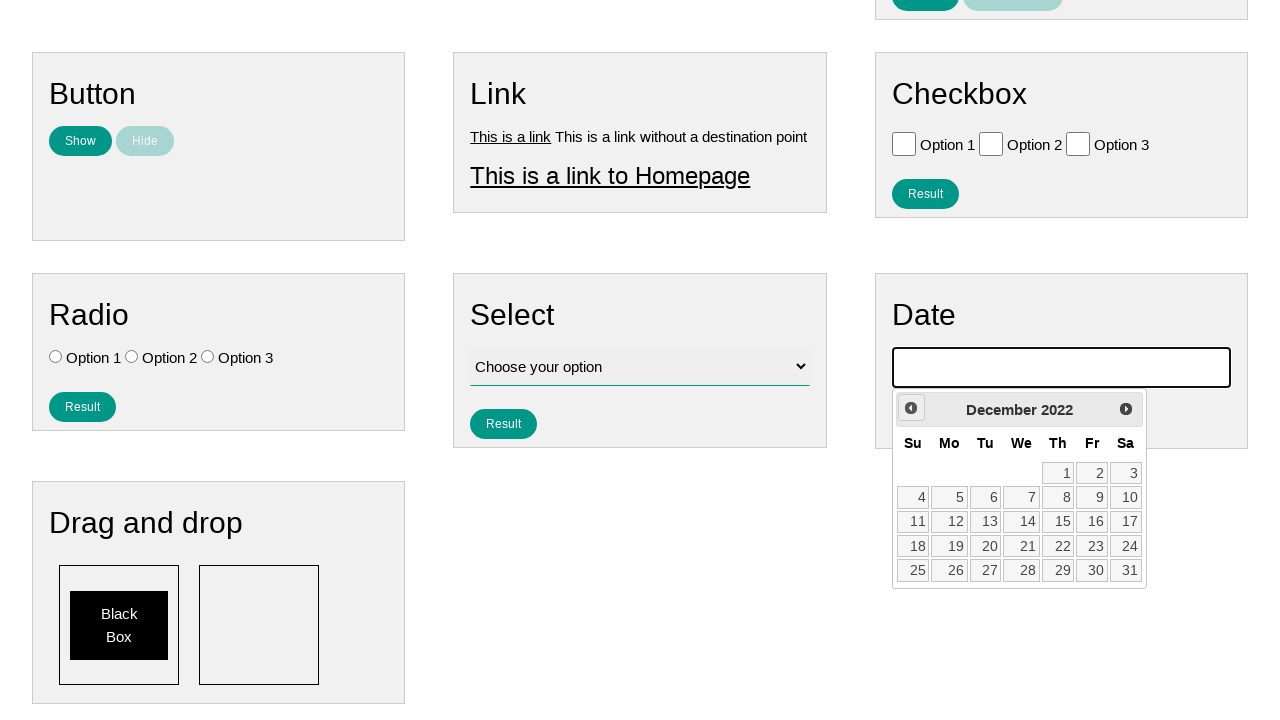

Clicked previous month button (iteration 39/141) at (911, 408) on #ui-datepicker-div .ui-datepicker-prev
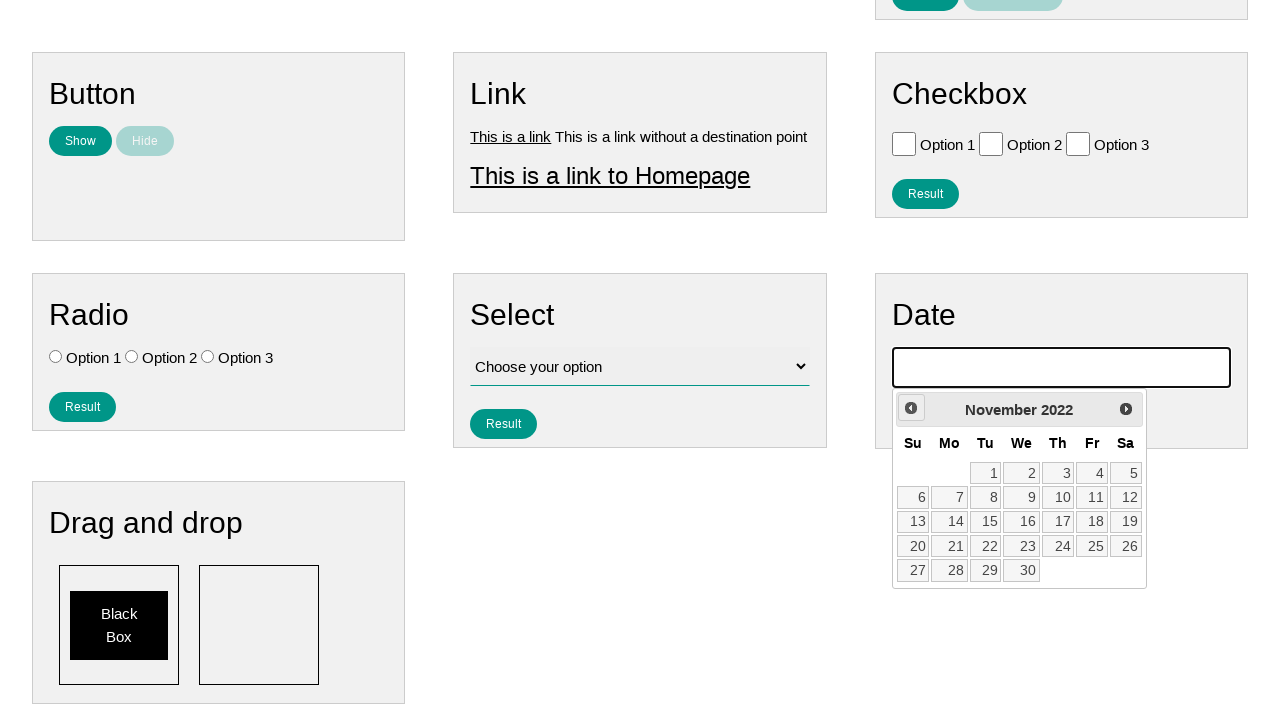

Clicked previous month button (iteration 40/141) at (911, 408) on #ui-datepicker-div .ui-datepicker-prev
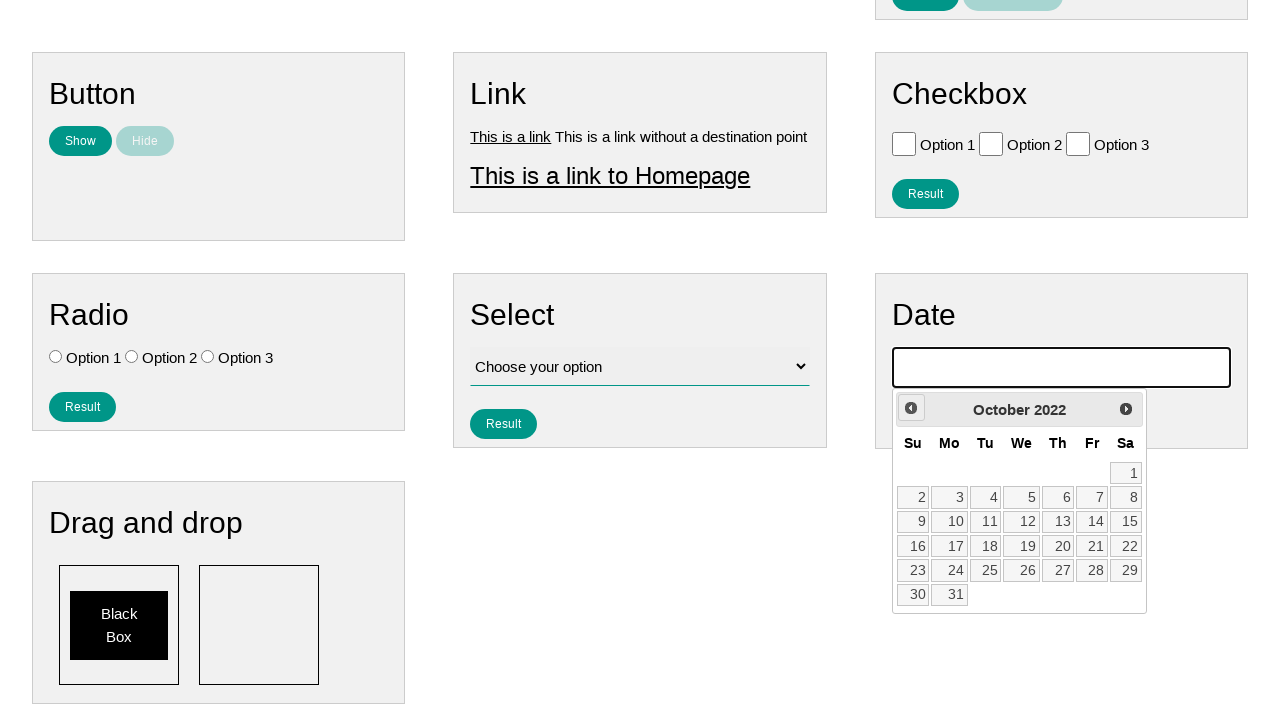

Clicked previous month button (iteration 41/141) at (911, 408) on #ui-datepicker-div .ui-datepicker-prev
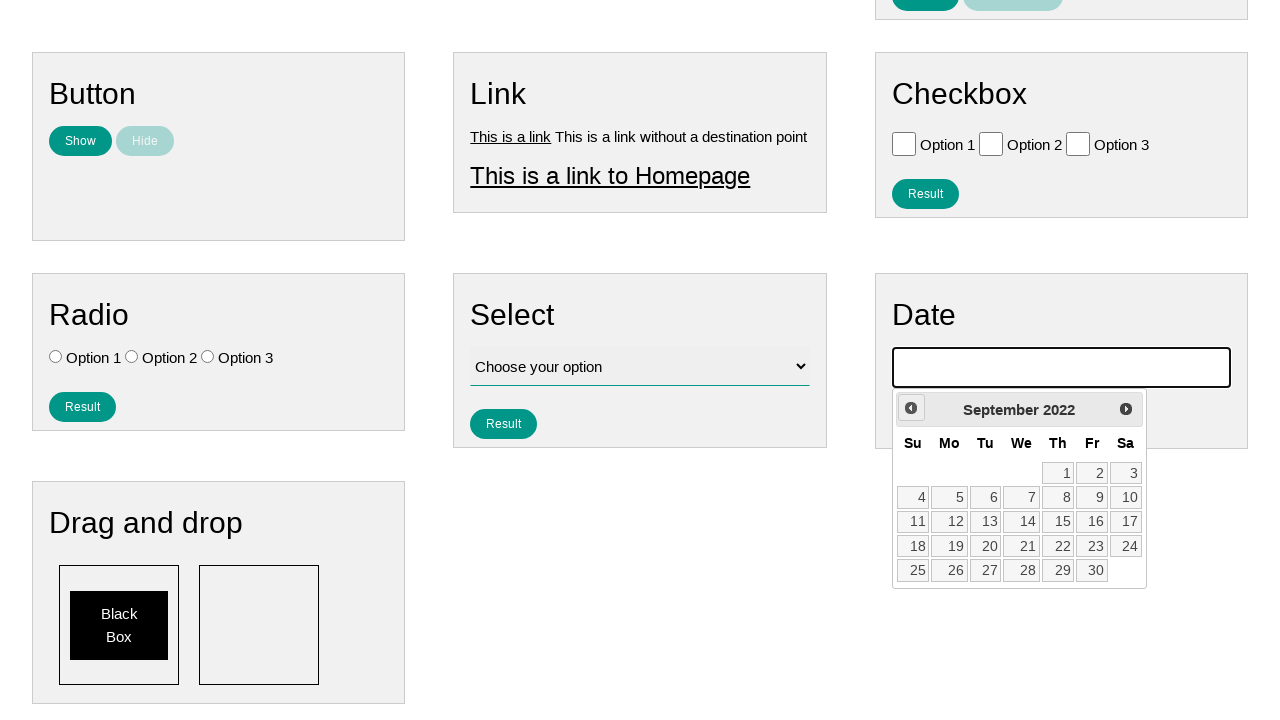

Clicked previous month button (iteration 42/141) at (911, 408) on #ui-datepicker-div .ui-datepicker-prev
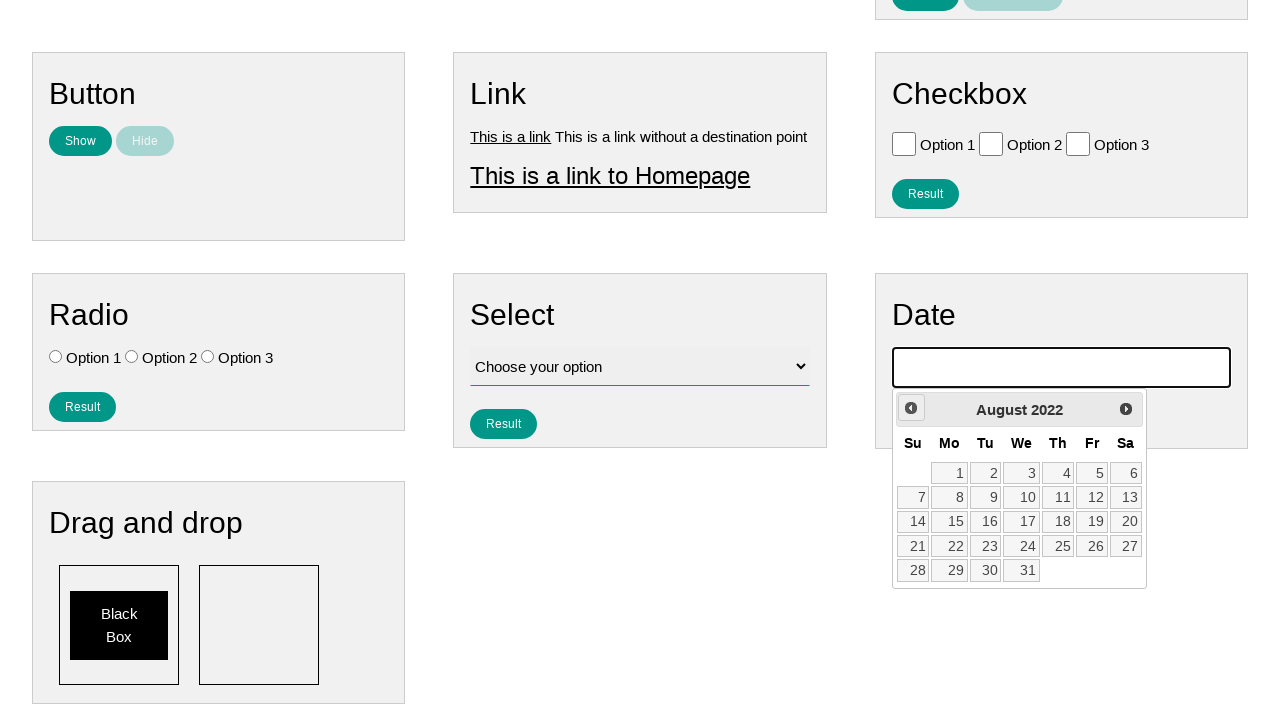

Clicked previous month button (iteration 43/141) at (911, 408) on #ui-datepicker-div .ui-datepicker-prev
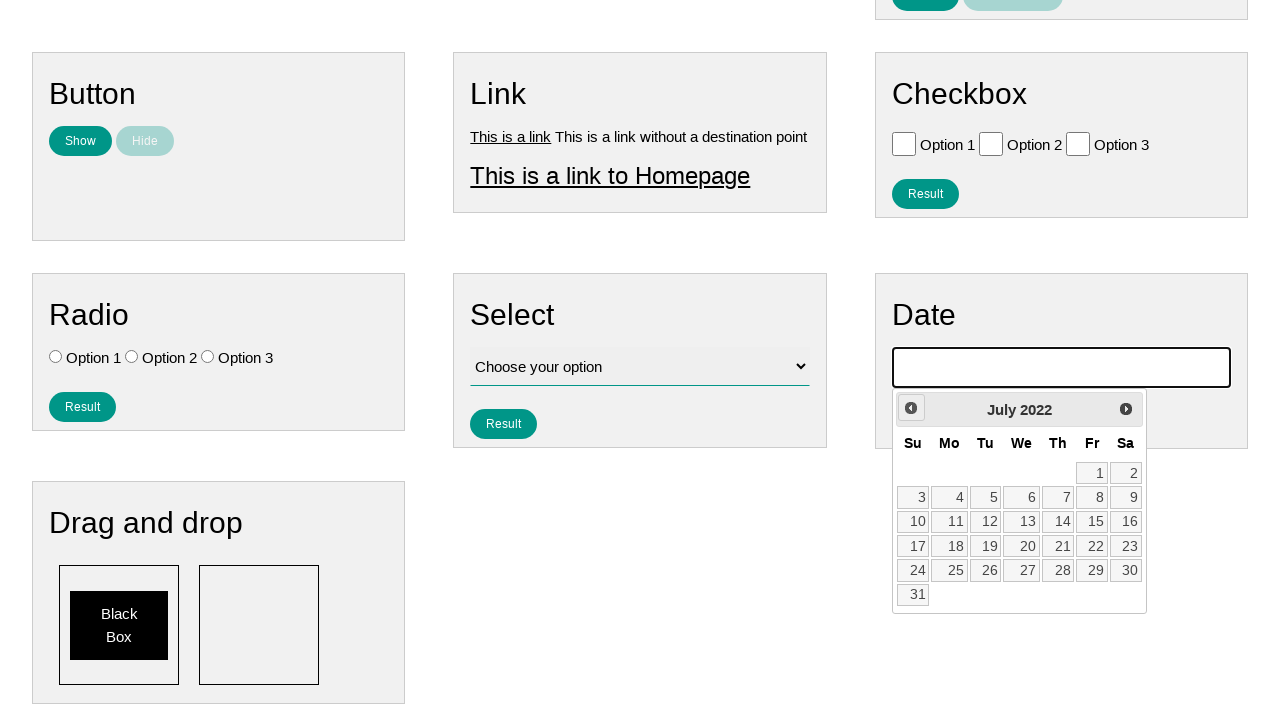

Clicked previous month button (iteration 44/141) at (911, 408) on #ui-datepicker-div .ui-datepicker-prev
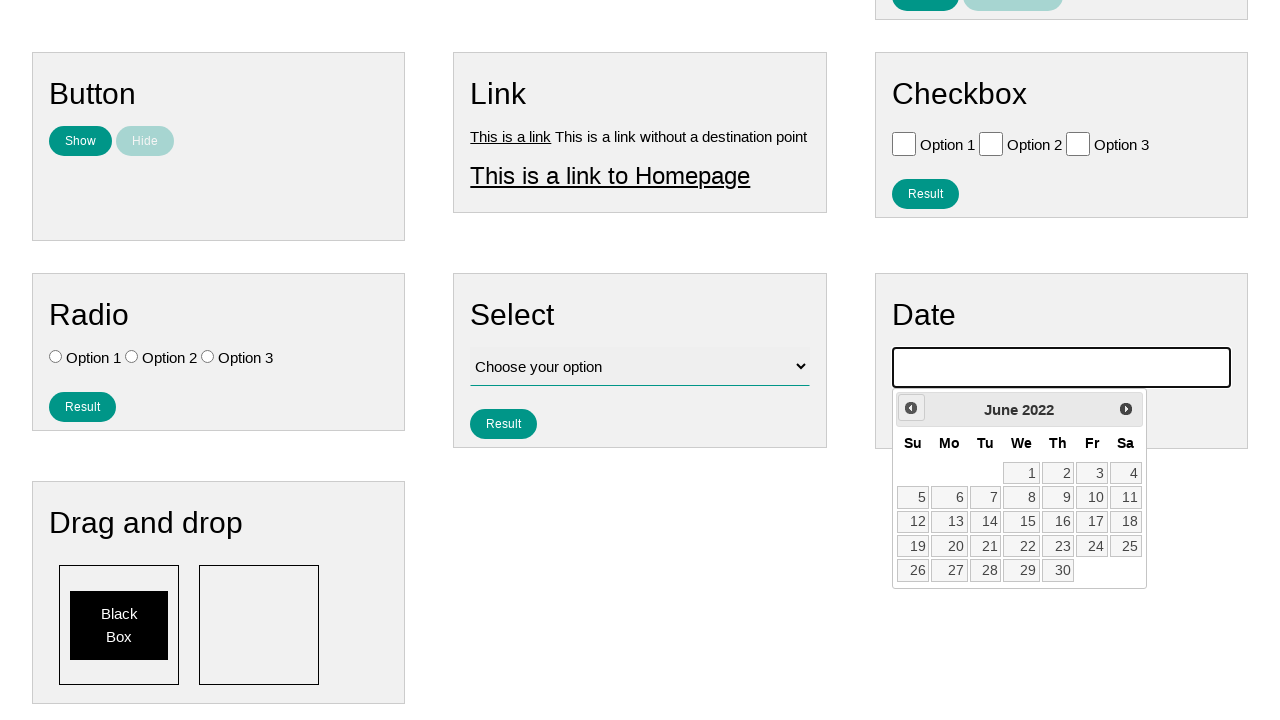

Clicked previous month button (iteration 45/141) at (911, 408) on #ui-datepicker-div .ui-datepicker-prev
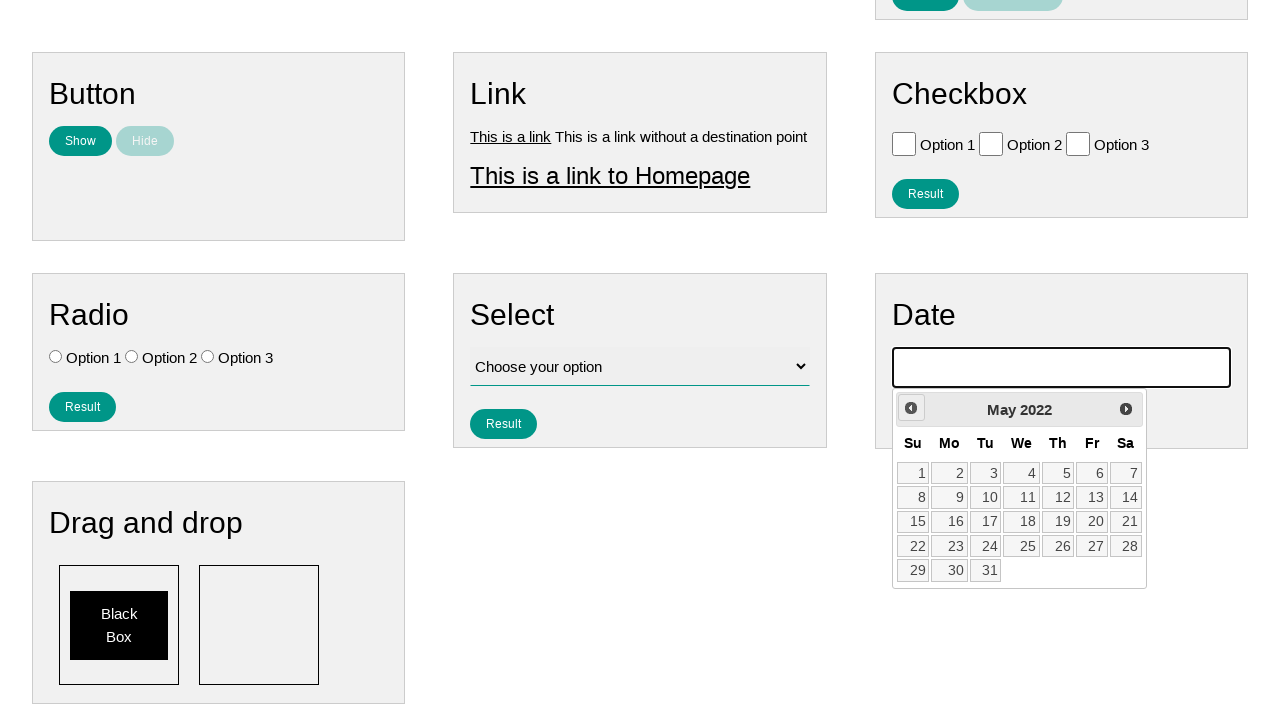

Clicked previous month button (iteration 46/141) at (911, 408) on #ui-datepicker-div .ui-datepicker-prev
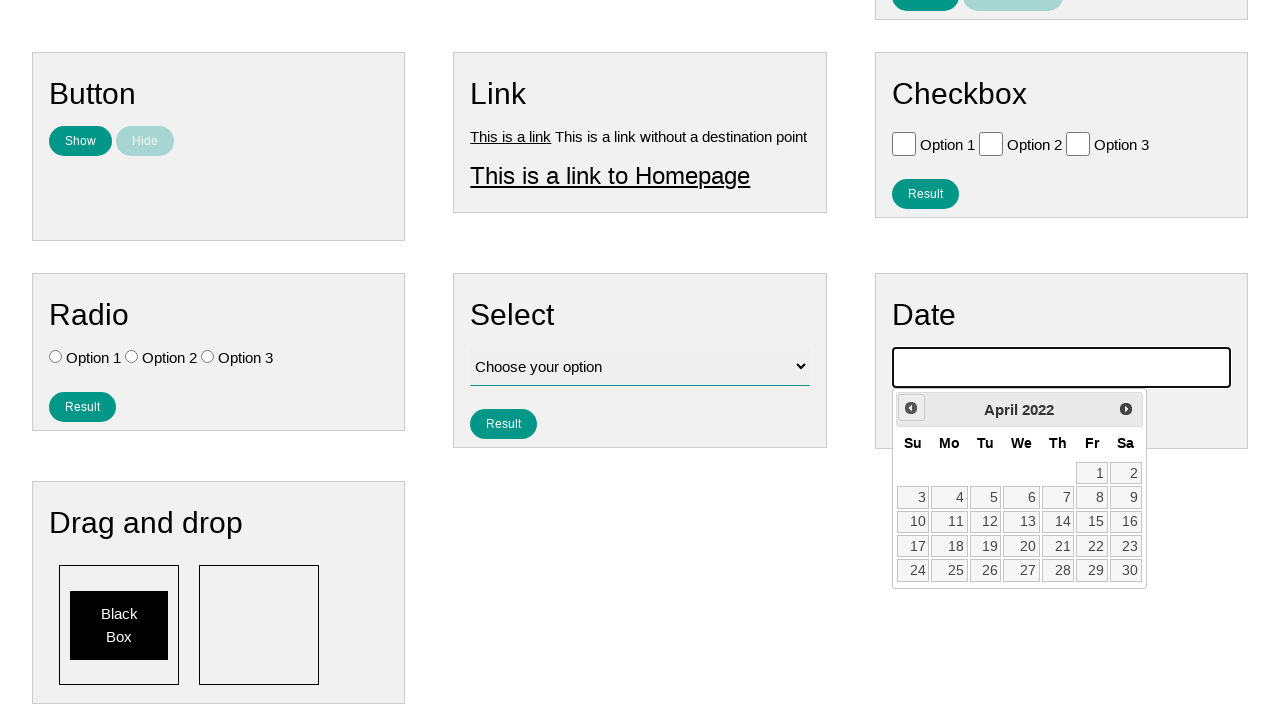

Clicked previous month button (iteration 47/141) at (911, 408) on #ui-datepicker-div .ui-datepicker-prev
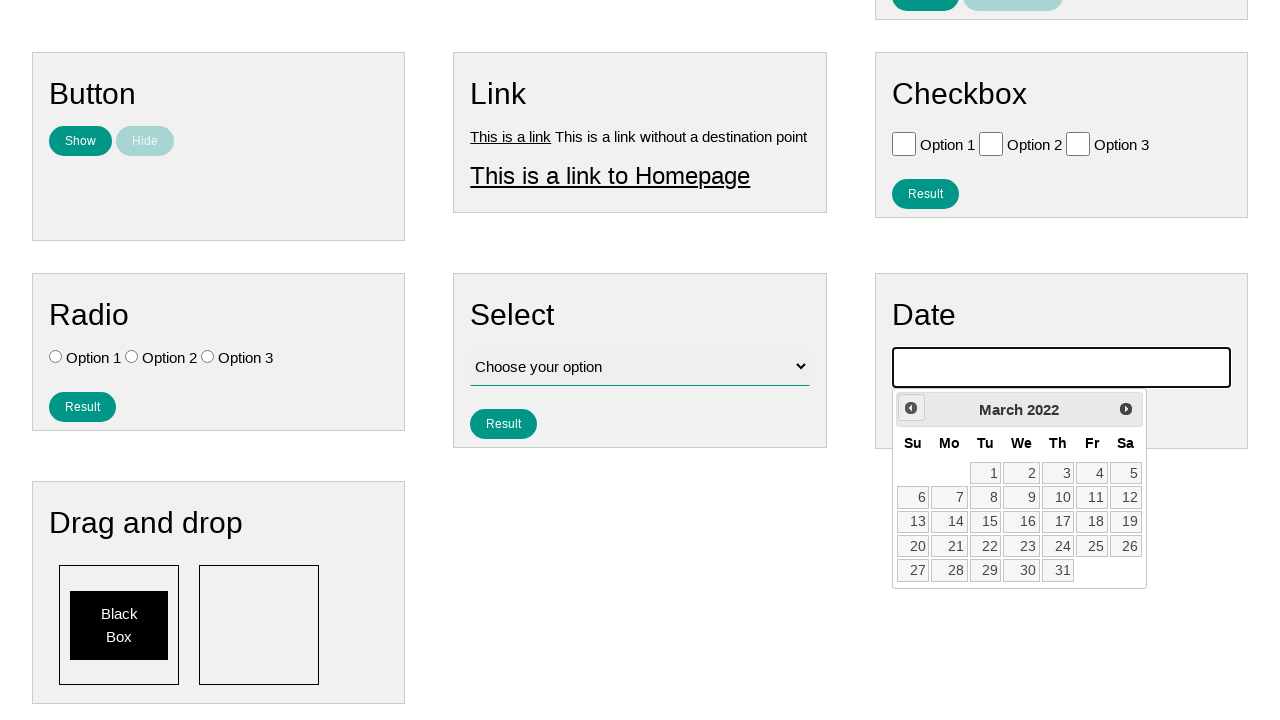

Clicked previous month button (iteration 48/141) at (911, 408) on #ui-datepicker-div .ui-datepicker-prev
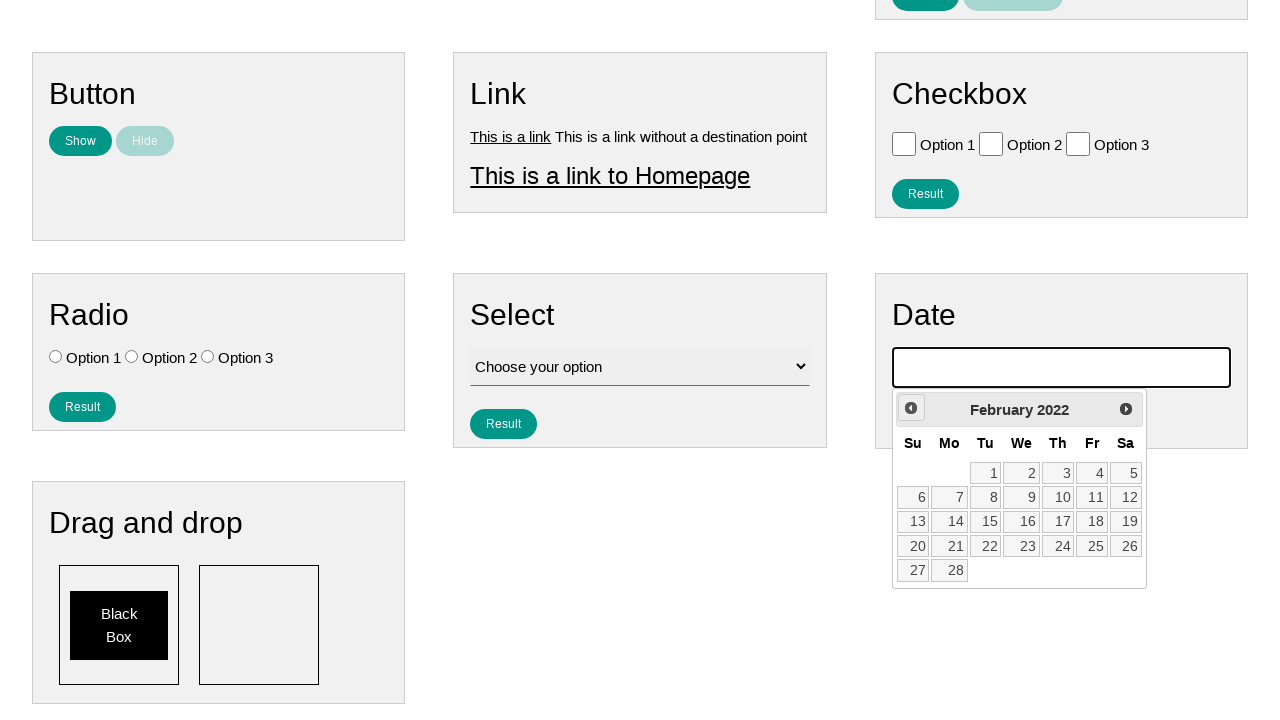

Clicked previous month button (iteration 49/141) at (911, 408) on #ui-datepicker-div .ui-datepicker-prev
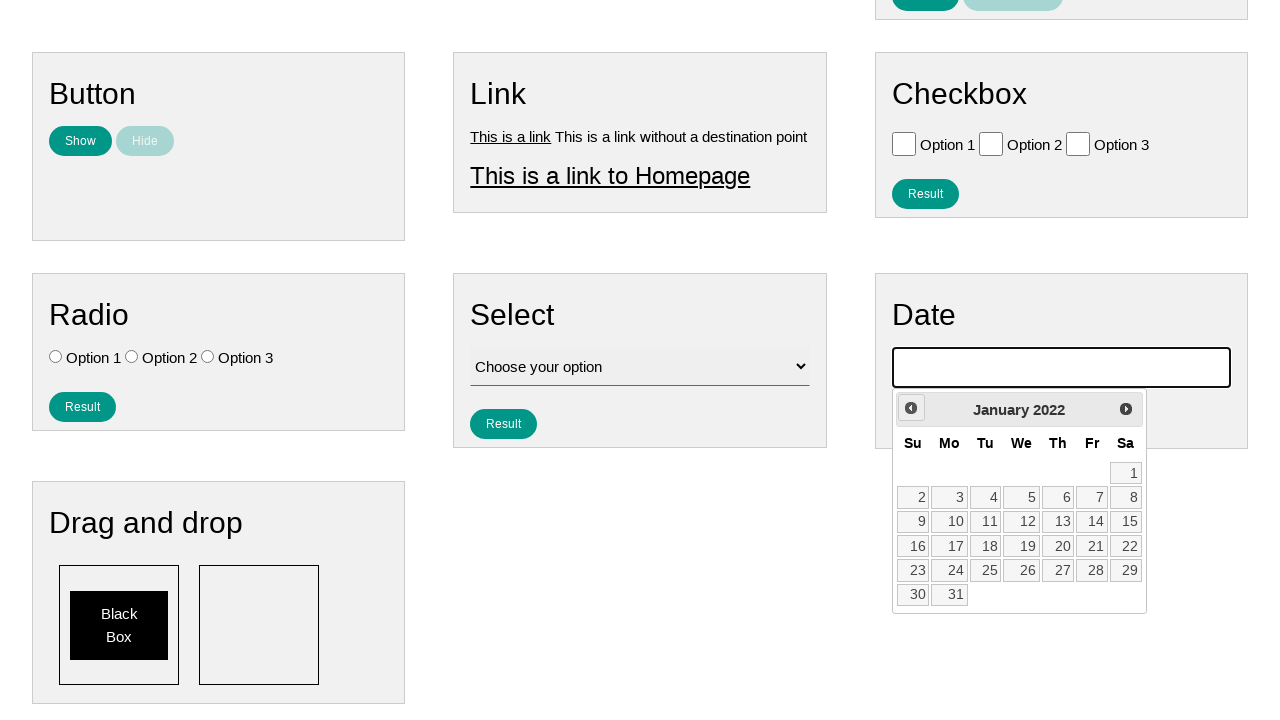

Clicked previous month button (iteration 50/141) at (911, 408) on #ui-datepicker-div .ui-datepicker-prev
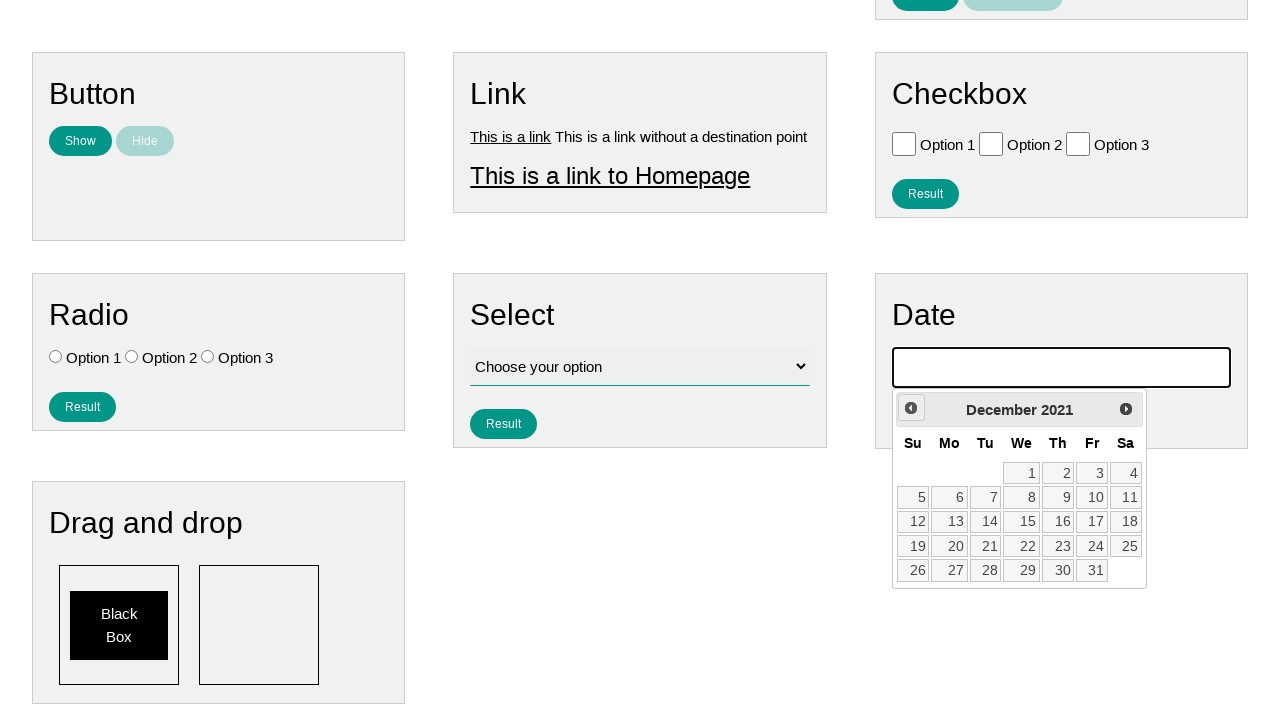

Clicked previous month button (iteration 51/141) at (911, 408) on #ui-datepicker-div .ui-datepicker-prev
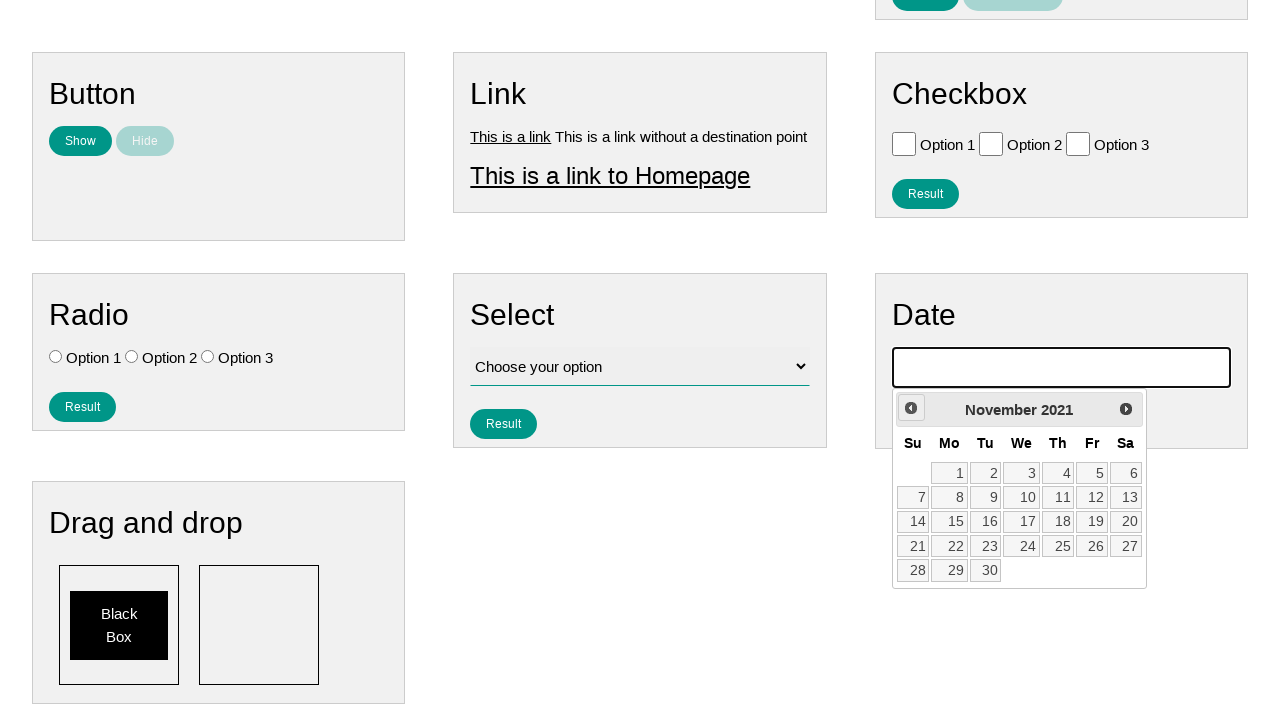

Clicked previous month button (iteration 52/141) at (911, 408) on #ui-datepicker-div .ui-datepicker-prev
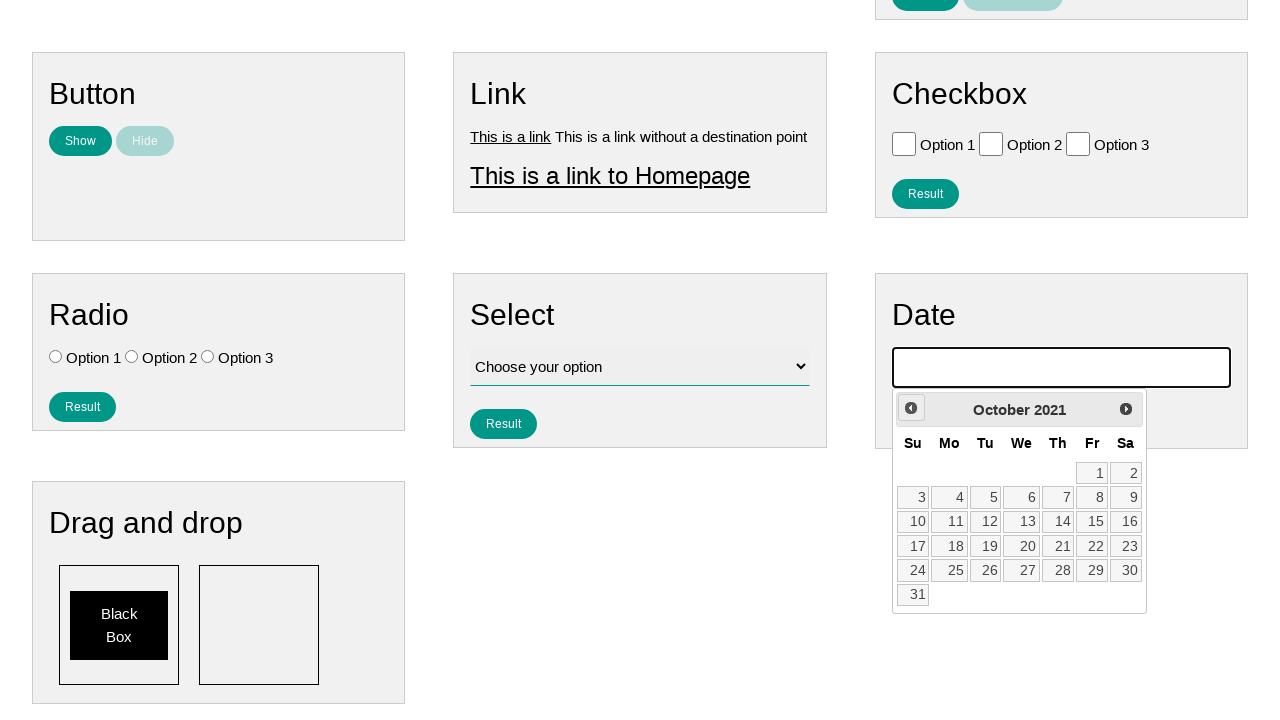

Clicked previous month button (iteration 53/141) at (911, 408) on #ui-datepicker-div .ui-datepicker-prev
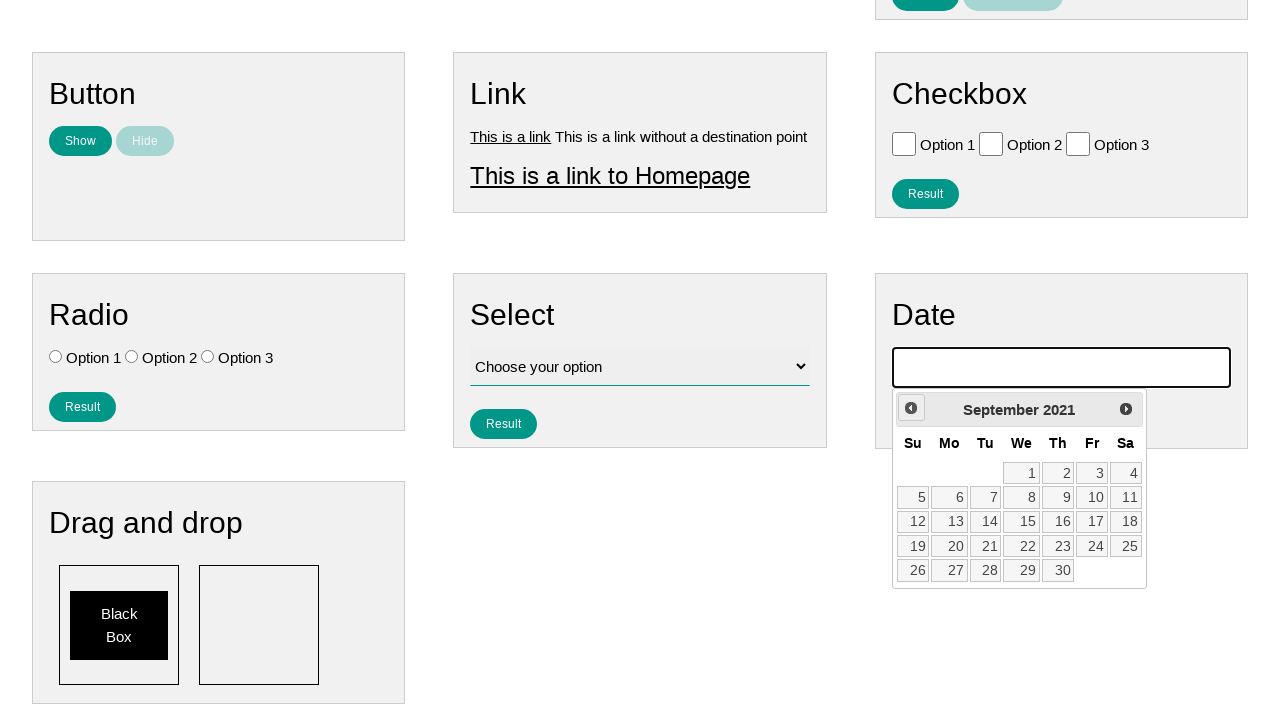

Clicked previous month button (iteration 54/141) at (911, 408) on #ui-datepicker-div .ui-datepicker-prev
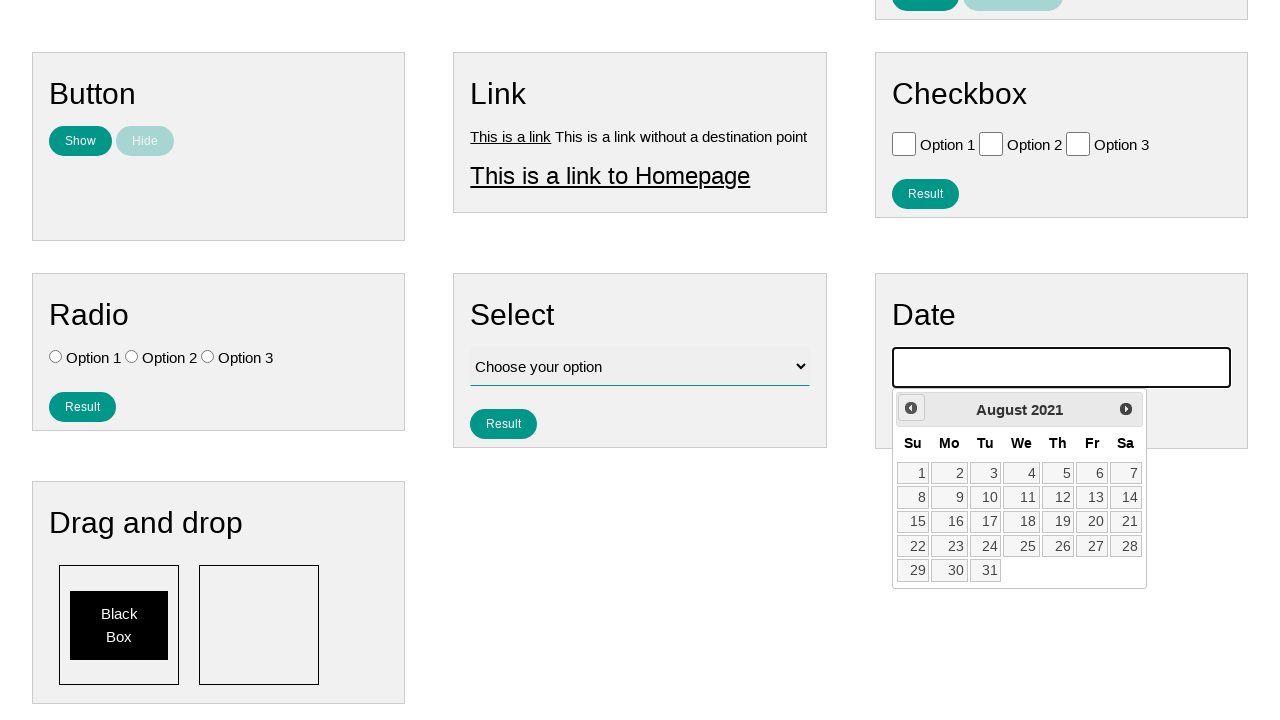

Clicked previous month button (iteration 55/141) at (911, 408) on #ui-datepicker-div .ui-datepicker-prev
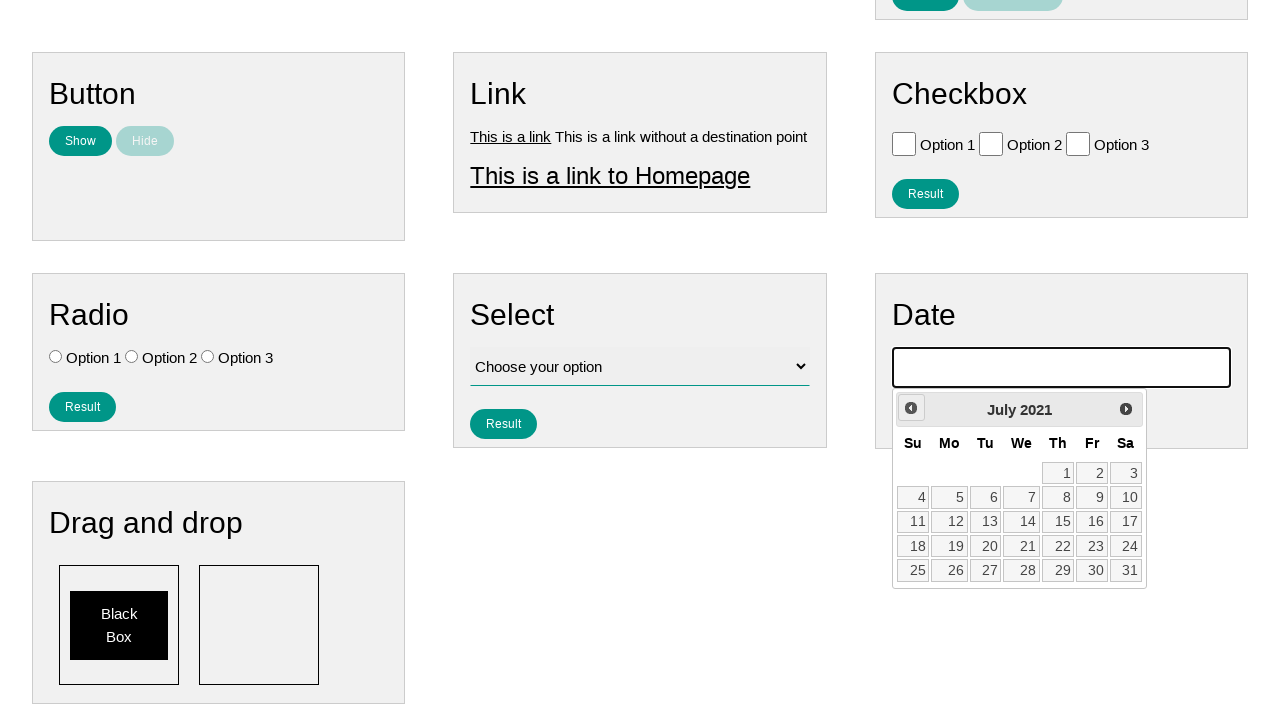

Clicked previous month button (iteration 56/141) at (911, 408) on #ui-datepicker-div .ui-datepicker-prev
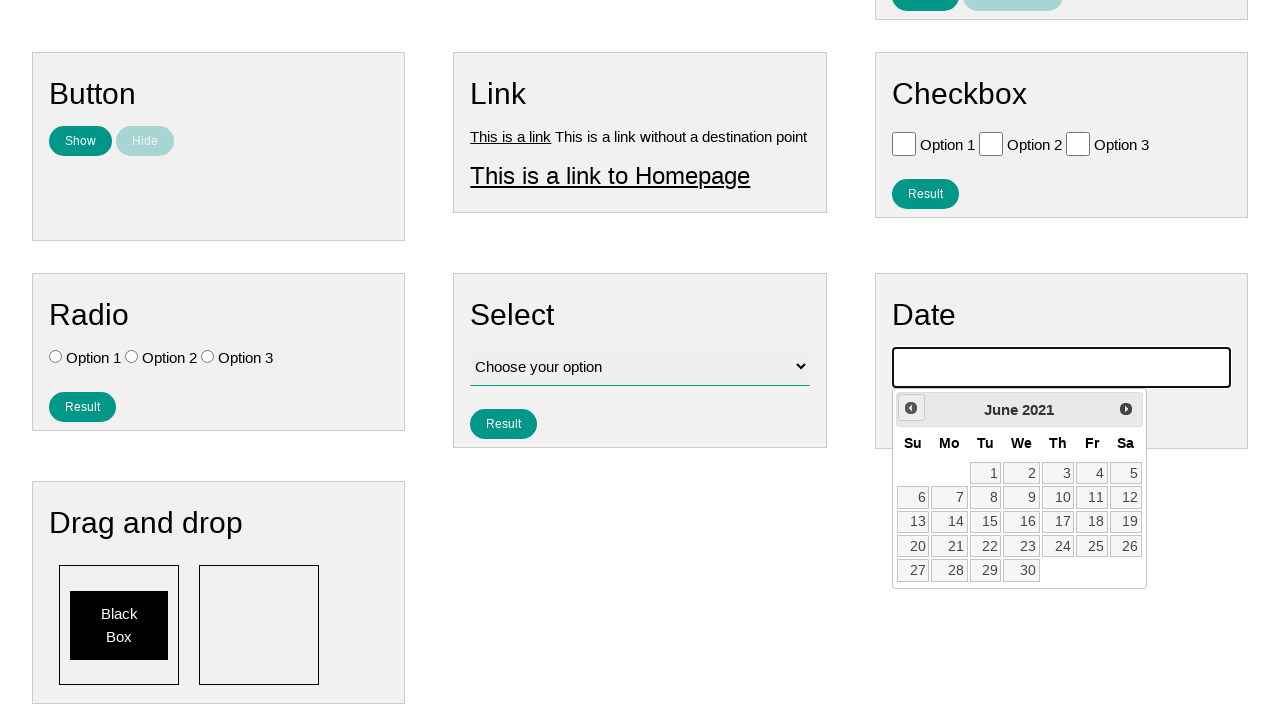

Clicked previous month button (iteration 57/141) at (911, 408) on #ui-datepicker-div .ui-datepicker-prev
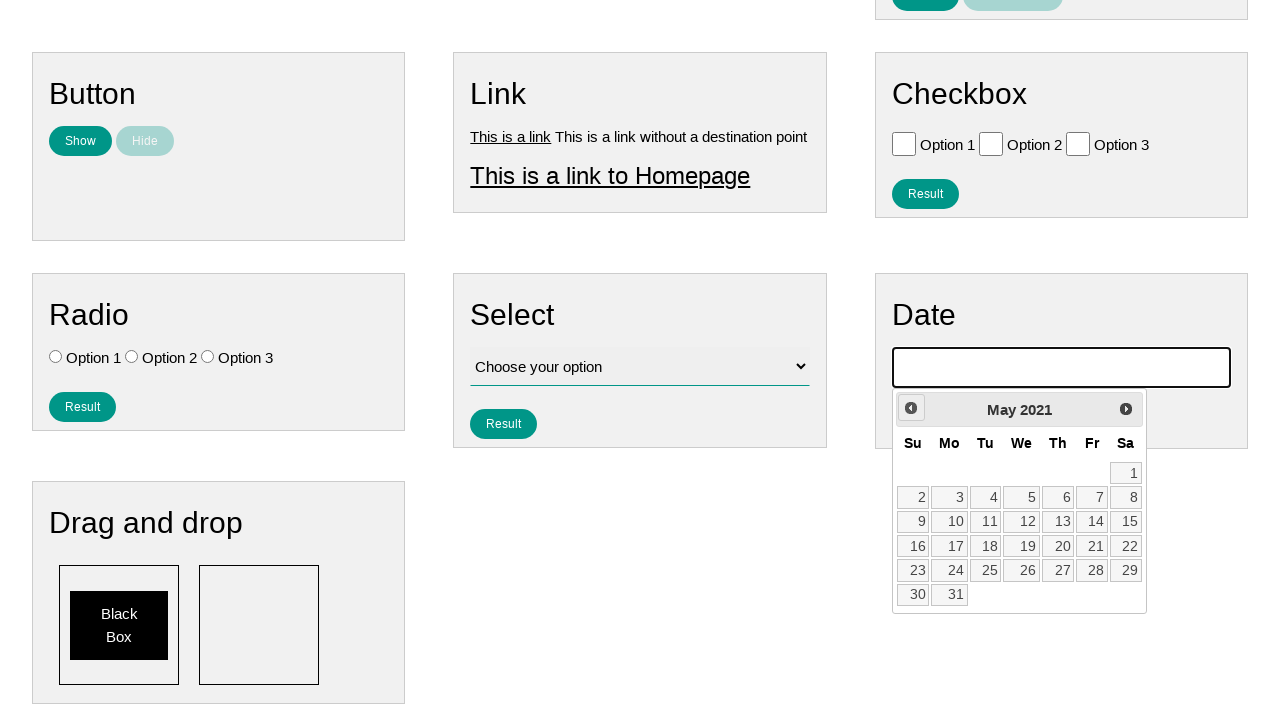

Clicked previous month button (iteration 58/141) at (911, 408) on #ui-datepicker-div .ui-datepicker-prev
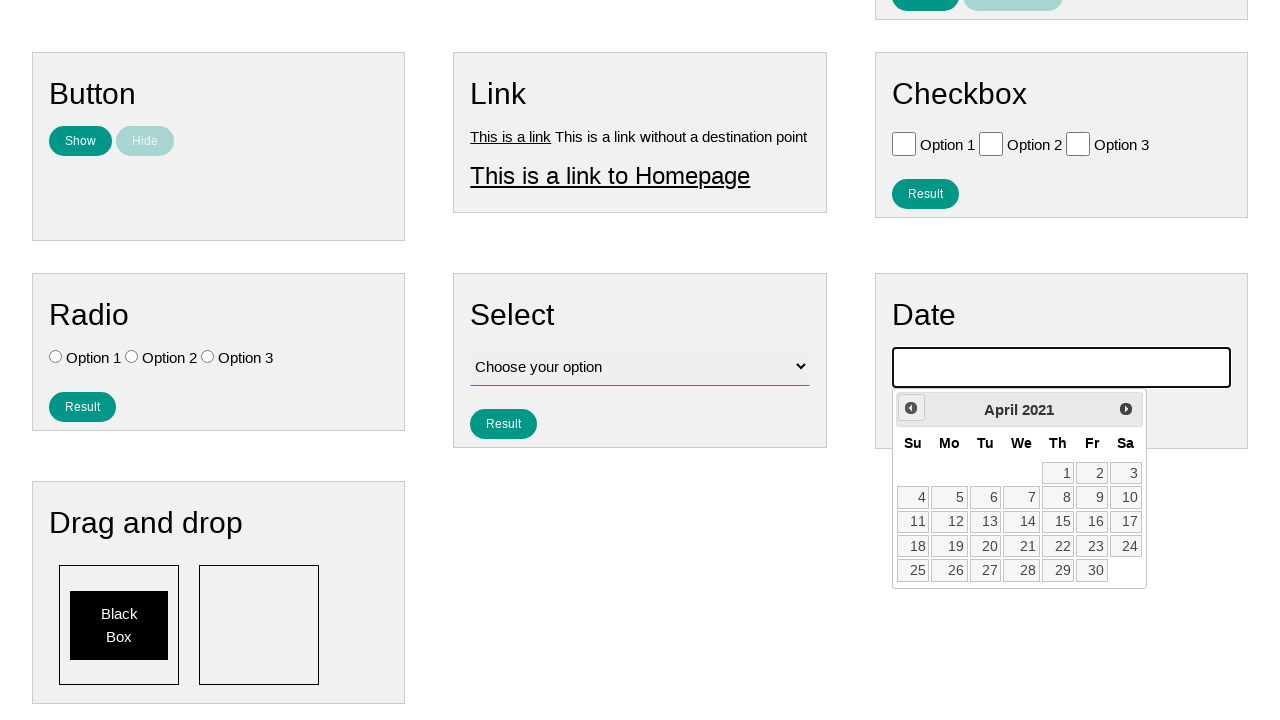

Clicked previous month button (iteration 59/141) at (911, 408) on #ui-datepicker-div .ui-datepicker-prev
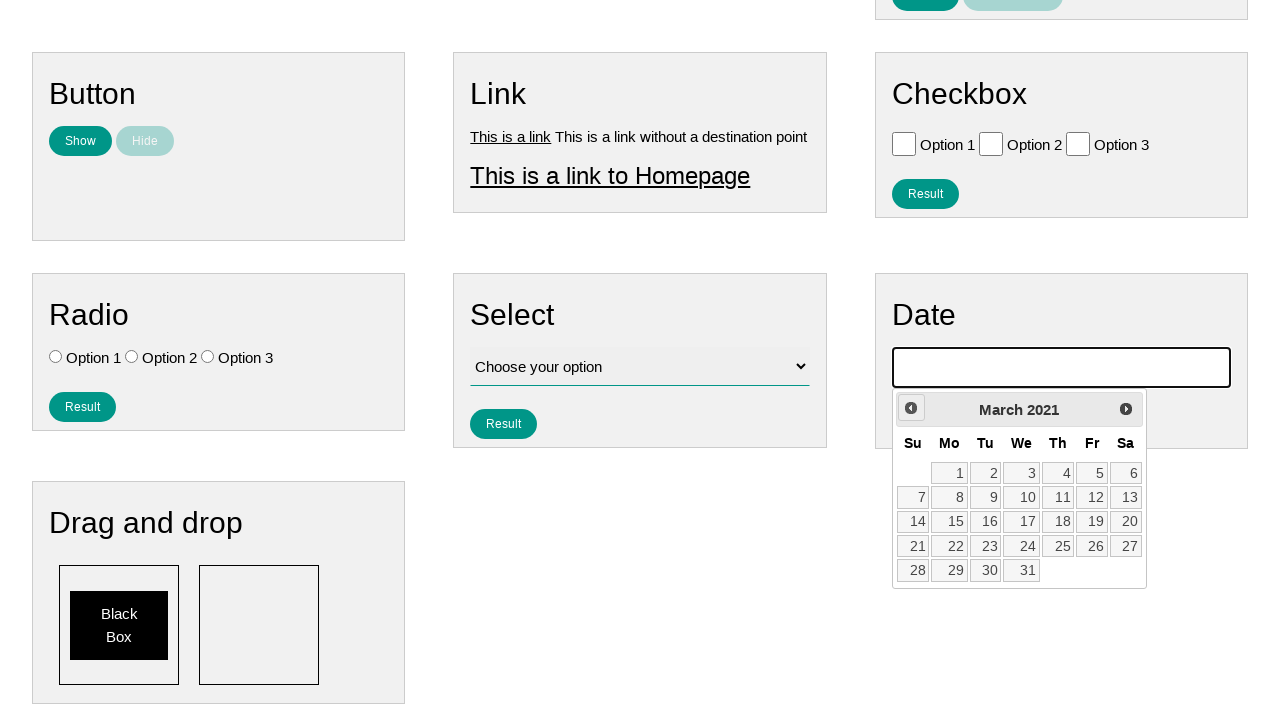

Clicked previous month button (iteration 60/141) at (911, 408) on #ui-datepicker-div .ui-datepicker-prev
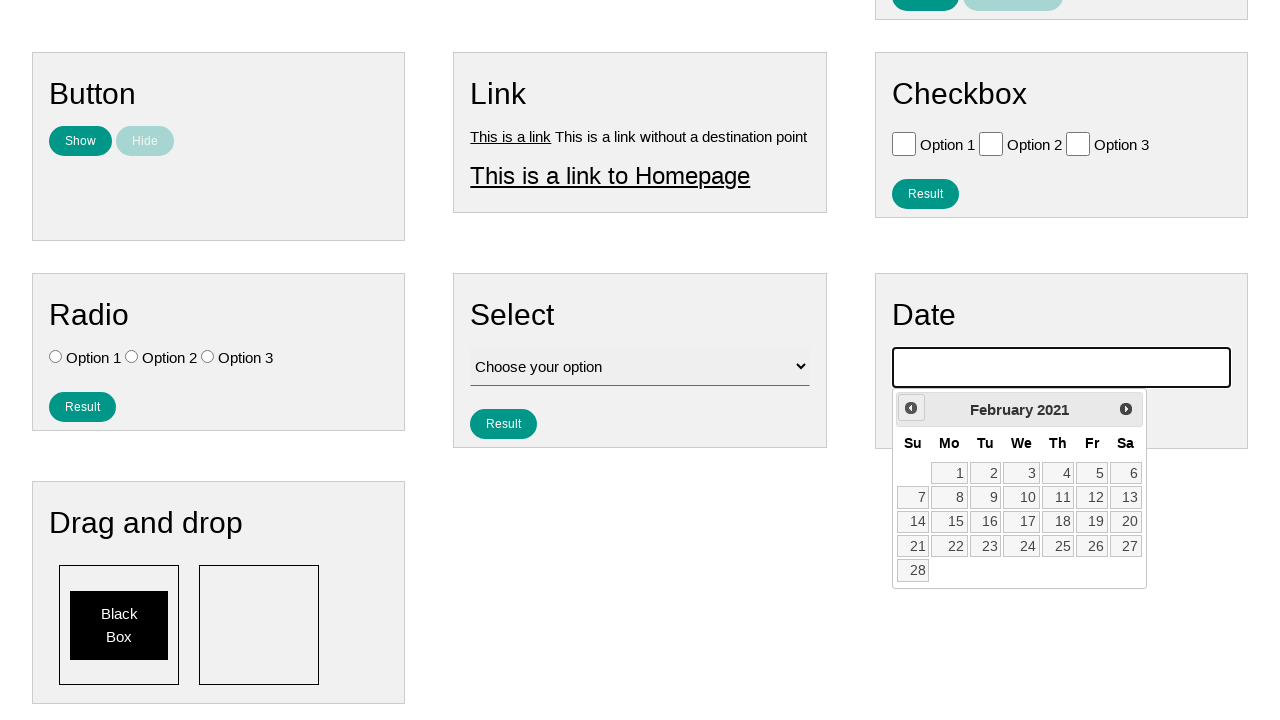

Clicked previous month button (iteration 61/141) at (911, 408) on #ui-datepicker-div .ui-datepicker-prev
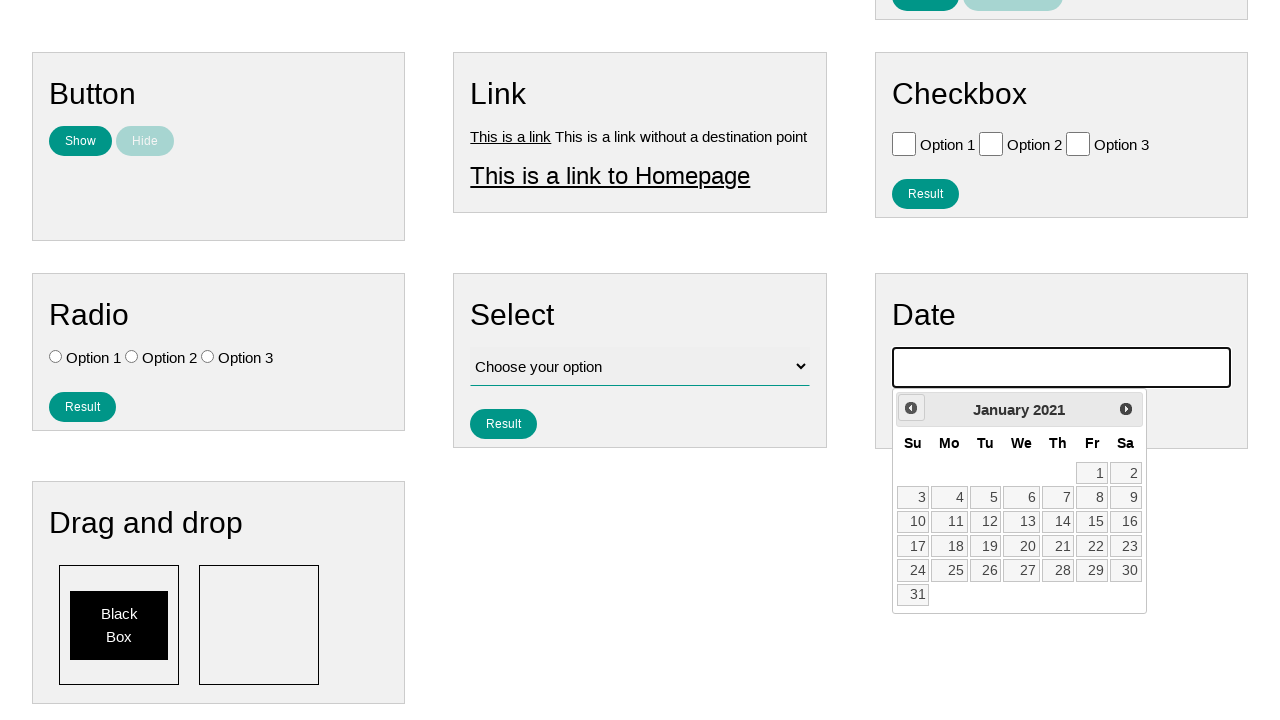

Clicked previous month button (iteration 62/141) at (911, 408) on #ui-datepicker-div .ui-datepicker-prev
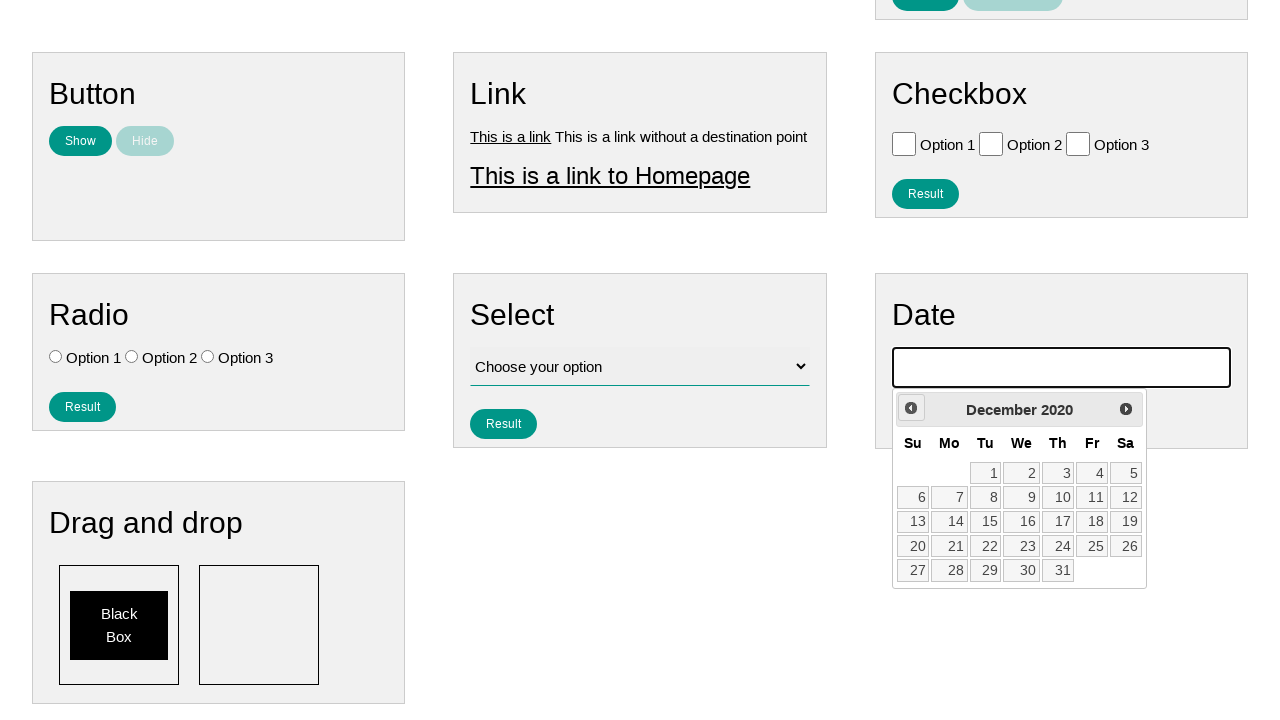

Clicked previous month button (iteration 63/141) at (911, 408) on #ui-datepicker-div .ui-datepicker-prev
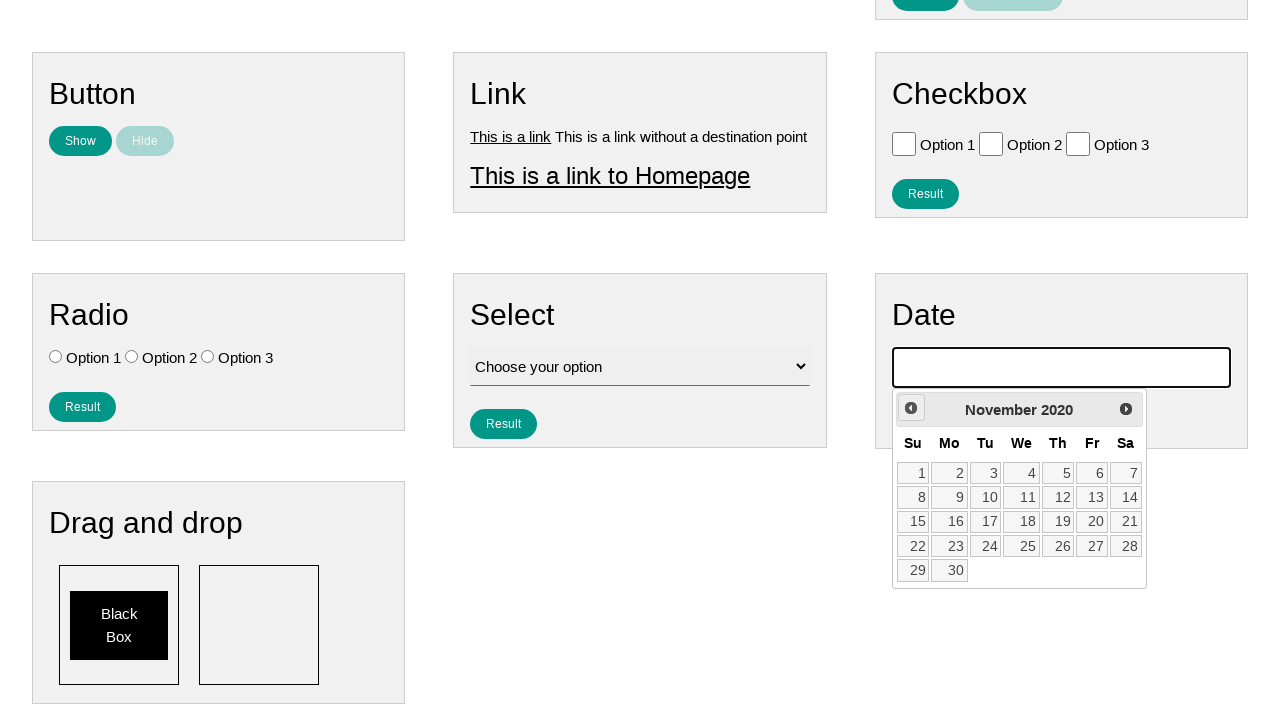

Clicked previous month button (iteration 64/141) at (911, 408) on #ui-datepicker-div .ui-datepicker-prev
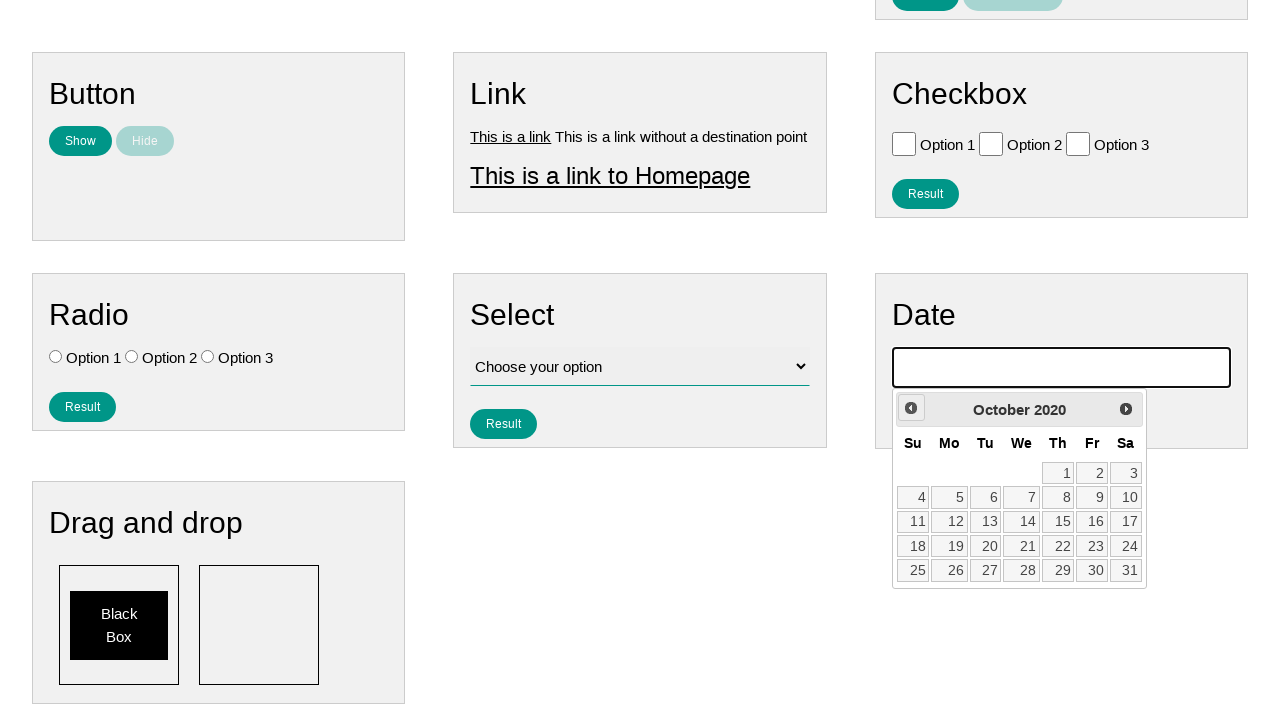

Clicked previous month button (iteration 65/141) at (911, 408) on #ui-datepicker-div .ui-datepicker-prev
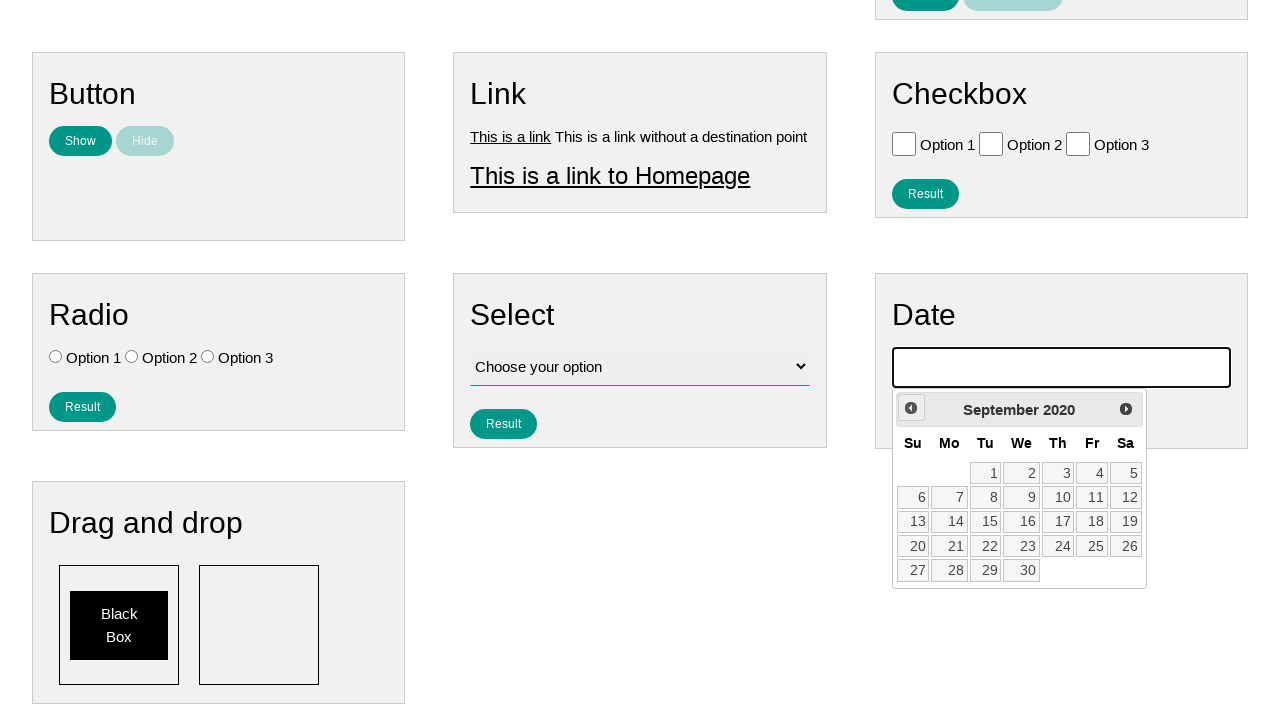

Clicked previous month button (iteration 66/141) at (911, 408) on #ui-datepicker-div .ui-datepicker-prev
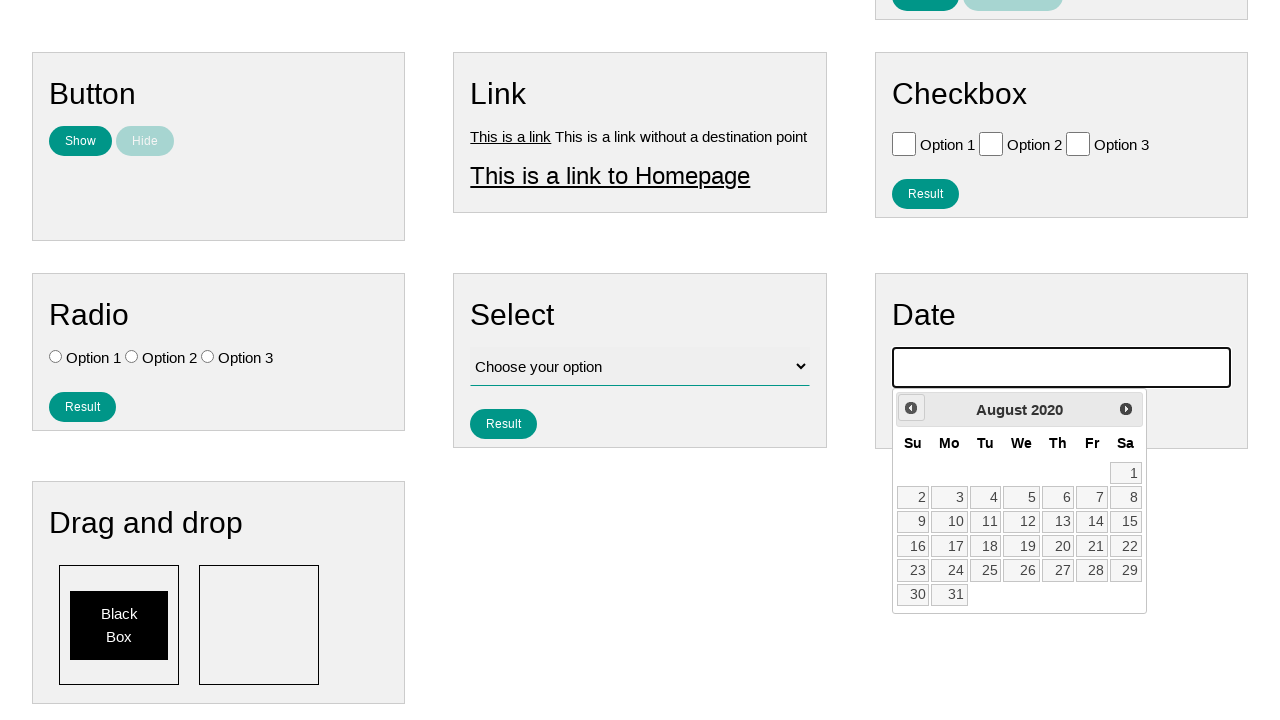

Clicked previous month button (iteration 67/141) at (911, 408) on #ui-datepicker-div .ui-datepicker-prev
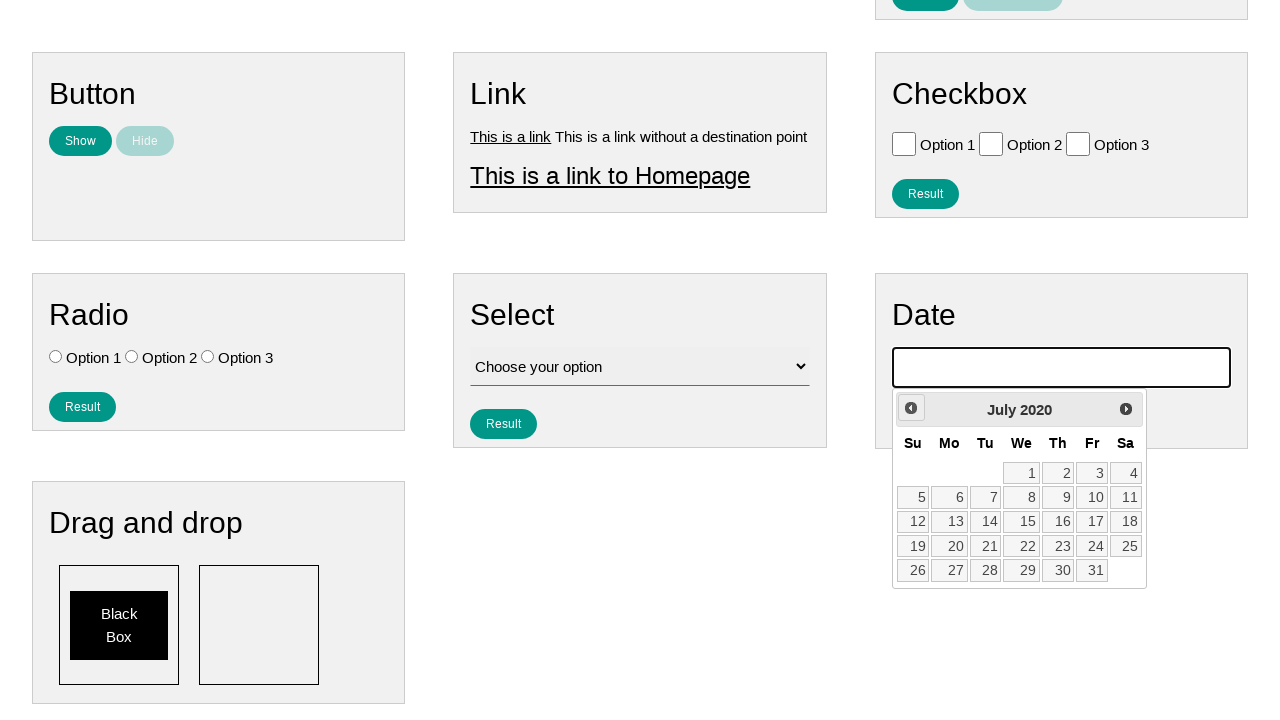

Clicked previous month button (iteration 68/141) at (911, 408) on #ui-datepicker-div .ui-datepicker-prev
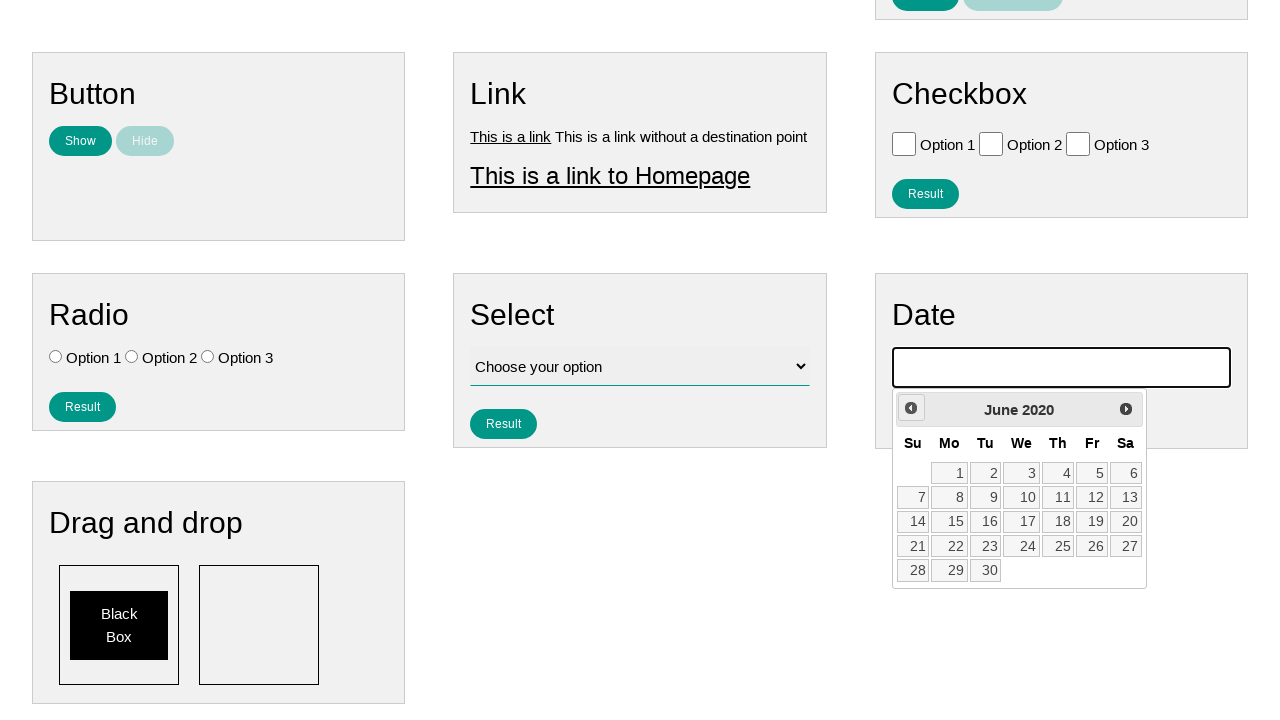

Clicked previous month button (iteration 69/141) at (911, 408) on #ui-datepicker-div .ui-datepicker-prev
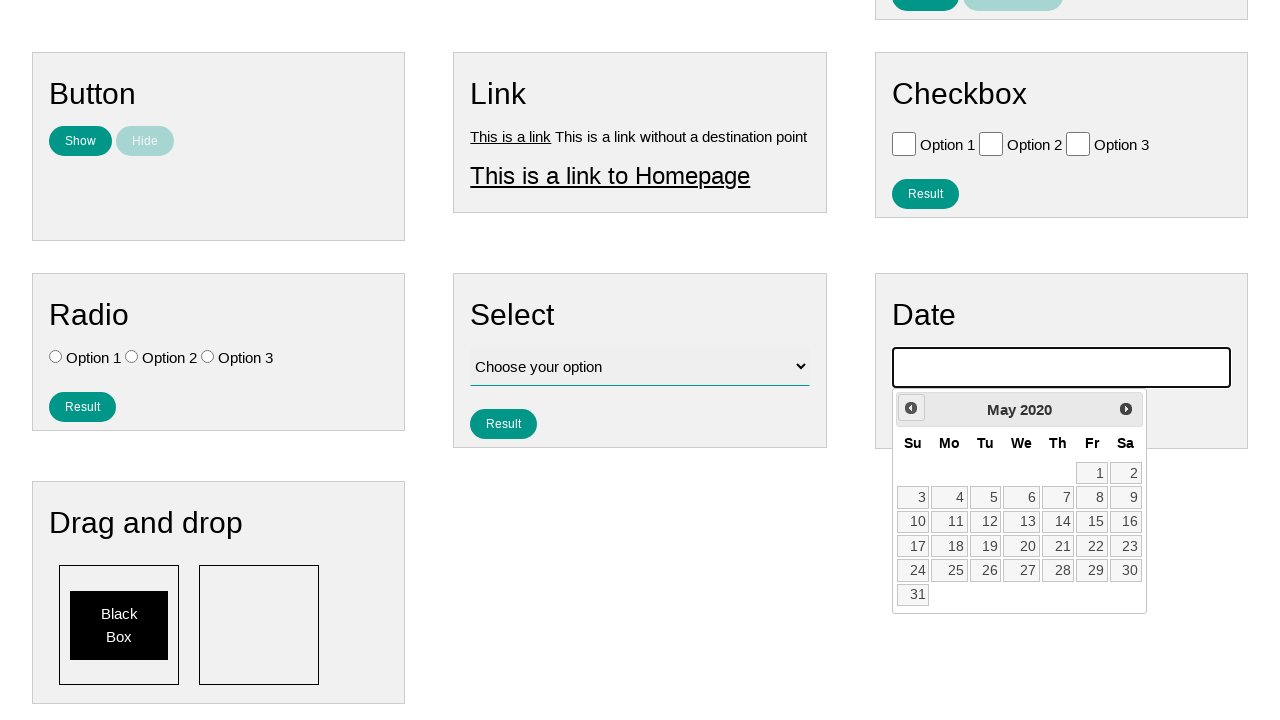

Clicked previous month button (iteration 70/141) at (911, 408) on #ui-datepicker-div .ui-datepicker-prev
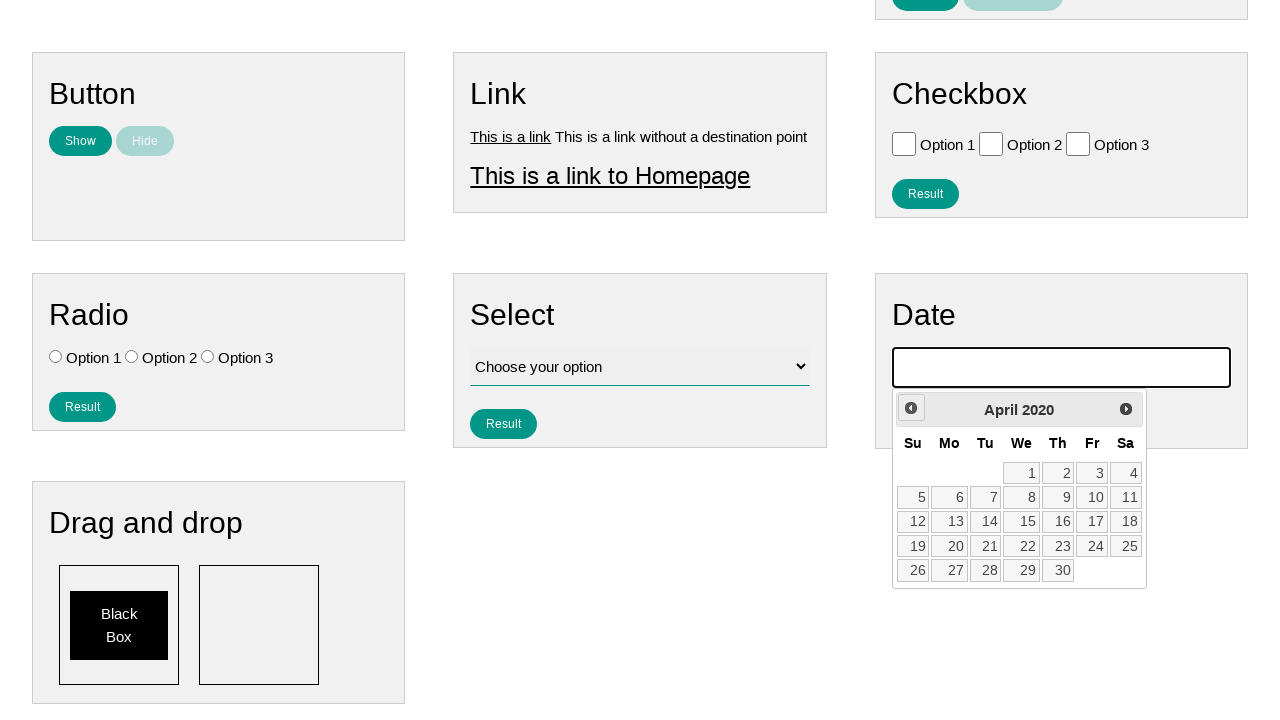

Clicked previous month button (iteration 71/141) at (911, 408) on #ui-datepicker-div .ui-datepicker-prev
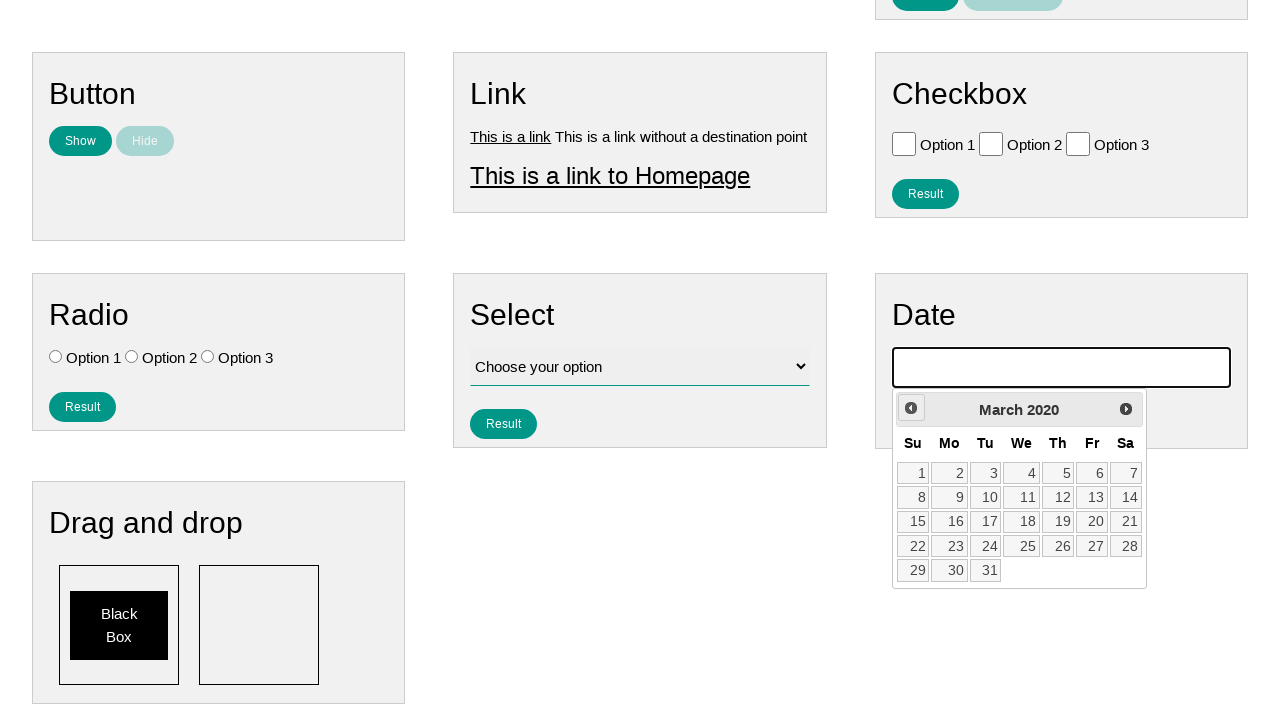

Clicked previous month button (iteration 72/141) at (911, 408) on #ui-datepicker-div .ui-datepicker-prev
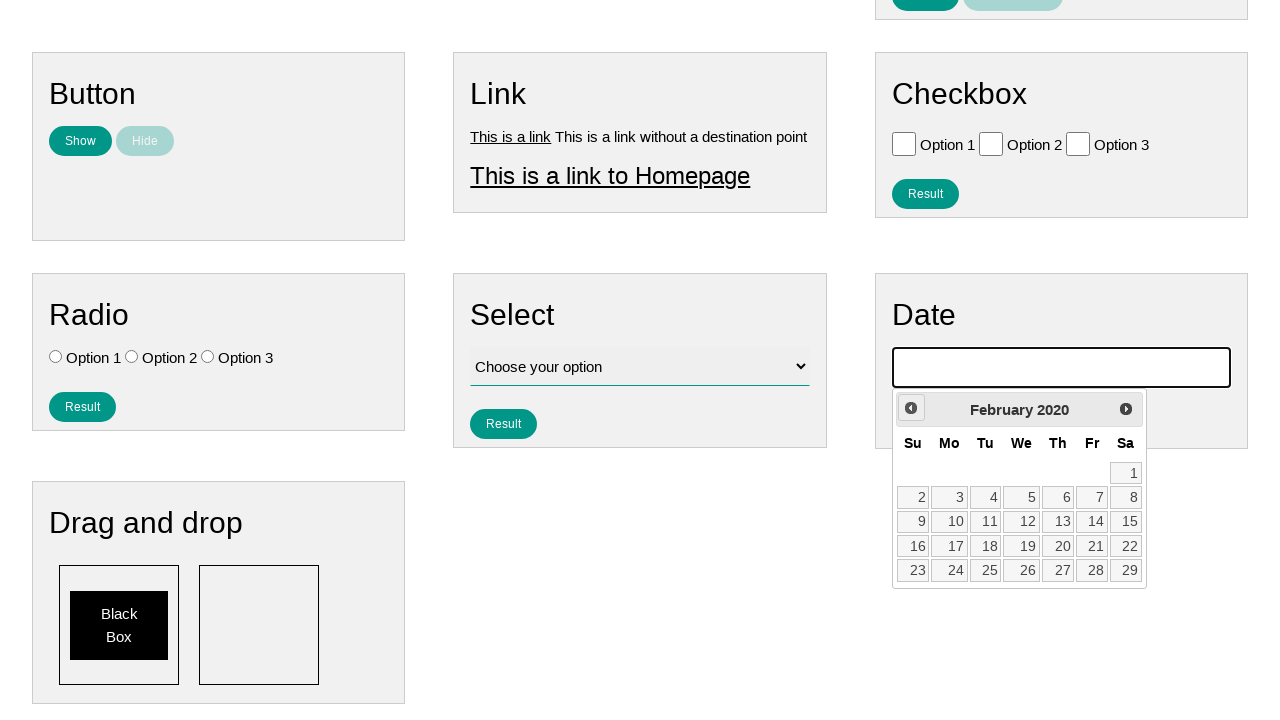

Clicked previous month button (iteration 73/141) at (911, 408) on #ui-datepicker-div .ui-datepicker-prev
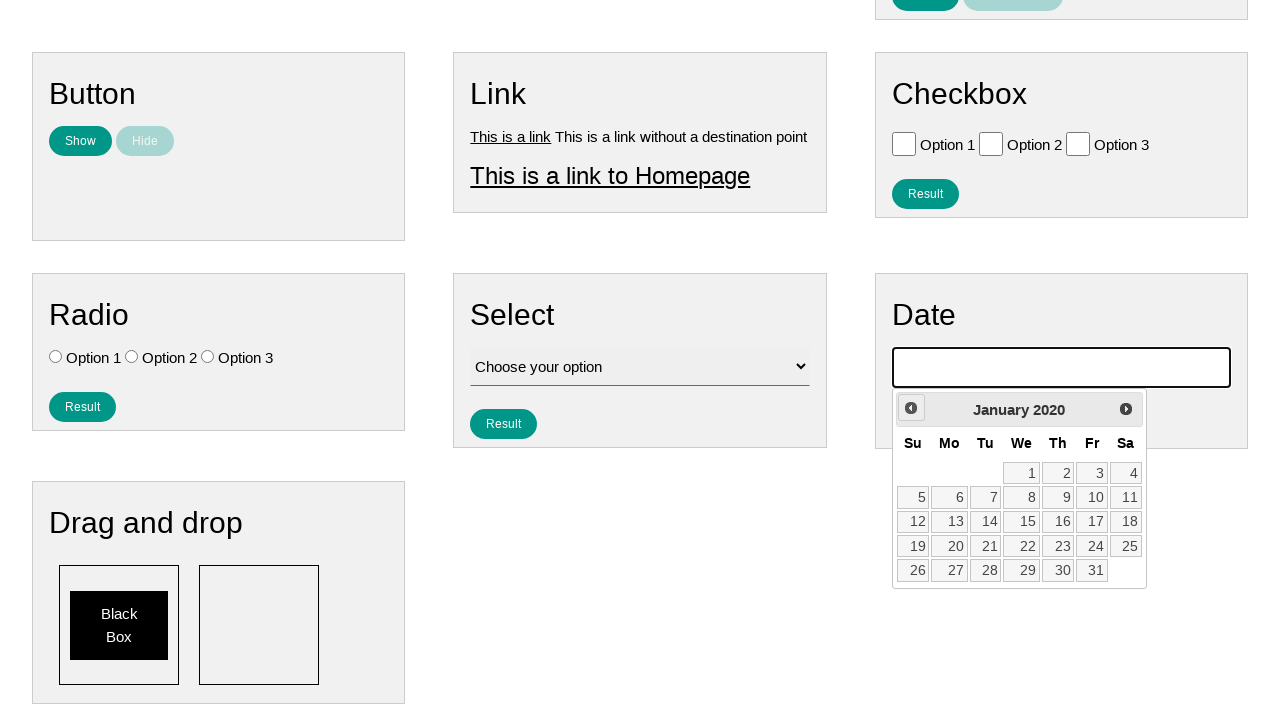

Clicked previous month button (iteration 74/141) at (911, 408) on #ui-datepicker-div .ui-datepicker-prev
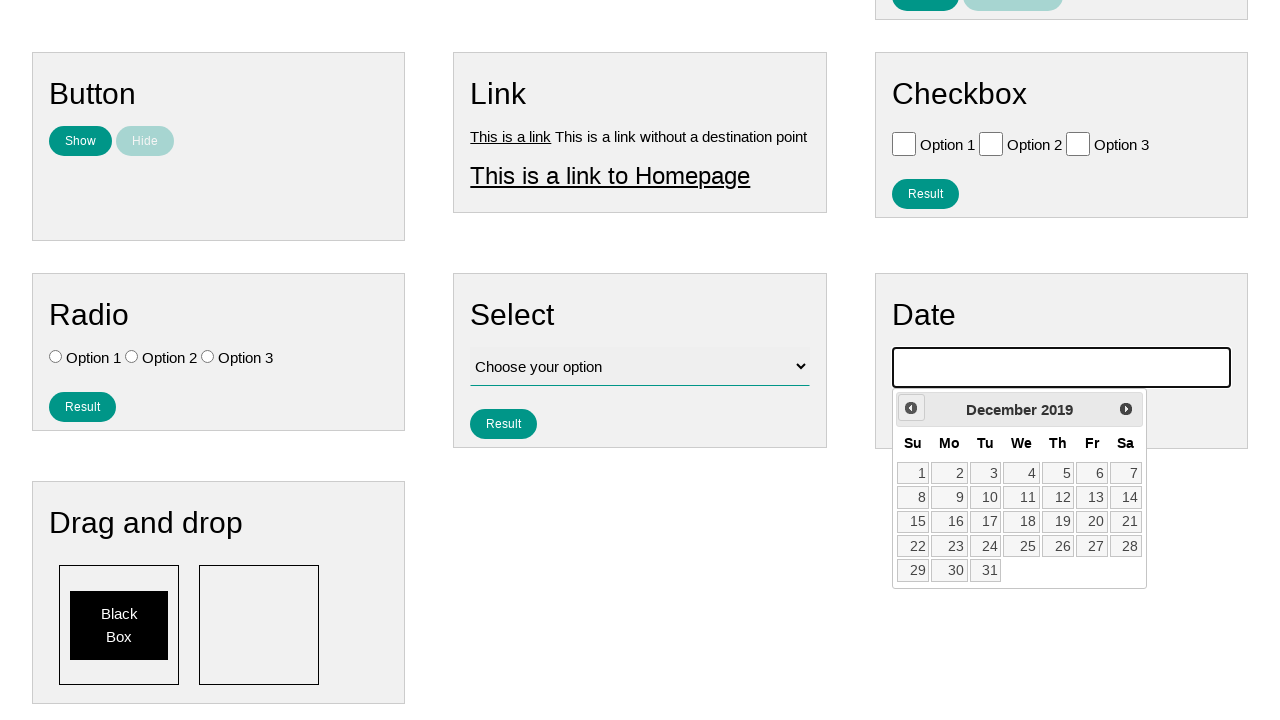

Clicked previous month button (iteration 75/141) at (911, 408) on #ui-datepicker-div .ui-datepicker-prev
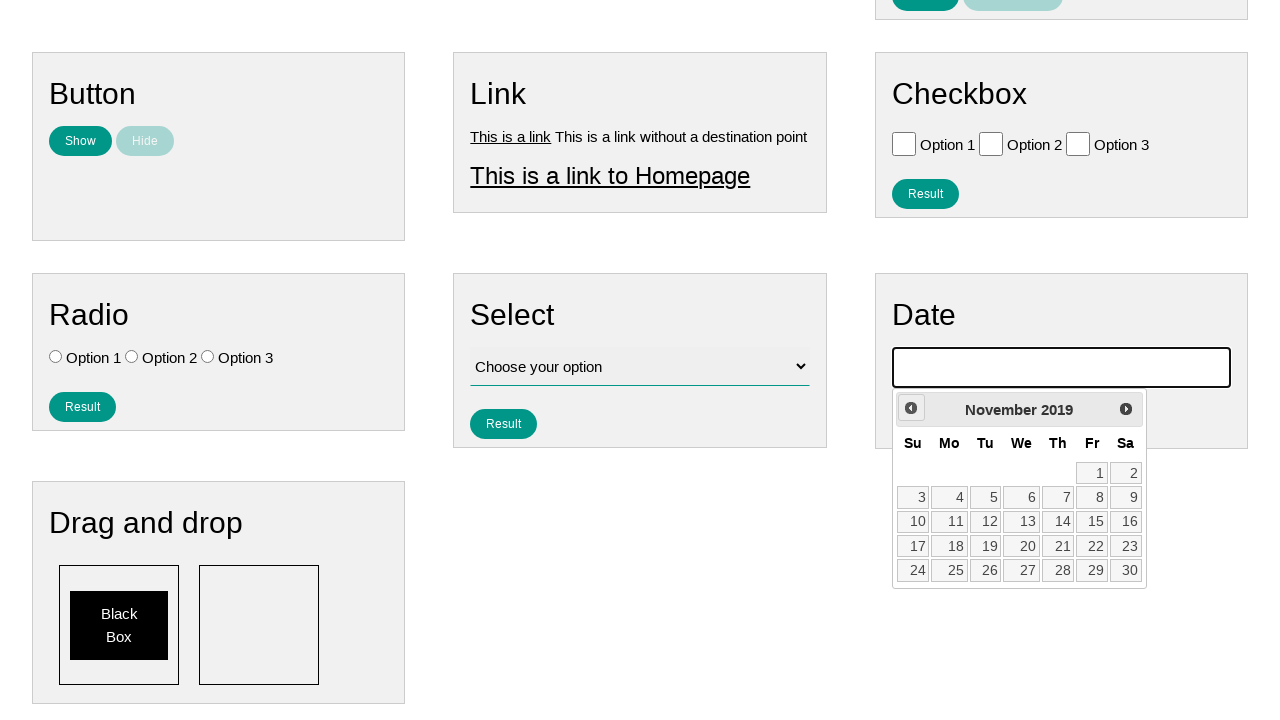

Clicked previous month button (iteration 76/141) at (911, 408) on #ui-datepicker-div .ui-datepicker-prev
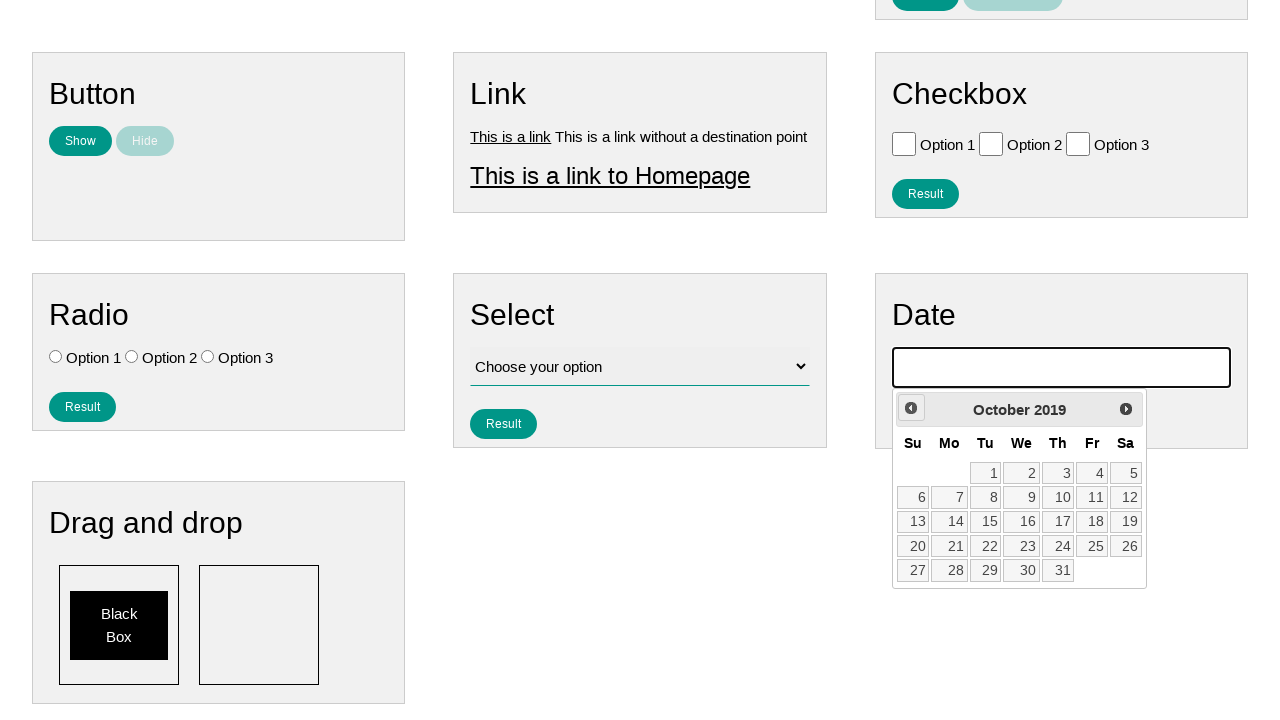

Clicked previous month button (iteration 77/141) at (911, 408) on #ui-datepicker-div .ui-datepicker-prev
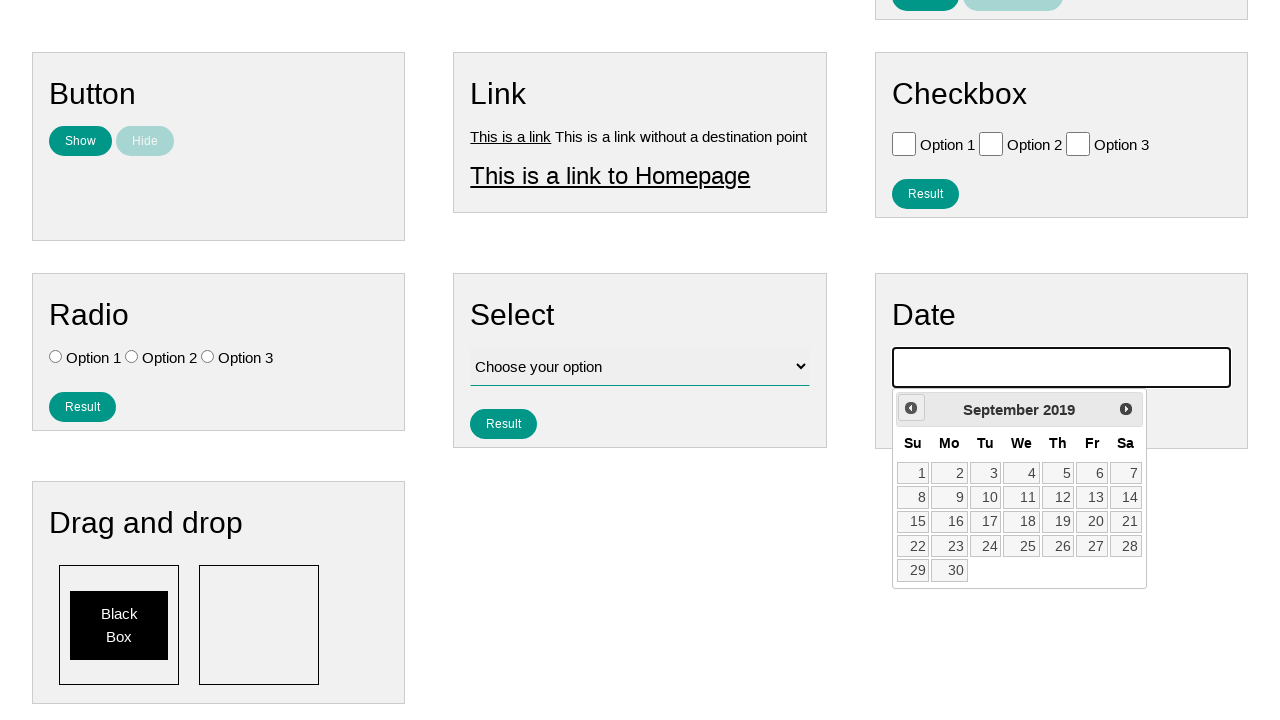

Clicked previous month button (iteration 78/141) at (911, 408) on #ui-datepicker-div .ui-datepicker-prev
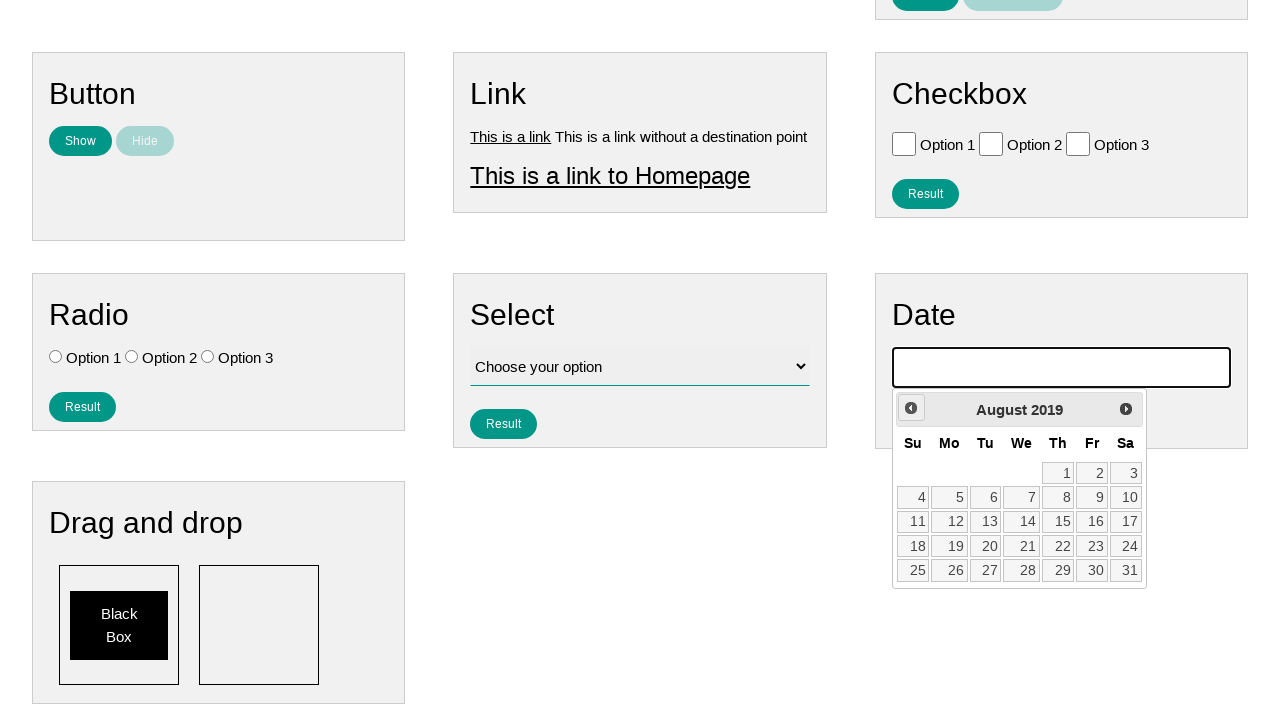

Clicked previous month button (iteration 79/141) at (911, 408) on #ui-datepicker-div .ui-datepicker-prev
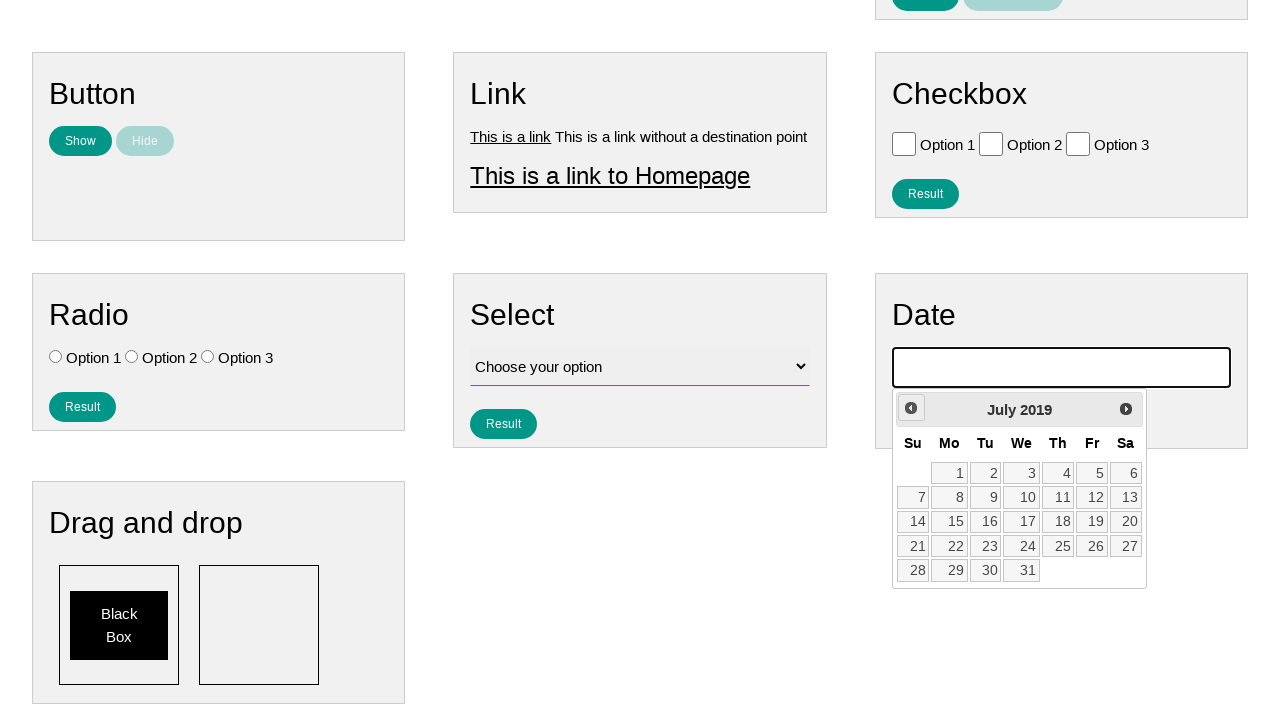

Clicked previous month button (iteration 80/141) at (911, 408) on #ui-datepicker-div .ui-datepicker-prev
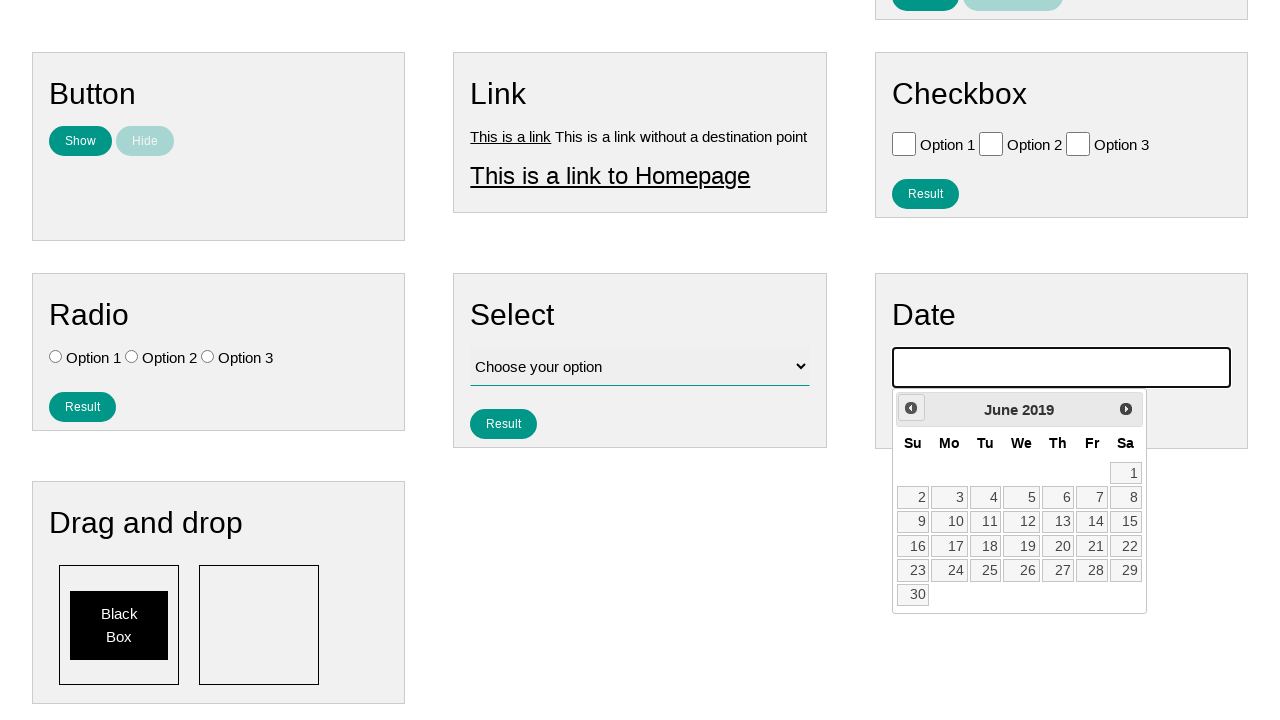

Clicked previous month button (iteration 81/141) at (911, 408) on #ui-datepicker-div .ui-datepicker-prev
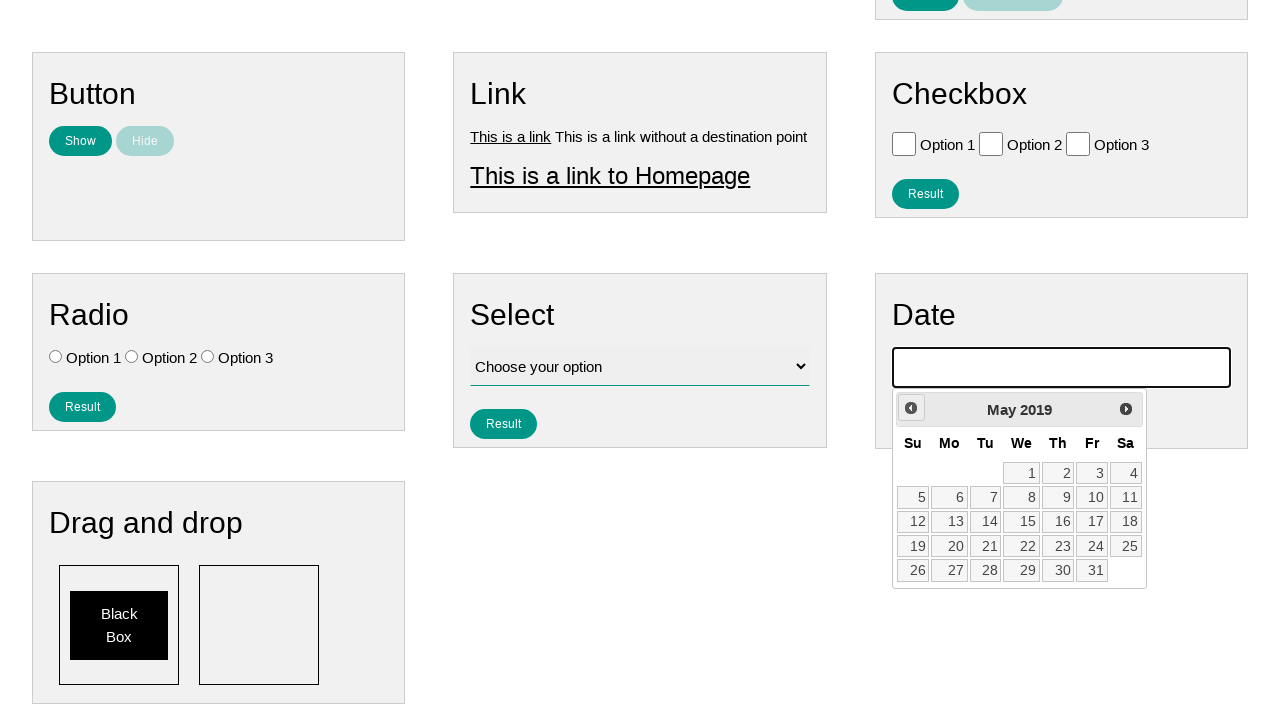

Clicked previous month button (iteration 82/141) at (911, 408) on #ui-datepicker-div .ui-datepicker-prev
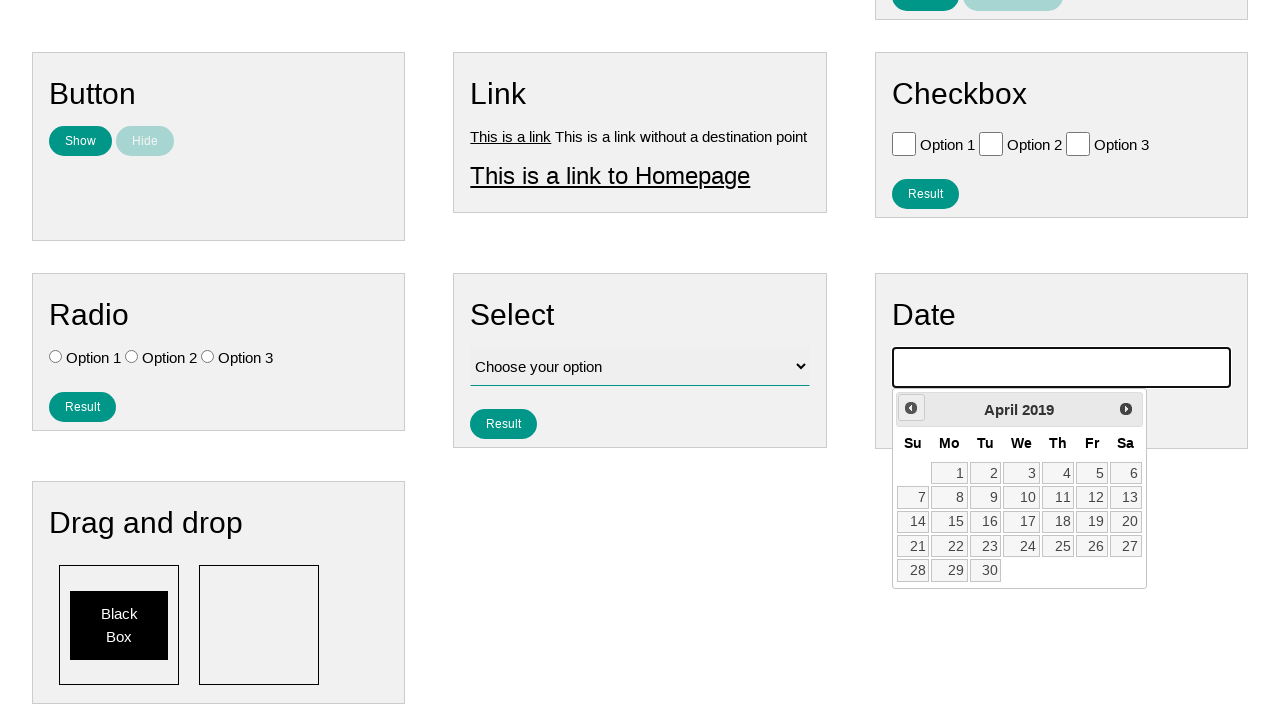

Clicked previous month button (iteration 83/141) at (911, 408) on #ui-datepicker-div .ui-datepicker-prev
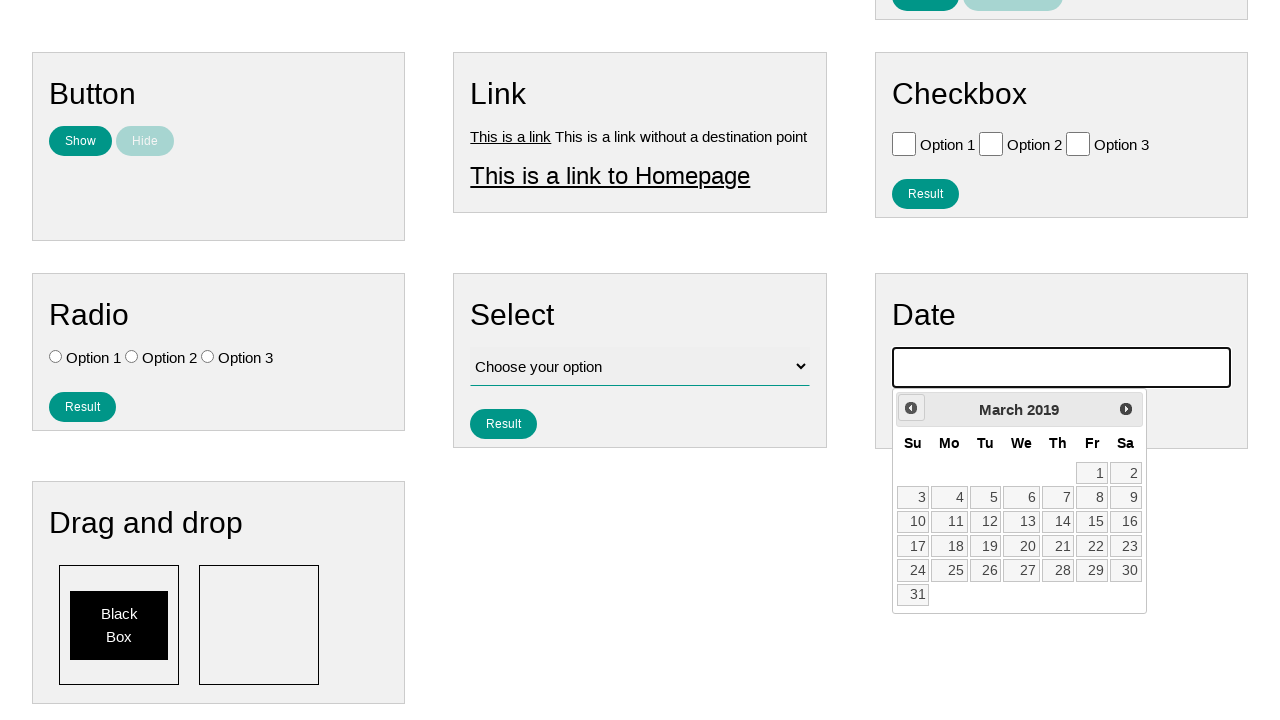

Clicked previous month button (iteration 84/141) at (911, 408) on #ui-datepicker-div .ui-datepicker-prev
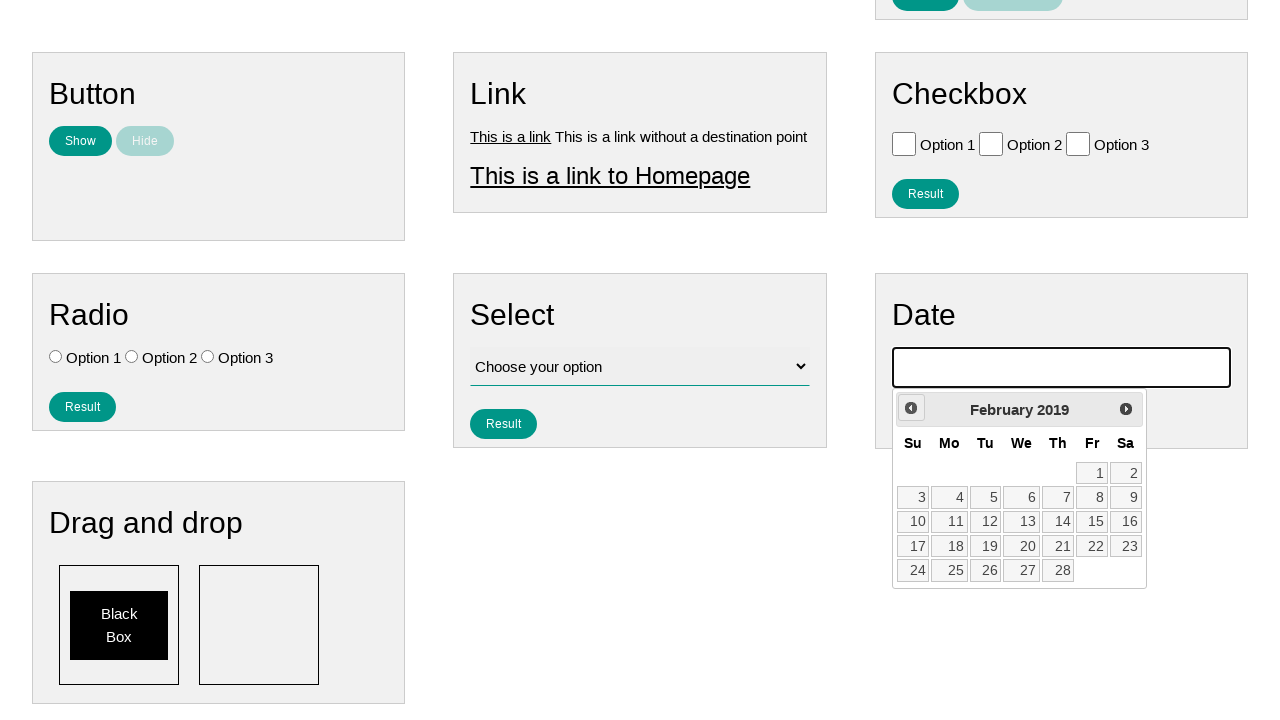

Clicked previous month button (iteration 85/141) at (911, 408) on #ui-datepicker-div .ui-datepicker-prev
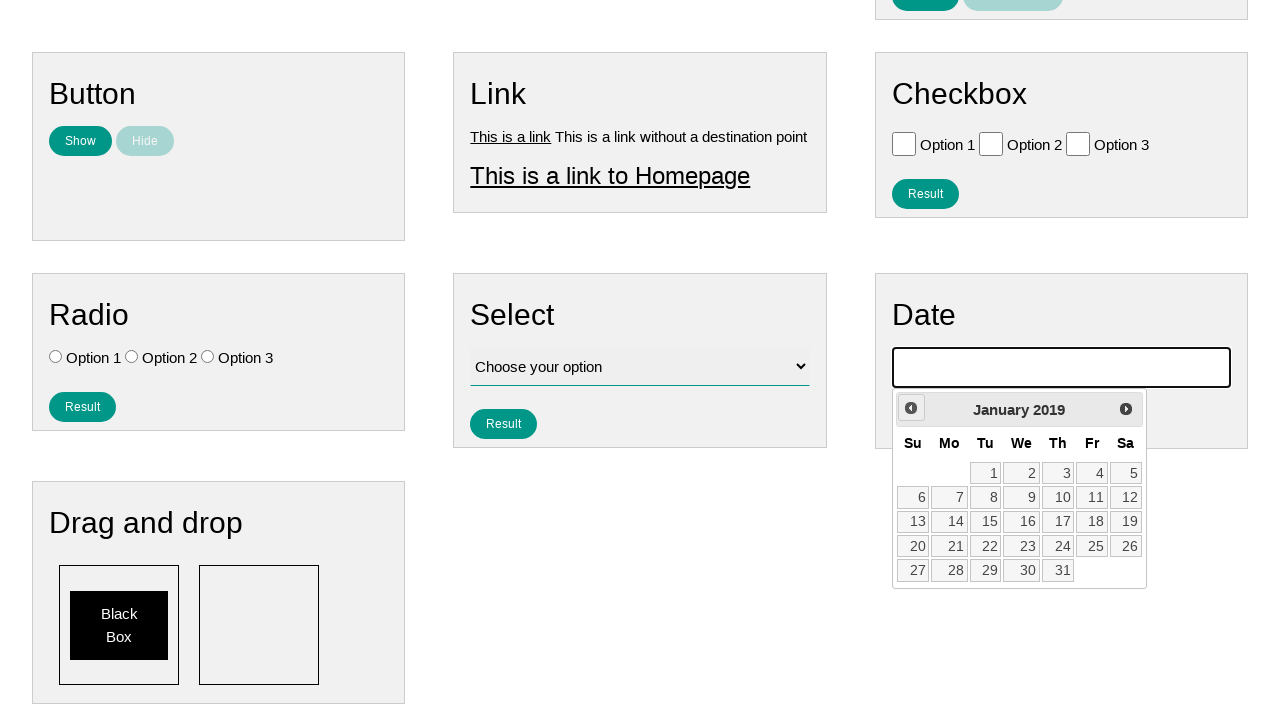

Clicked previous month button (iteration 86/141) at (911, 408) on #ui-datepicker-div .ui-datepicker-prev
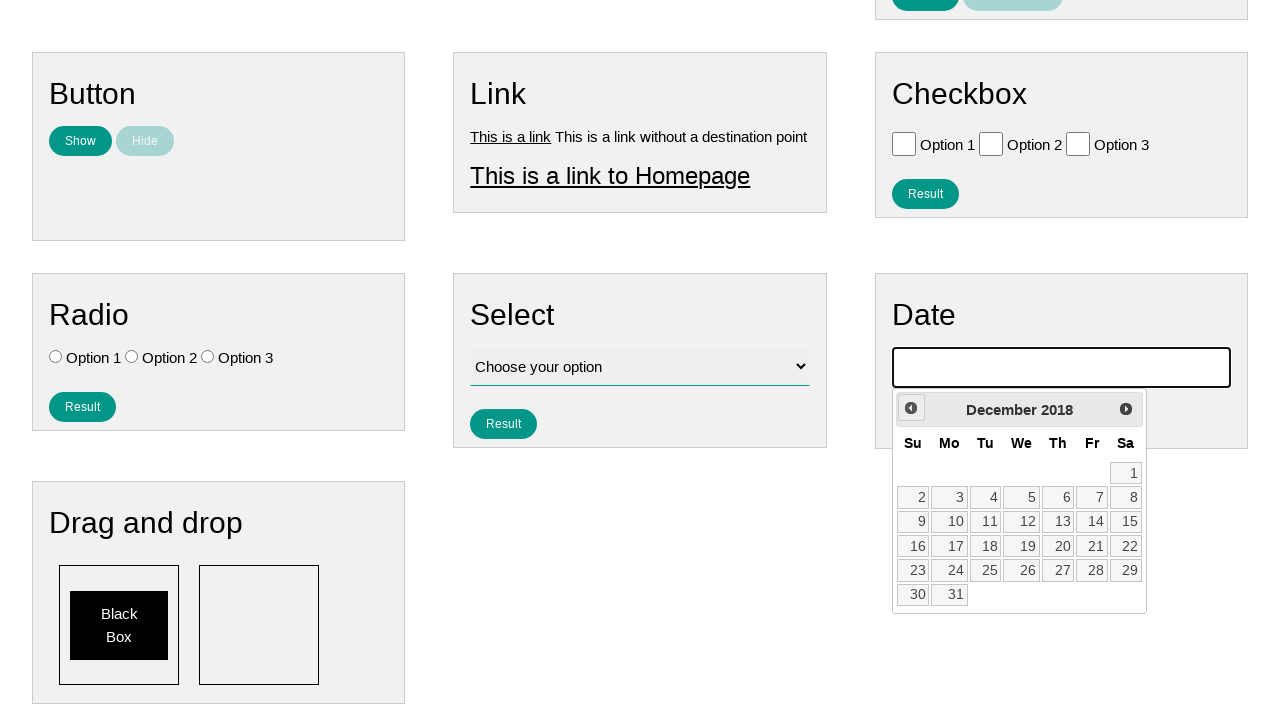

Clicked previous month button (iteration 87/141) at (911, 408) on #ui-datepicker-div .ui-datepicker-prev
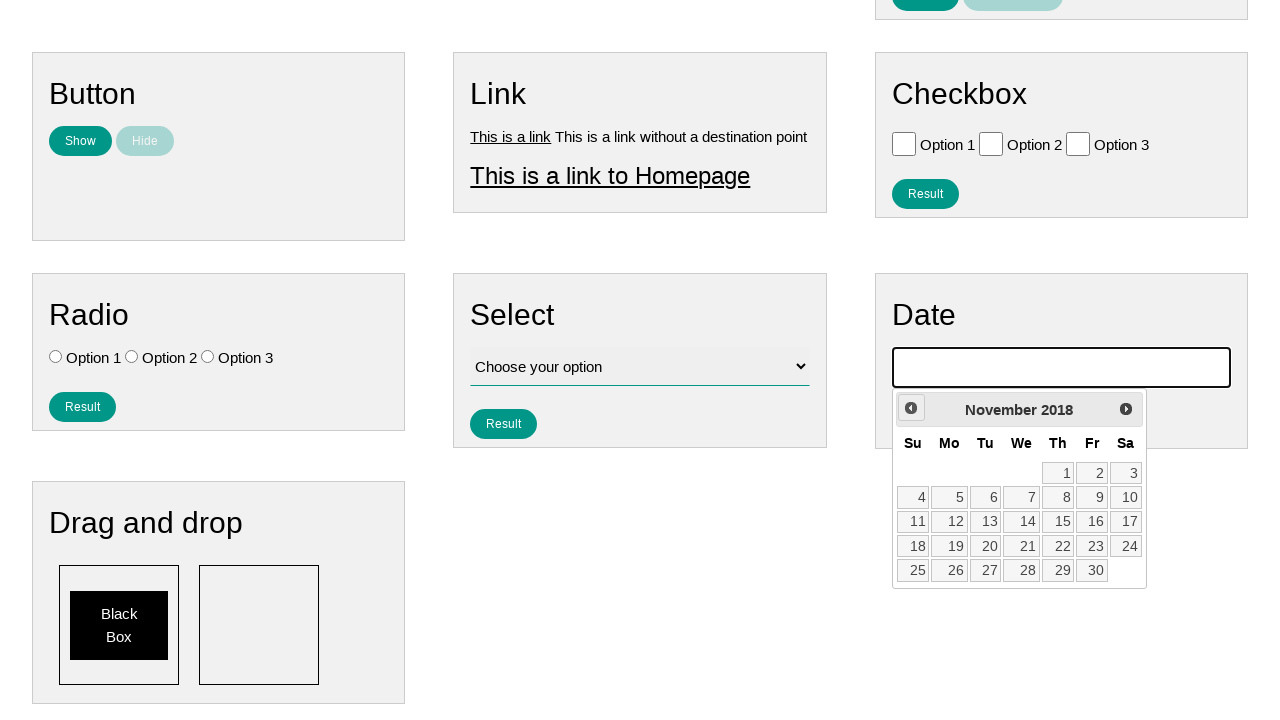

Clicked previous month button (iteration 88/141) at (911, 408) on #ui-datepicker-div .ui-datepicker-prev
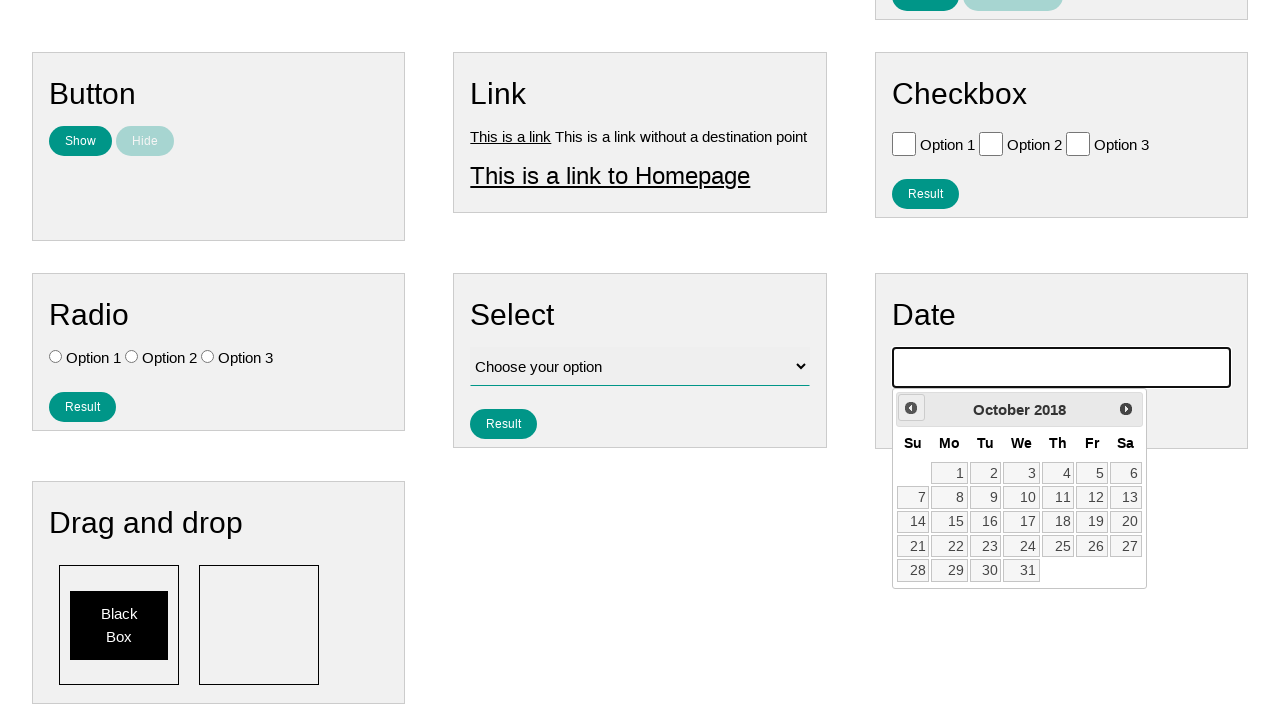

Clicked previous month button (iteration 89/141) at (911, 408) on #ui-datepicker-div .ui-datepicker-prev
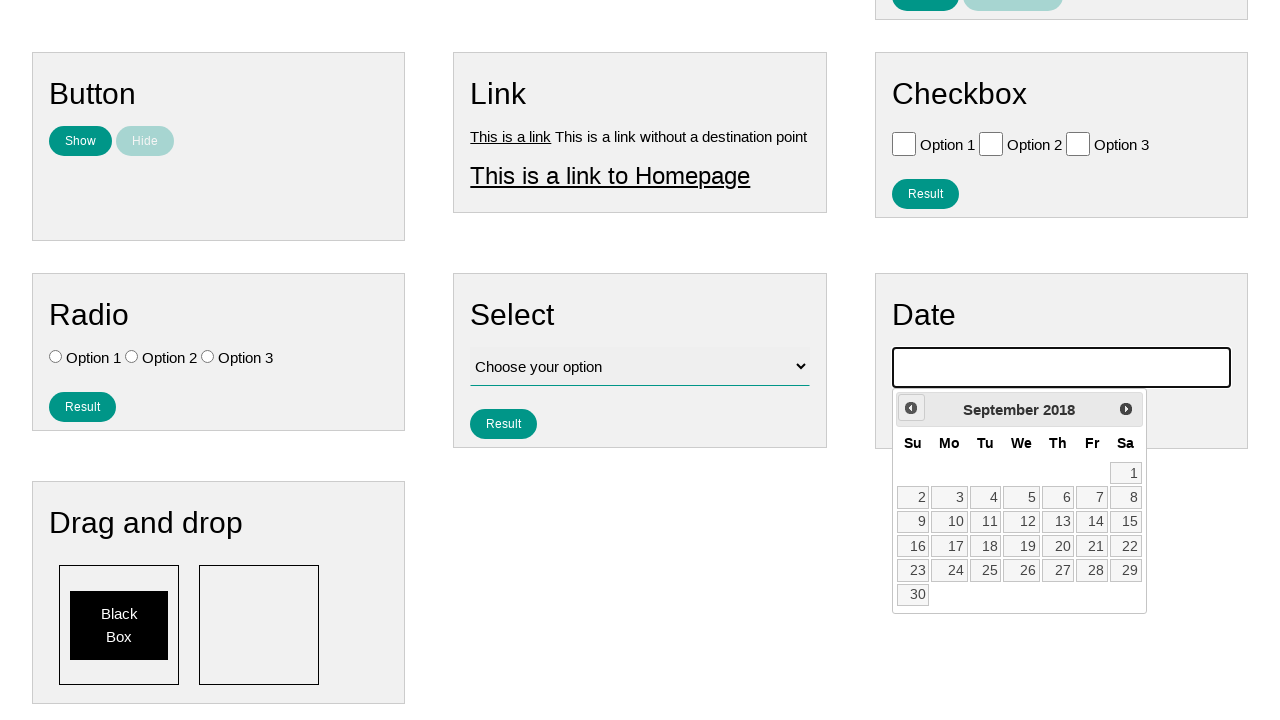

Clicked previous month button (iteration 90/141) at (911, 408) on #ui-datepicker-div .ui-datepicker-prev
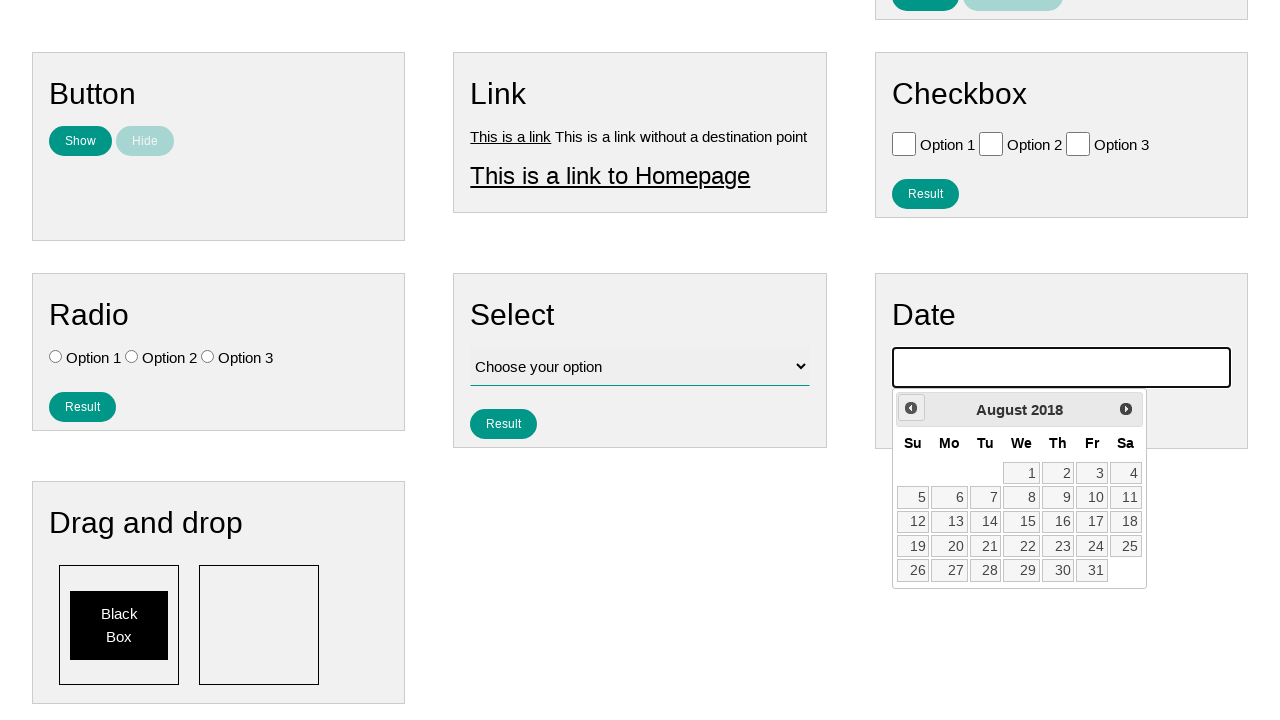

Clicked previous month button (iteration 91/141) at (911, 408) on #ui-datepicker-div .ui-datepicker-prev
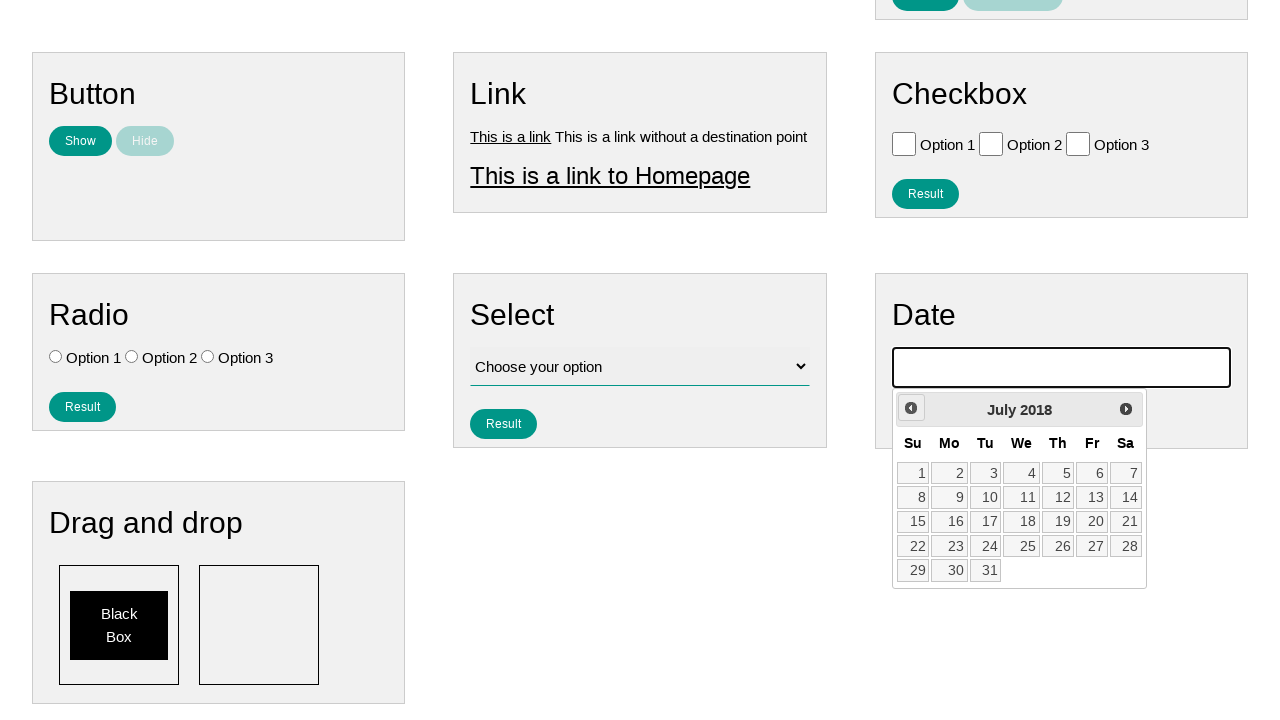

Clicked previous month button (iteration 92/141) at (911, 408) on #ui-datepicker-div .ui-datepicker-prev
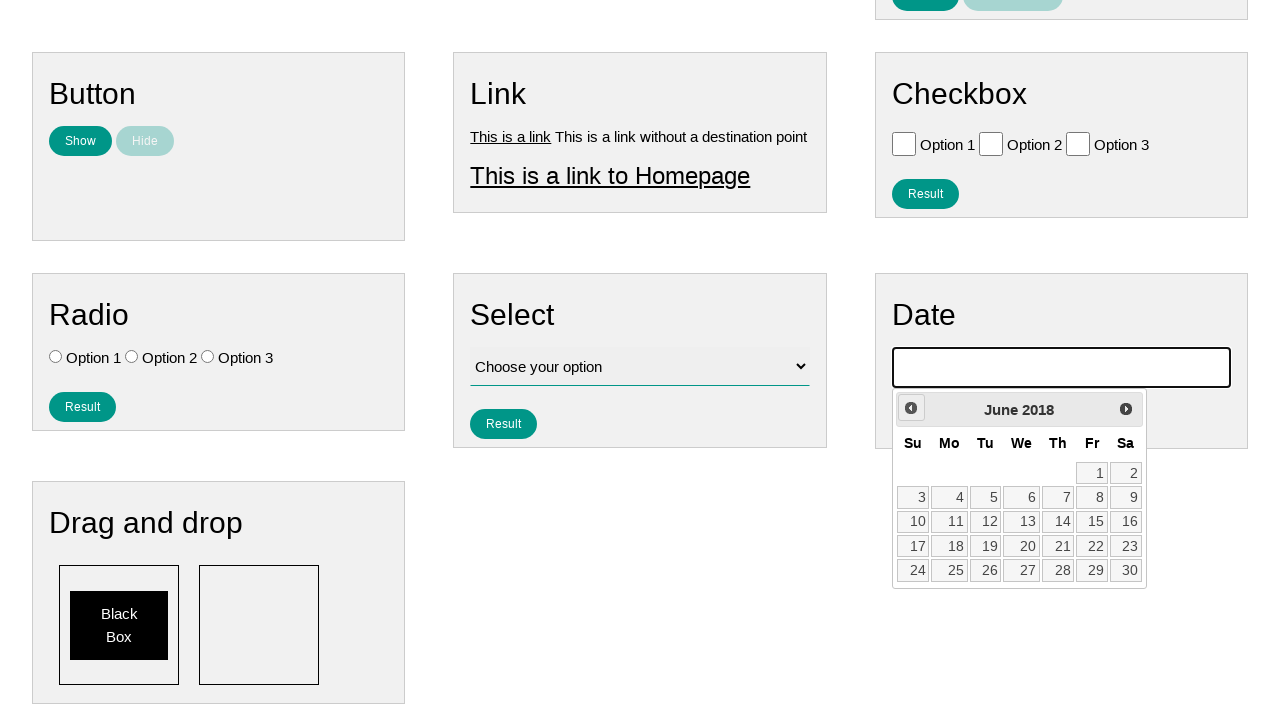

Clicked previous month button (iteration 93/141) at (911, 408) on #ui-datepicker-div .ui-datepicker-prev
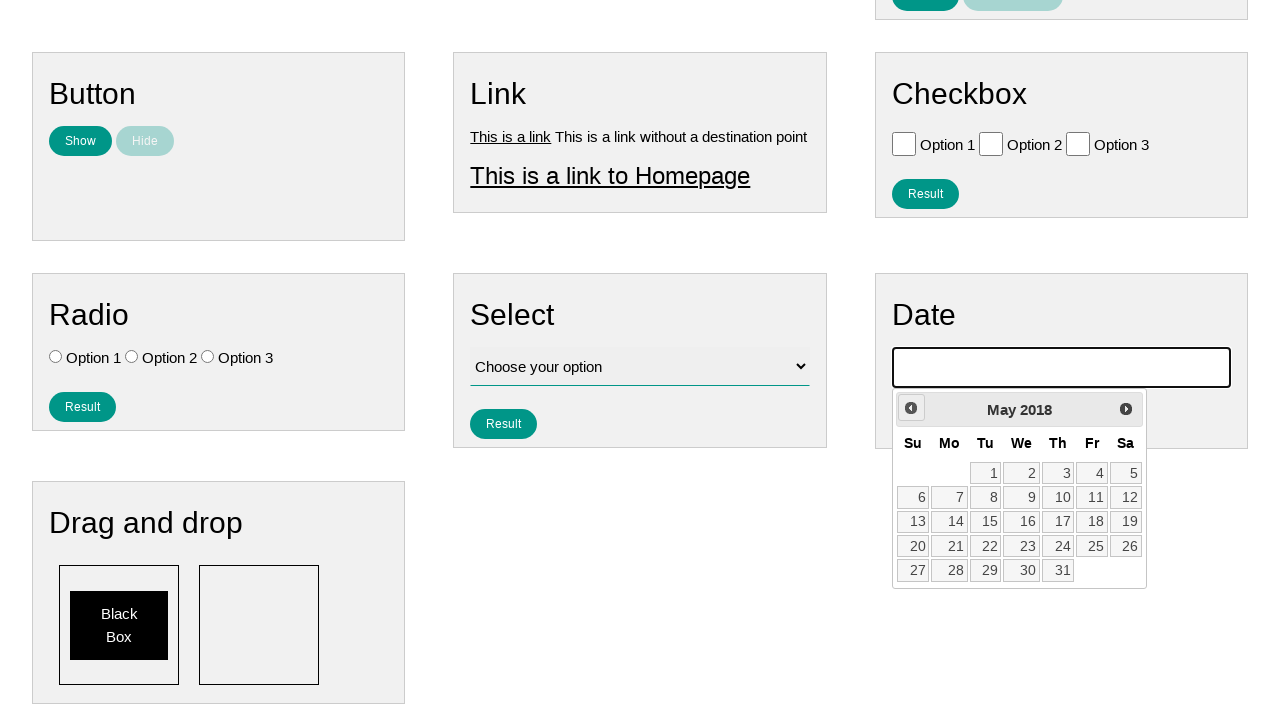

Clicked previous month button (iteration 94/141) at (911, 408) on #ui-datepicker-div .ui-datepicker-prev
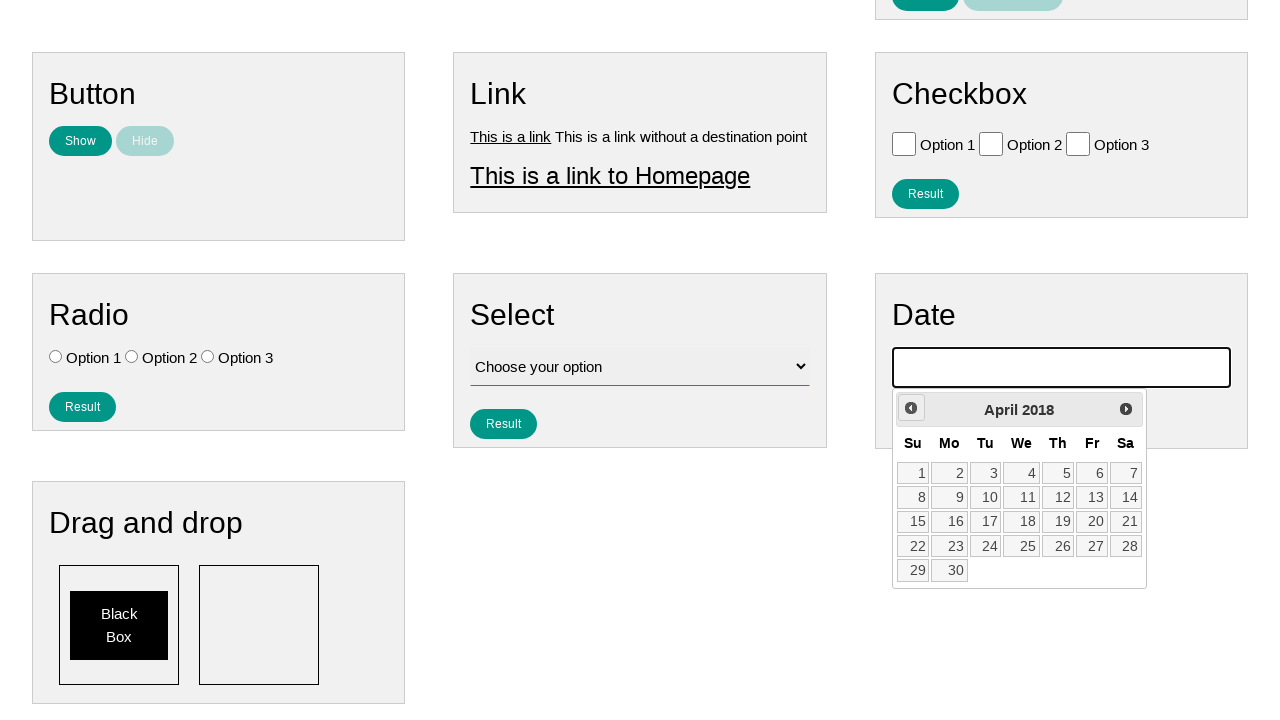

Clicked previous month button (iteration 95/141) at (911, 408) on #ui-datepicker-div .ui-datepicker-prev
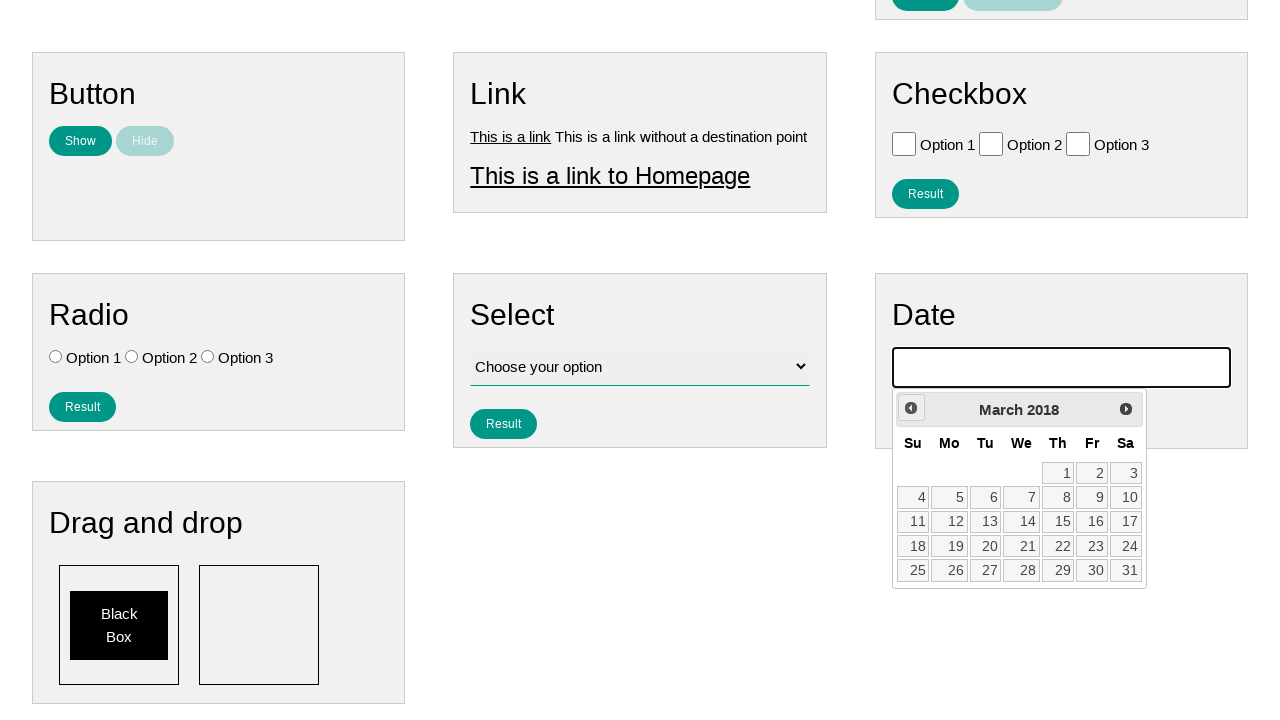

Clicked previous month button (iteration 96/141) at (911, 408) on #ui-datepicker-div .ui-datepicker-prev
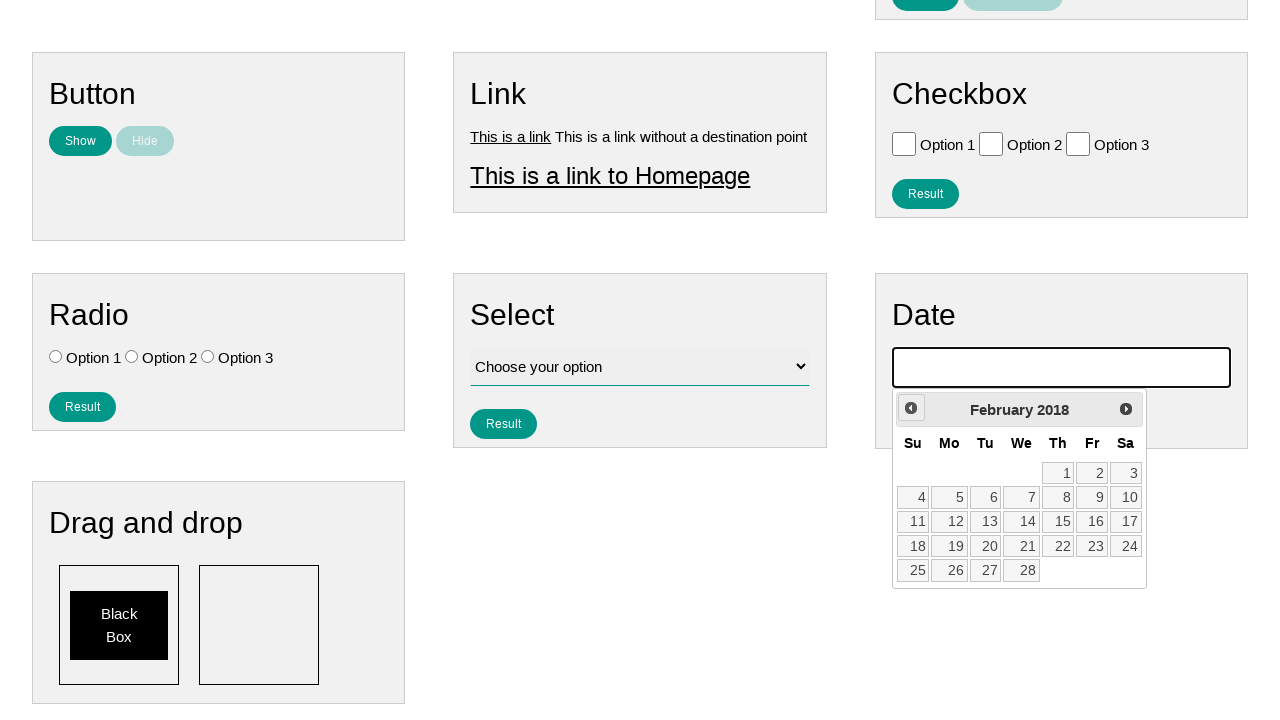

Clicked previous month button (iteration 97/141) at (911, 408) on #ui-datepicker-div .ui-datepicker-prev
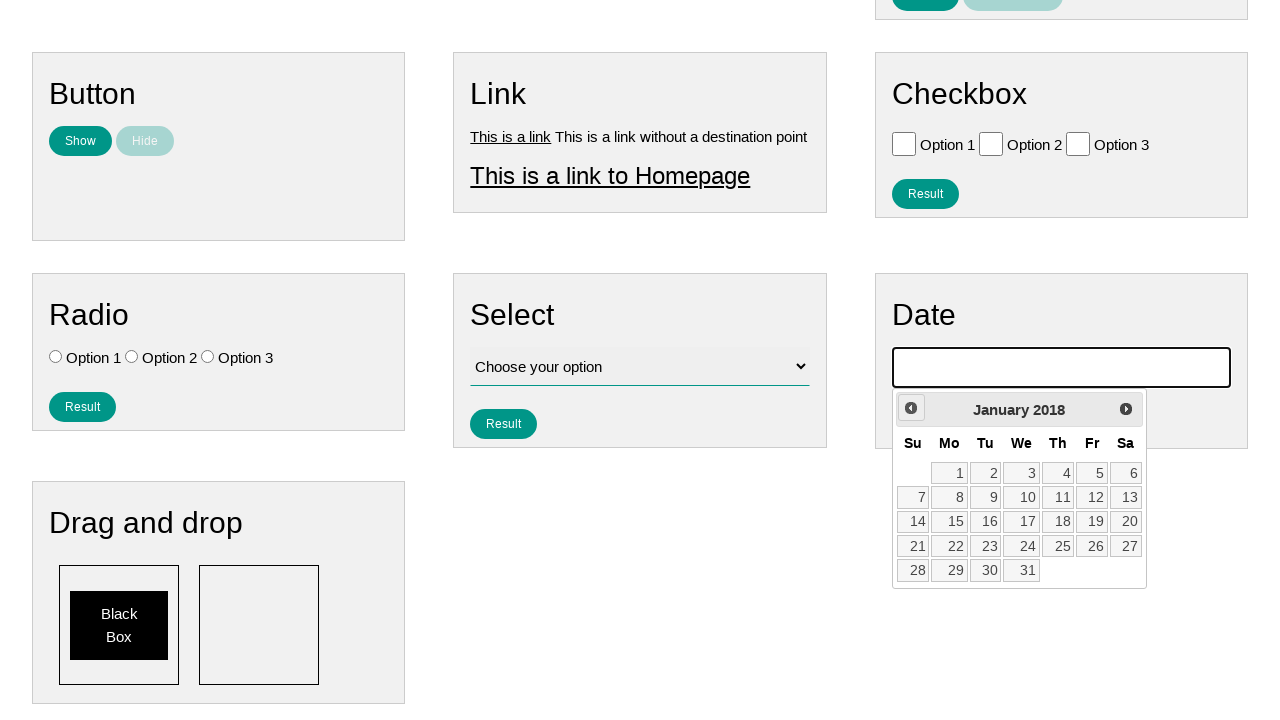

Clicked previous month button (iteration 98/141) at (911, 408) on #ui-datepicker-div .ui-datepicker-prev
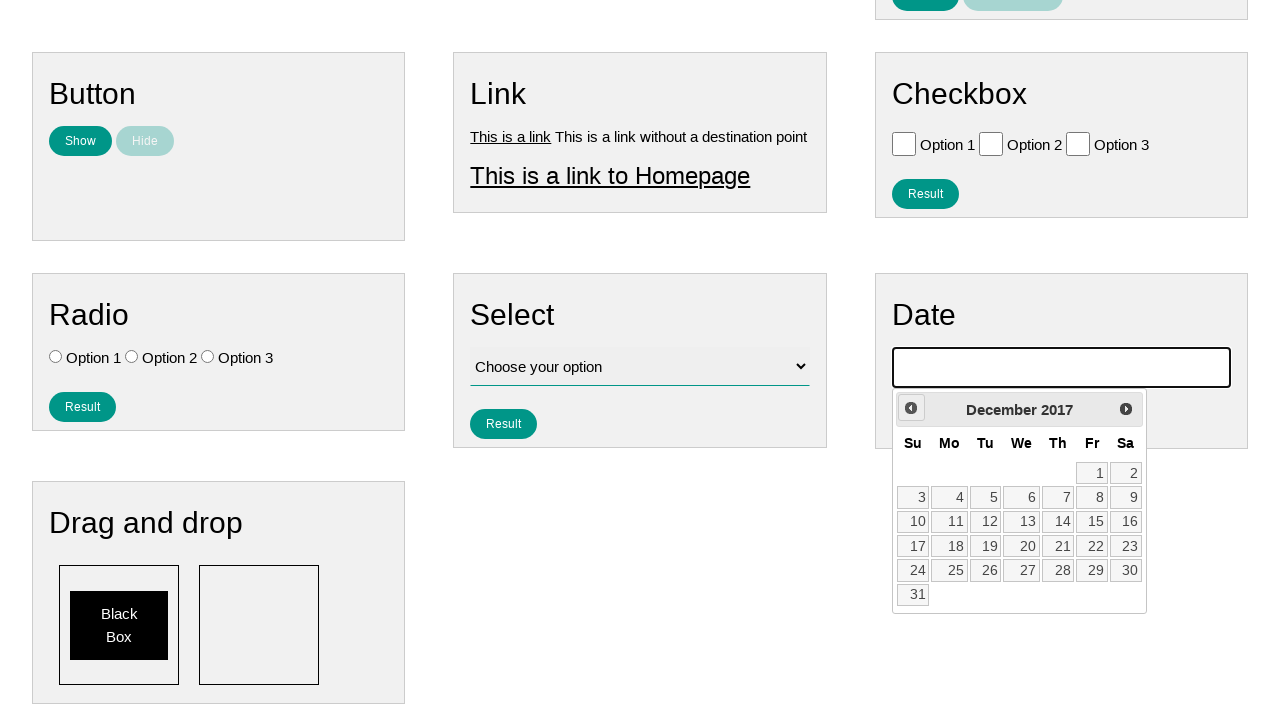

Clicked previous month button (iteration 99/141) at (911, 408) on #ui-datepicker-div .ui-datepicker-prev
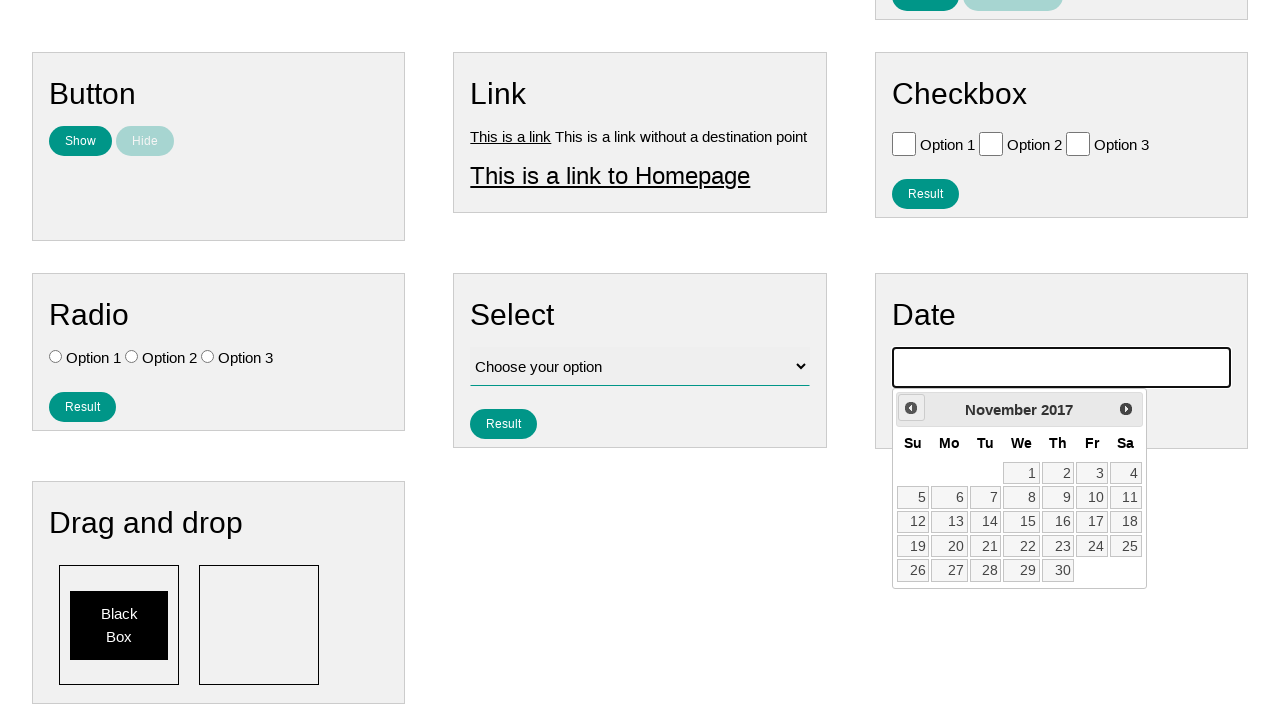

Clicked previous month button (iteration 100/141) at (911, 408) on #ui-datepicker-div .ui-datepicker-prev
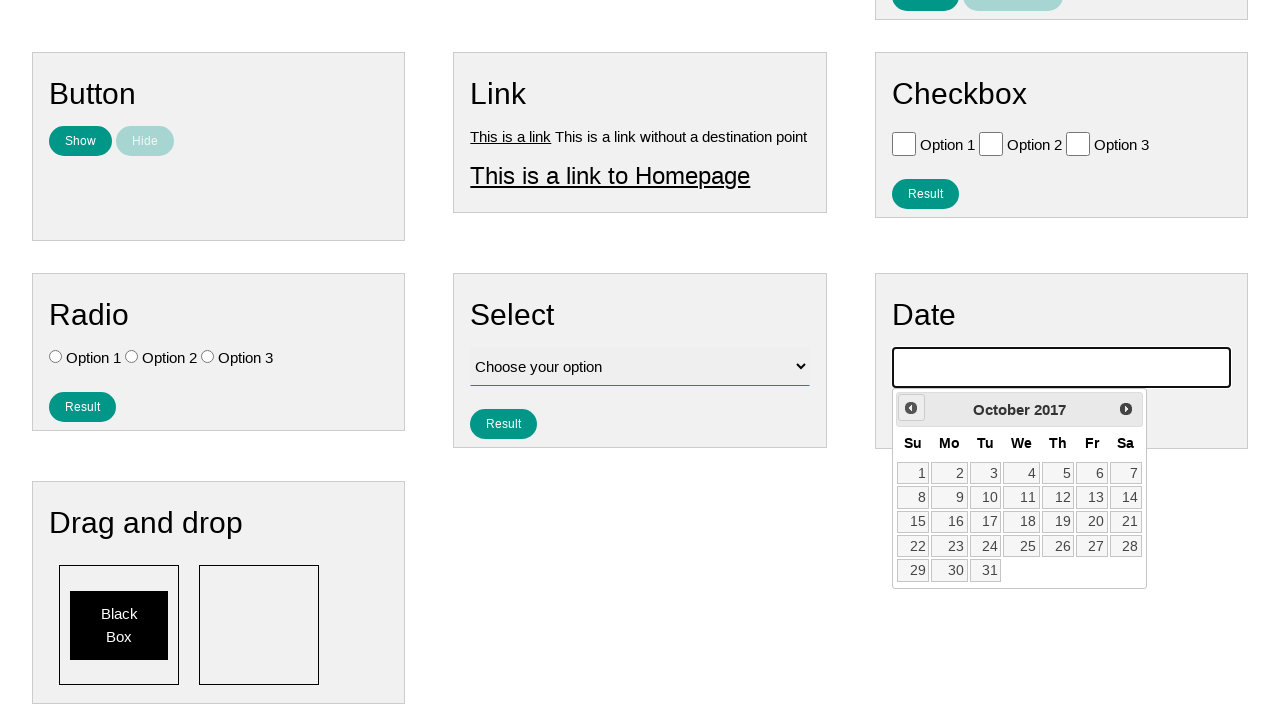

Clicked previous month button (iteration 101/141) at (911, 408) on #ui-datepicker-div .ui-datepicker-prev
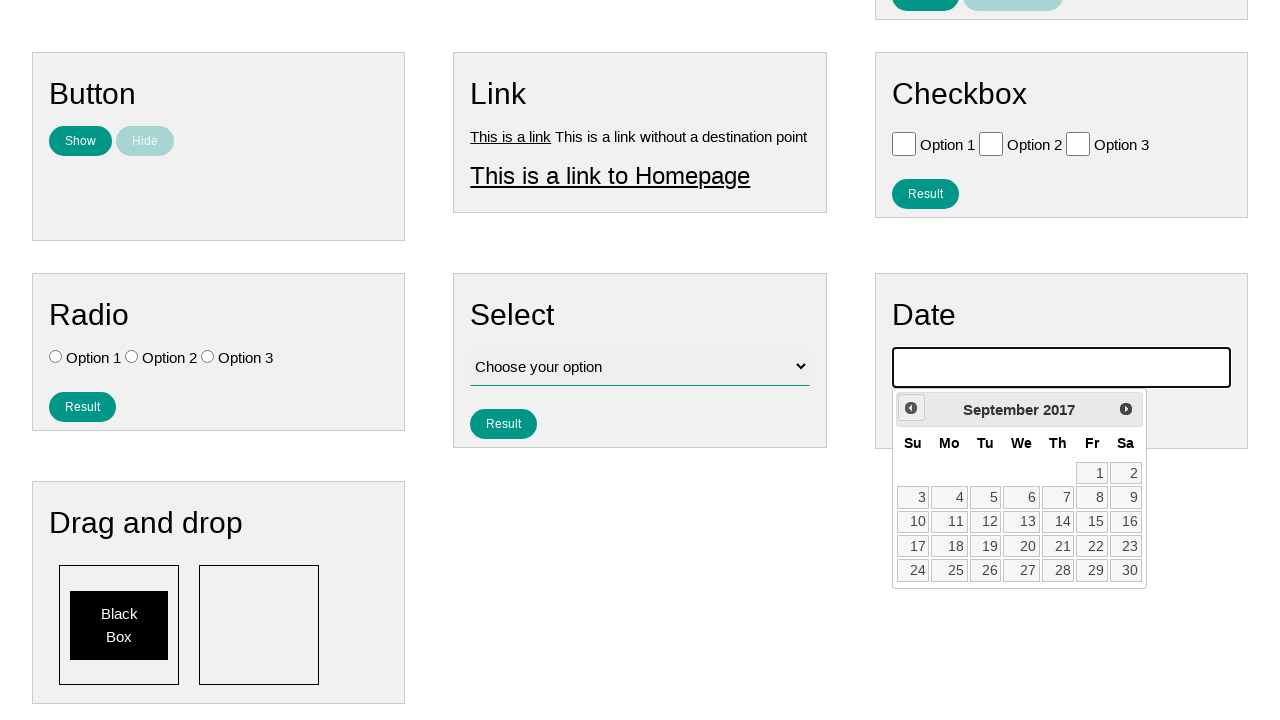

Clicked previous month button (iteration 102/141) at (911, 408) on #ui-datepicker-div .ui-datepicker-prev
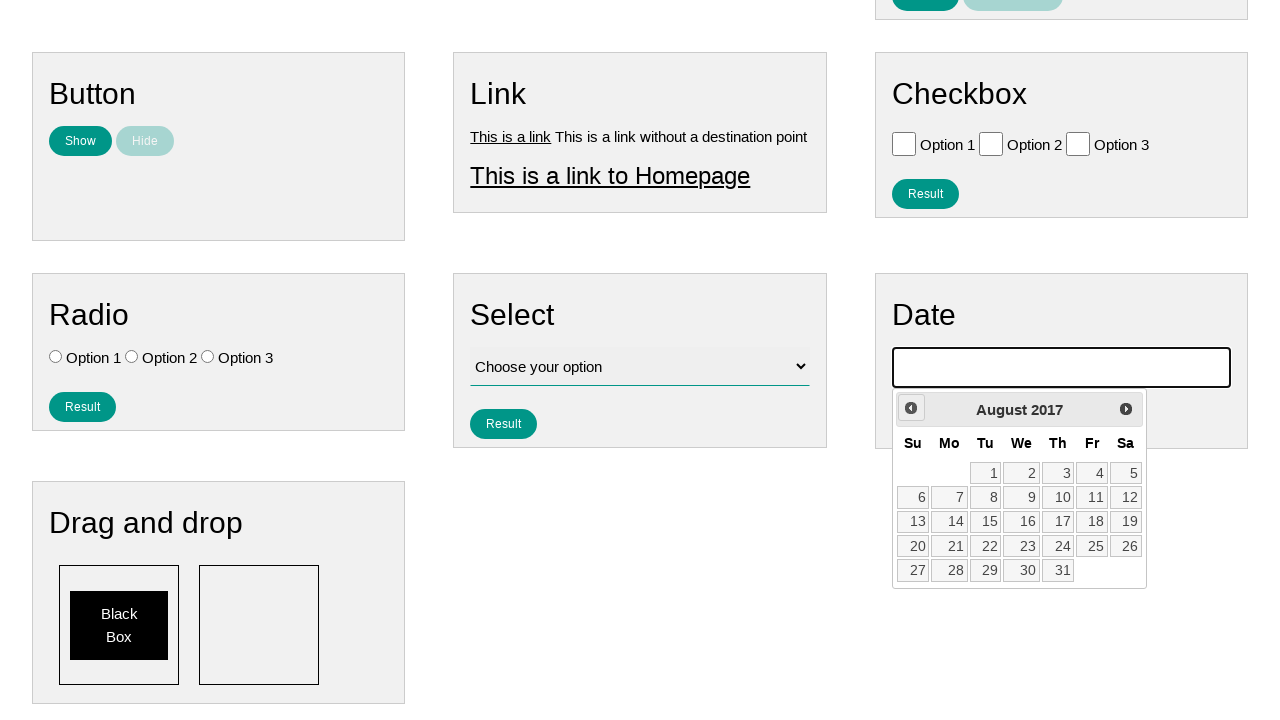

Clicked previous month button (iteration 103/141) at (911, 408) on #ui-datepicker-div .ui-datepicker-prev
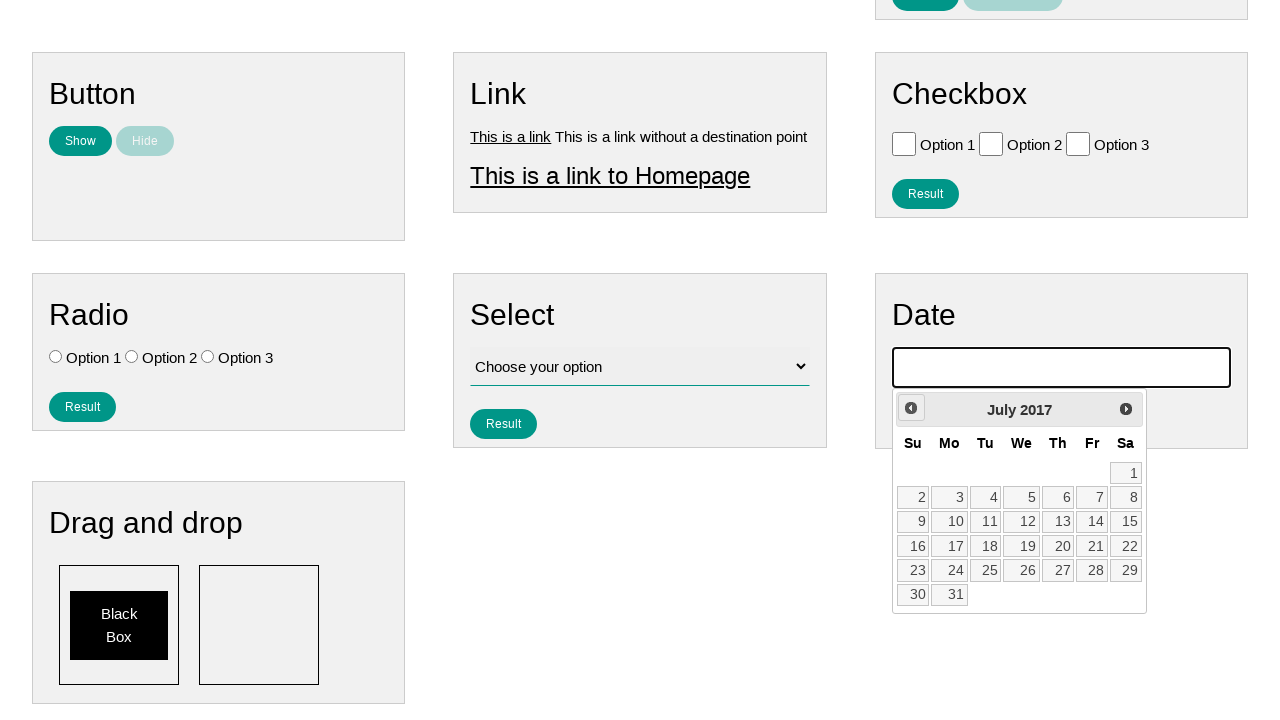

Clicked previous month button (iteration 104/141) at (911, 408) on #ui-datepicker-div .ui-datepicker-prev
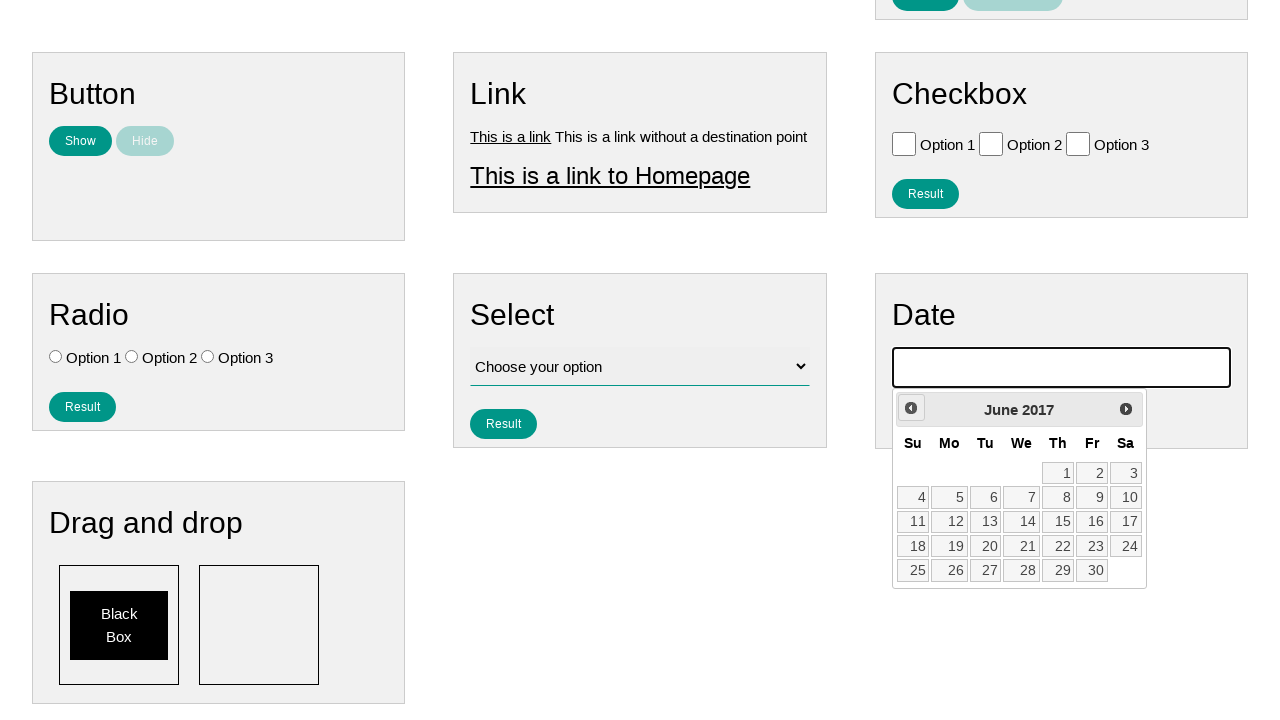

Clicked previous month button (iteration 105/141) at (911, 408) on #ui-datepicker-div .ui-datepicker-prev
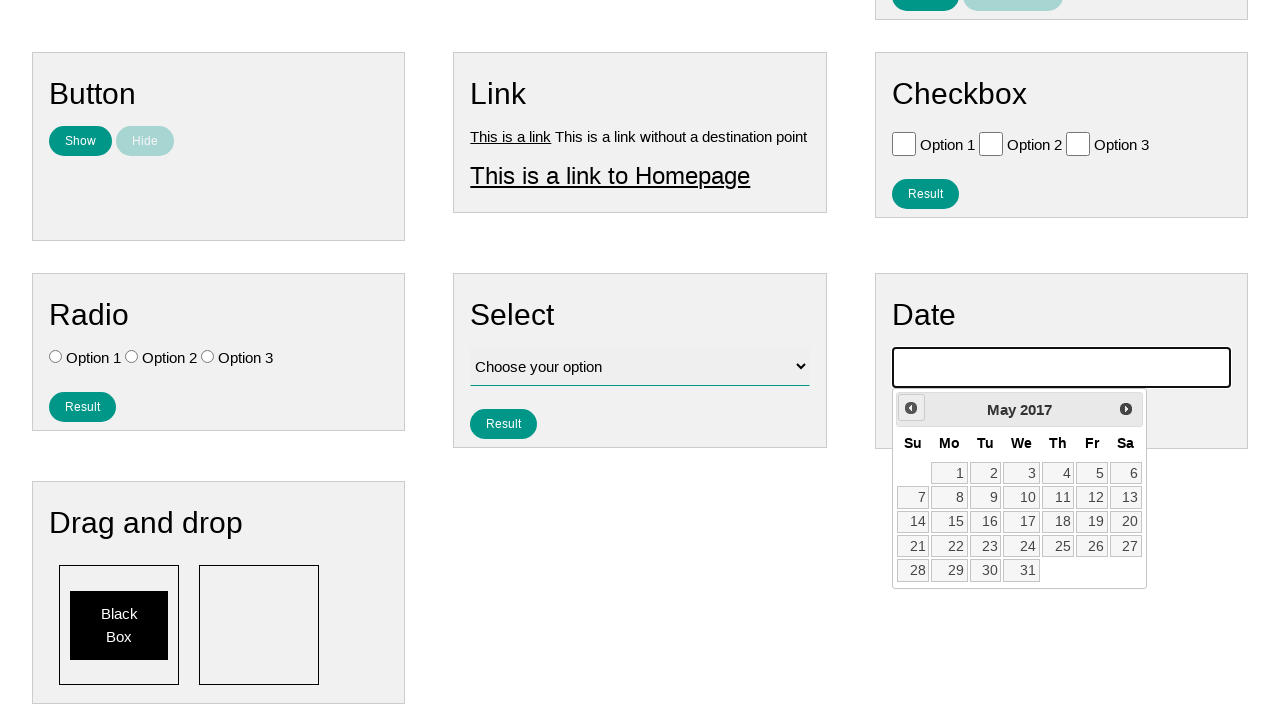

Clicked previous month button (iteration 106/141) at (911, 408) on #ui-datepicker-div .ui-datepicker-prev
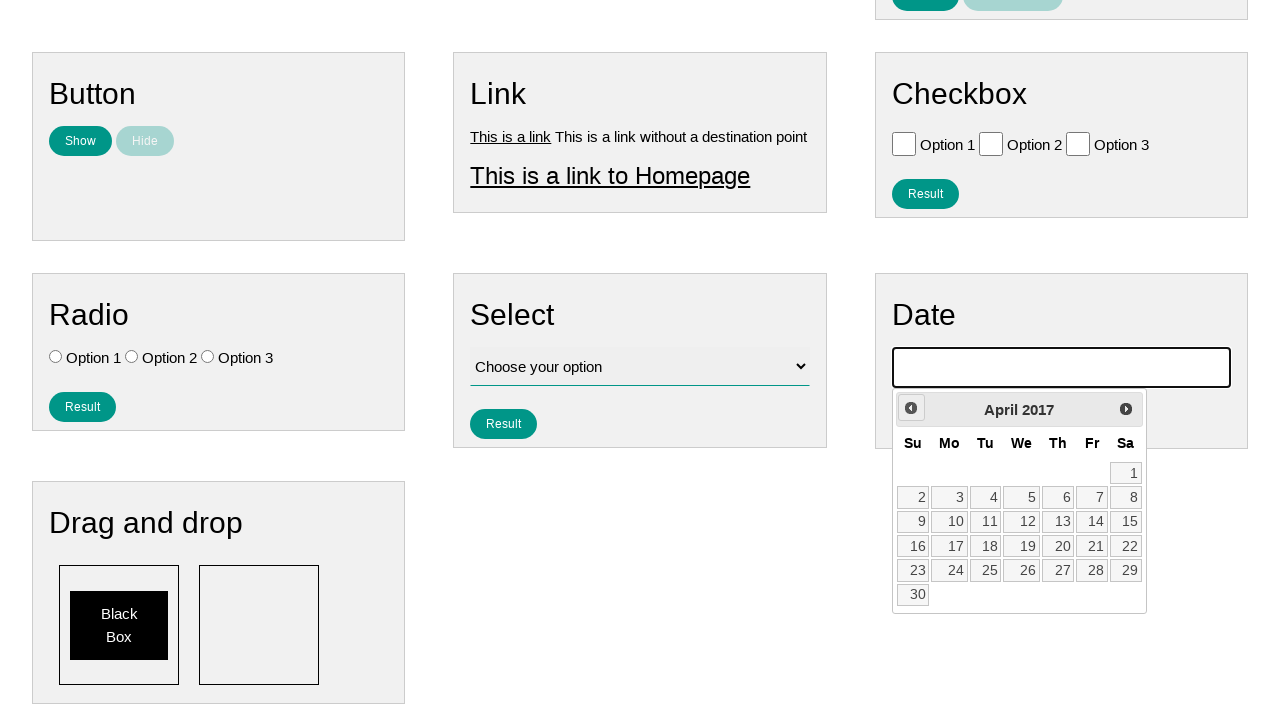

Clicked previous month button (iteration 107/141) at (911, 408) on #ui-datepicker-div .ui-datepicker-prev
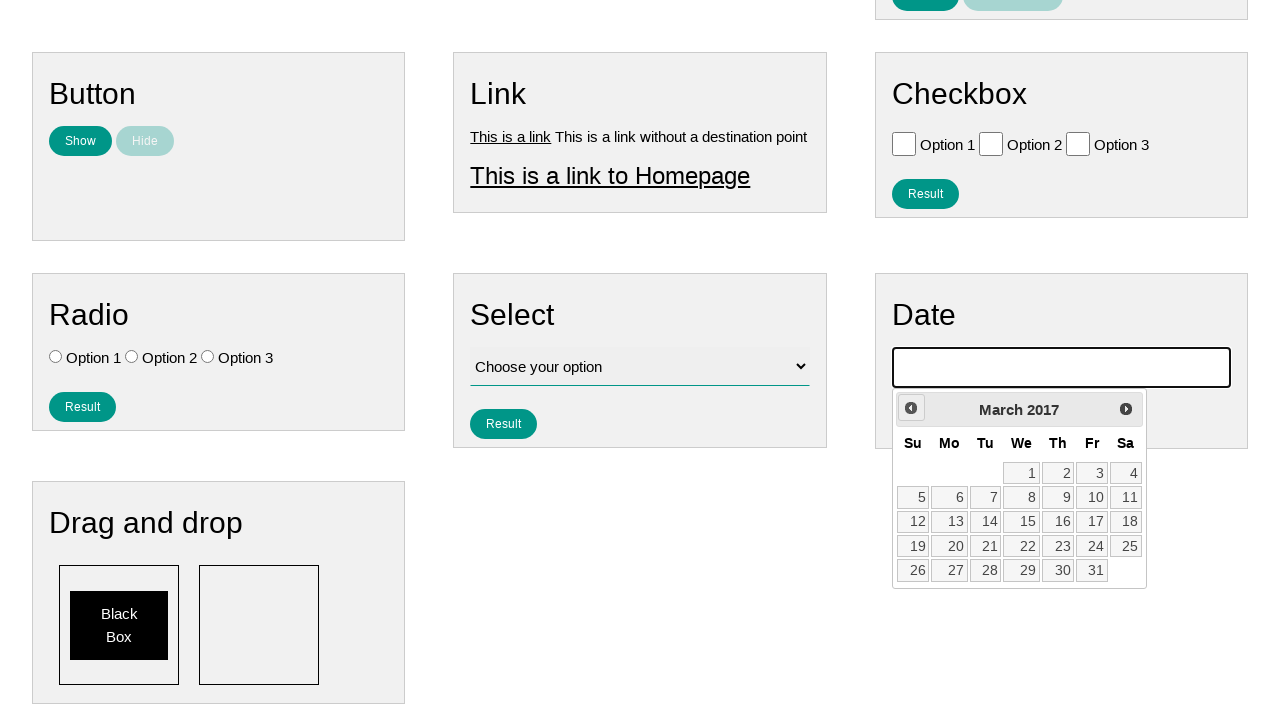

Clicked previous month button (iteration 108/141) at (911, 408) on #ui-datepicker-div .ui-datepicker-prev
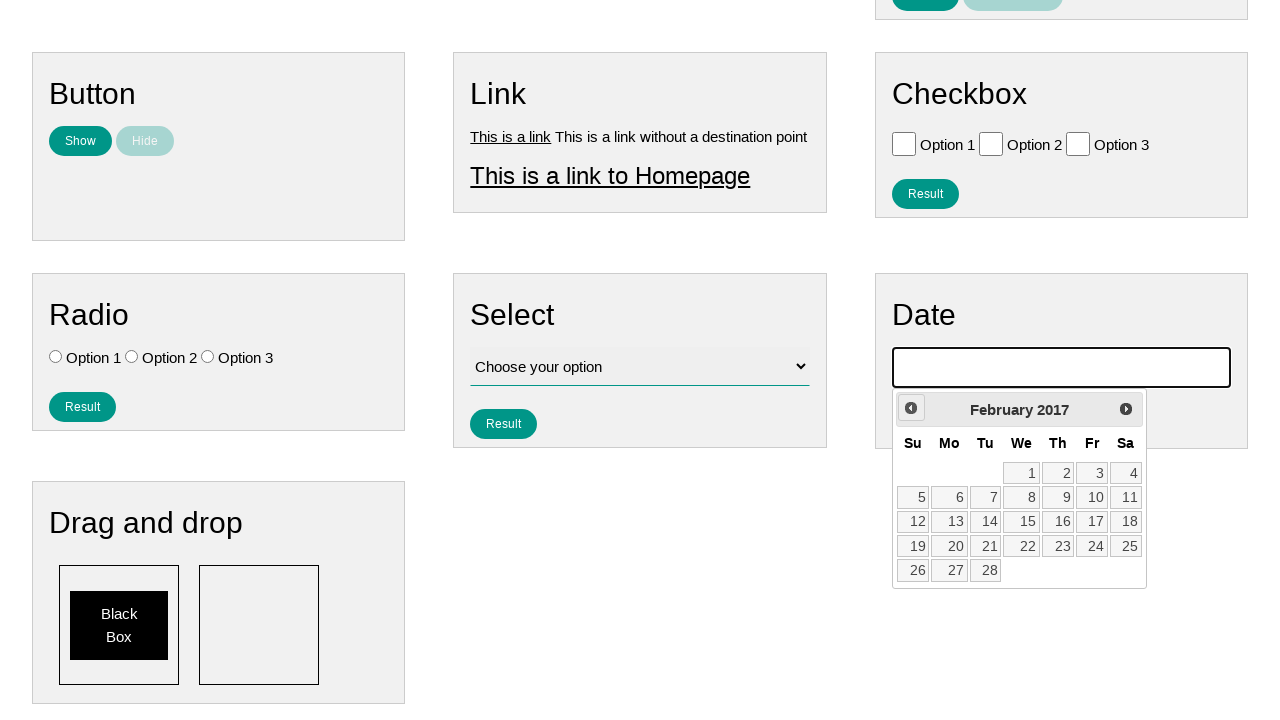

Clicked previous month button (iteration 109/141) at (911, 408) on #ui-datepicker-div .ui-datepicker-prev
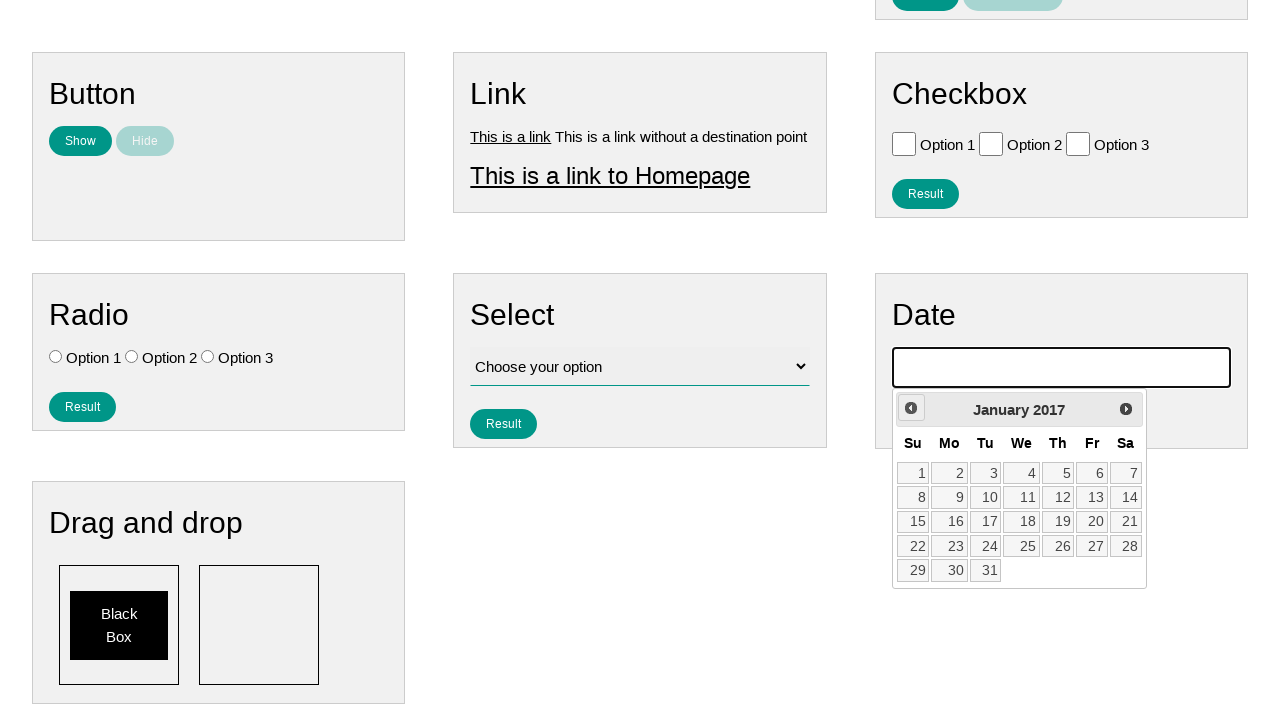

Clicked previous month button (iteration 110/141) at (911, 408) on #ui-datepicker-div .ui-datepicker-prev
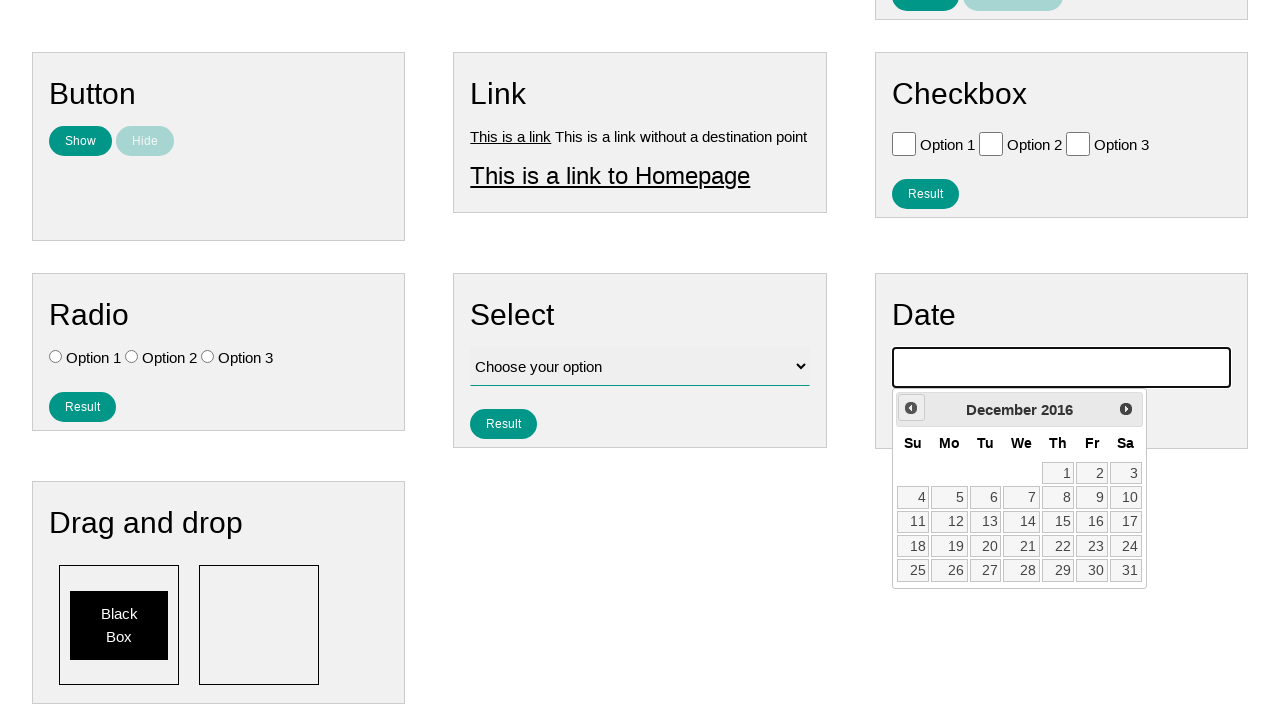

Clicked previous month button (iteration 111/141) at (911, 408) on #ui-datepicker-div .ui-datepicker-prev
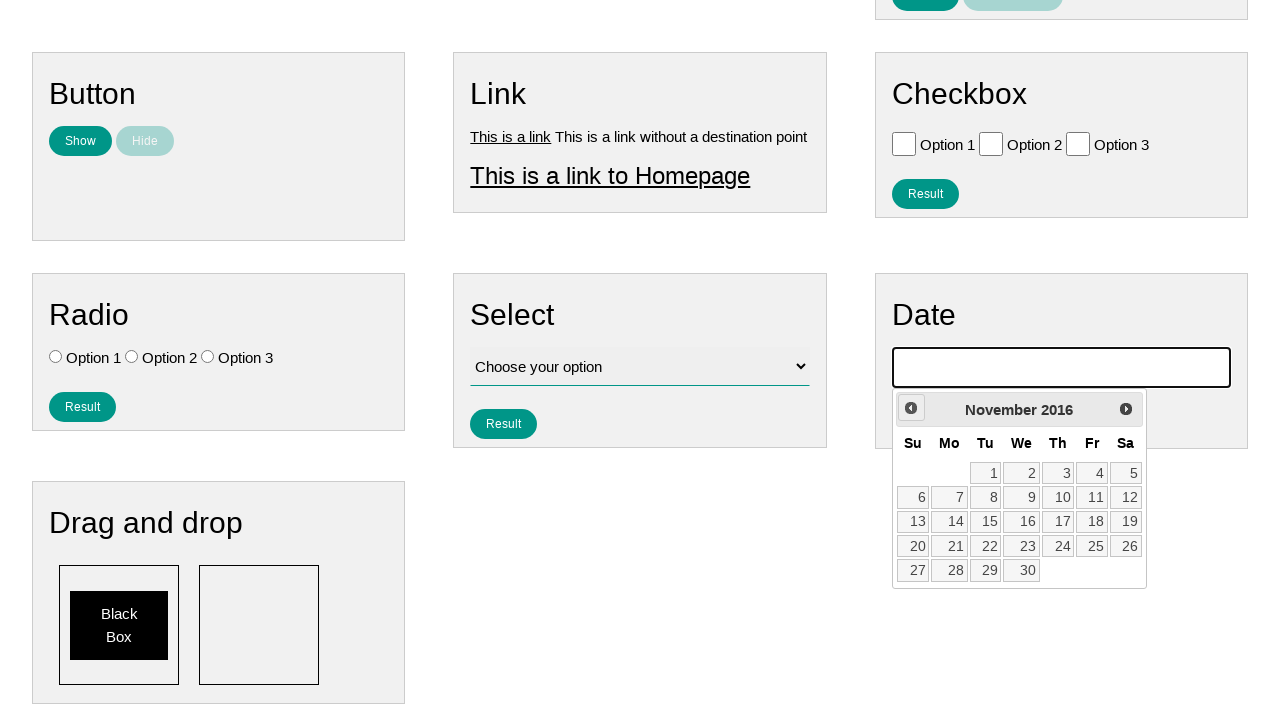

Clicked previous month button (iteration 112/141) at (911, 408) on #ui-datepicker-div .ui-datepicker-prev
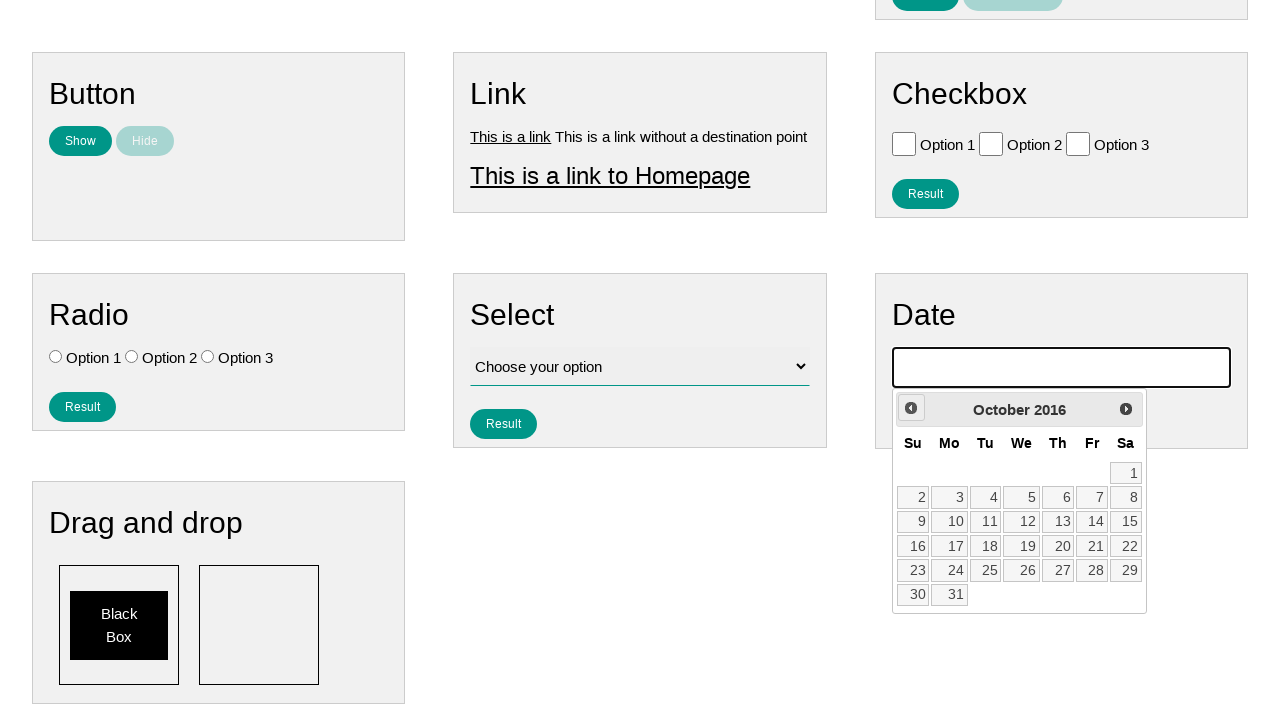

Clicked previous month button (iteration 113/141) at (911, 408) on #ui-datepicker-div .ui-datepicker-prev
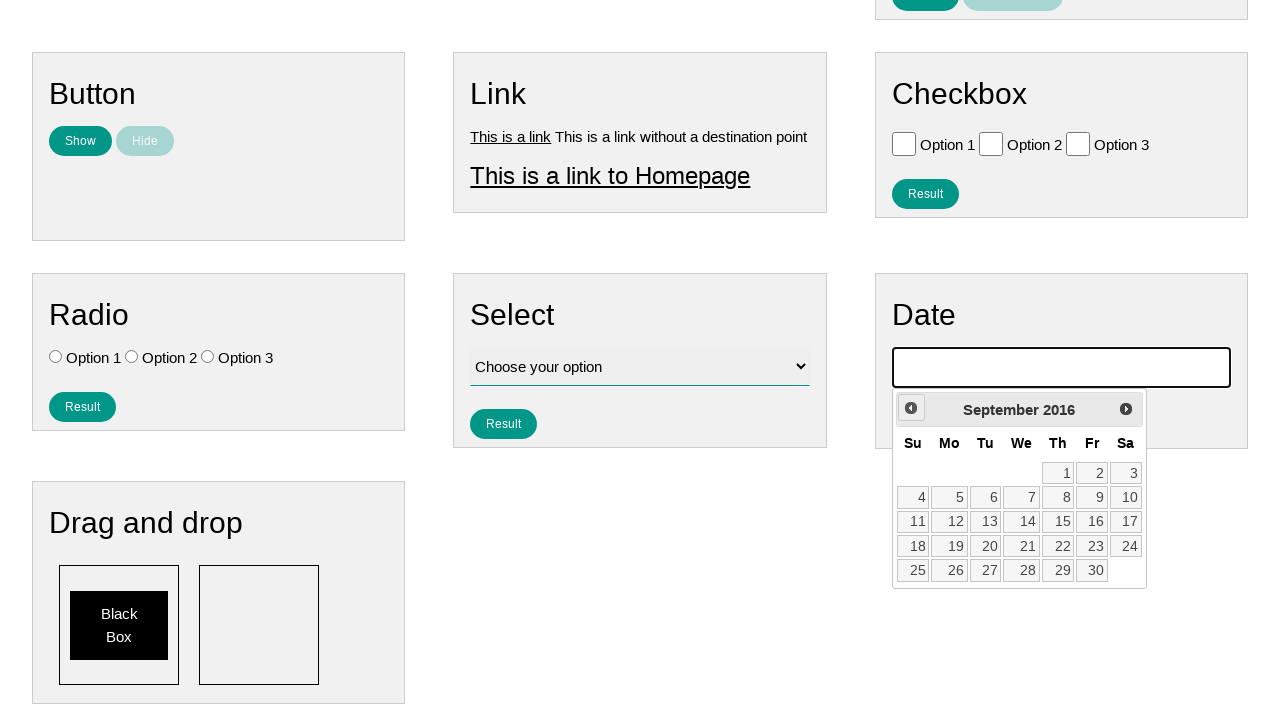

Clicked previous month button (iteration 114/141) at (911, 408) on #ui-datepicker-div .ui-datepicker-prev
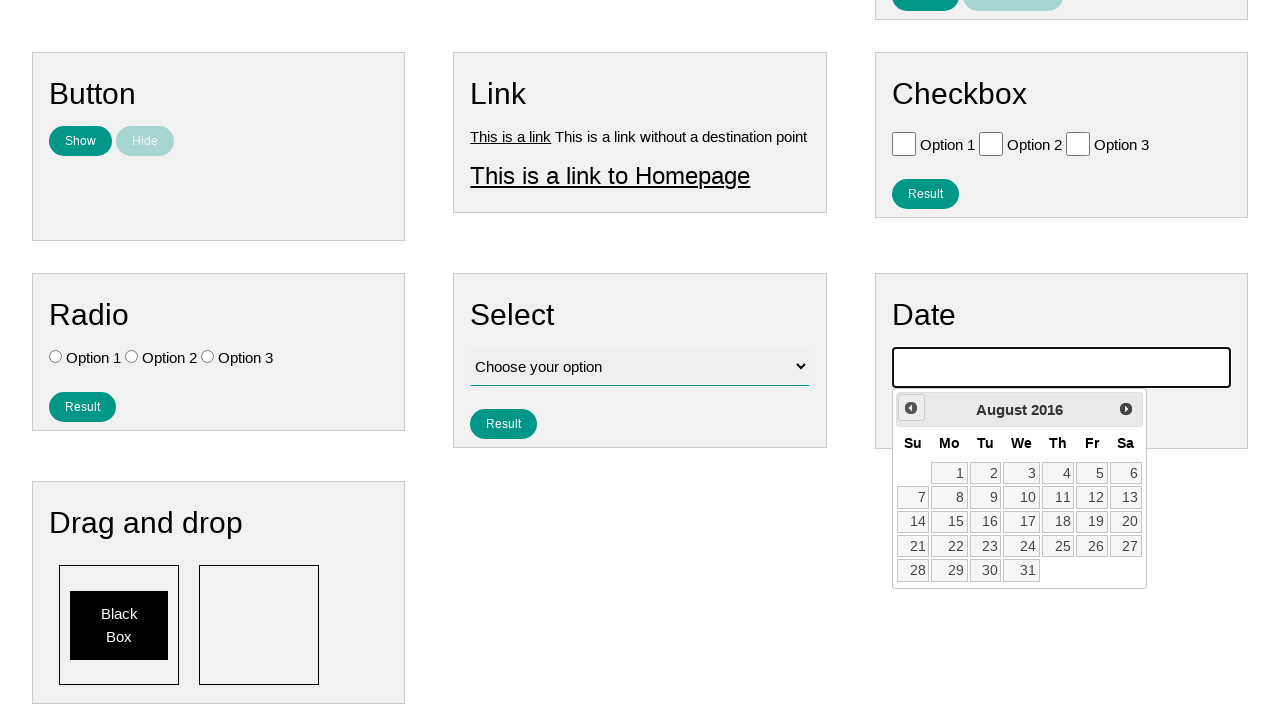

Clicked previous month button (iteration 115/141) at (911, 408) on #ui-datepicker-div .ui-datepicker-prev
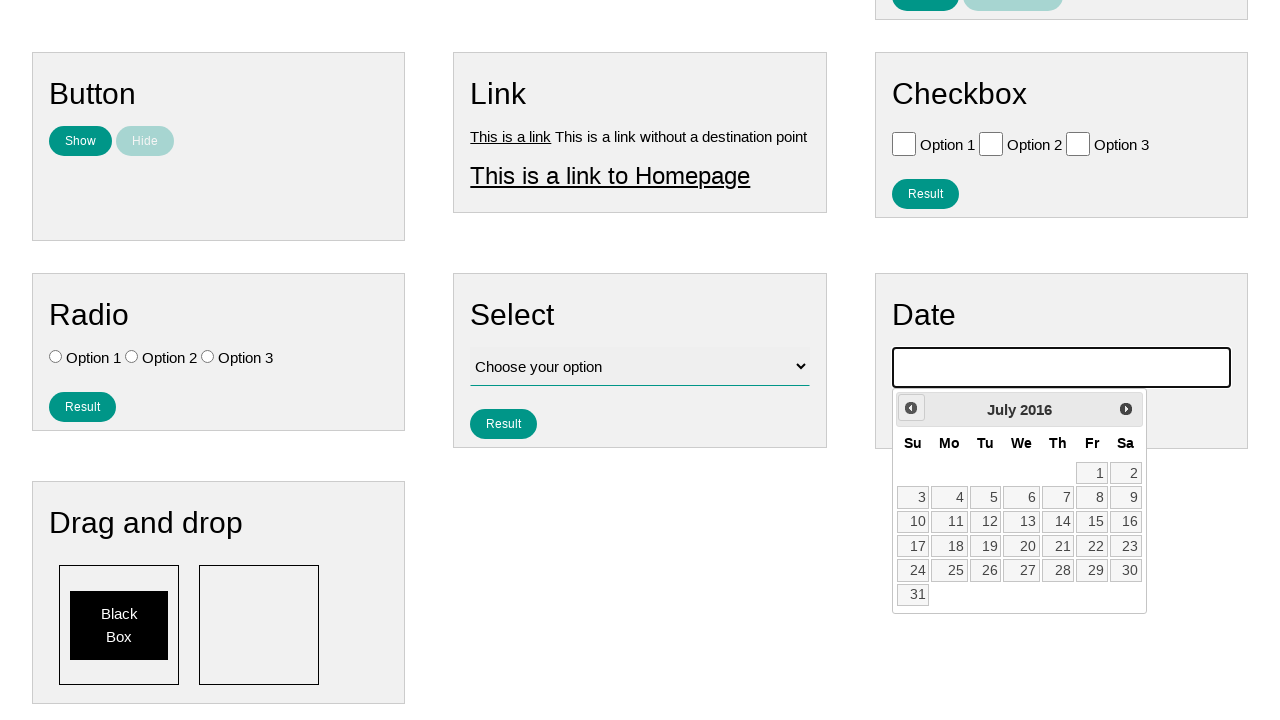

Clicked previous month button (iteration 116/141) at (911, 408) on #ui-datepicker-div .ui-datepicker-prev
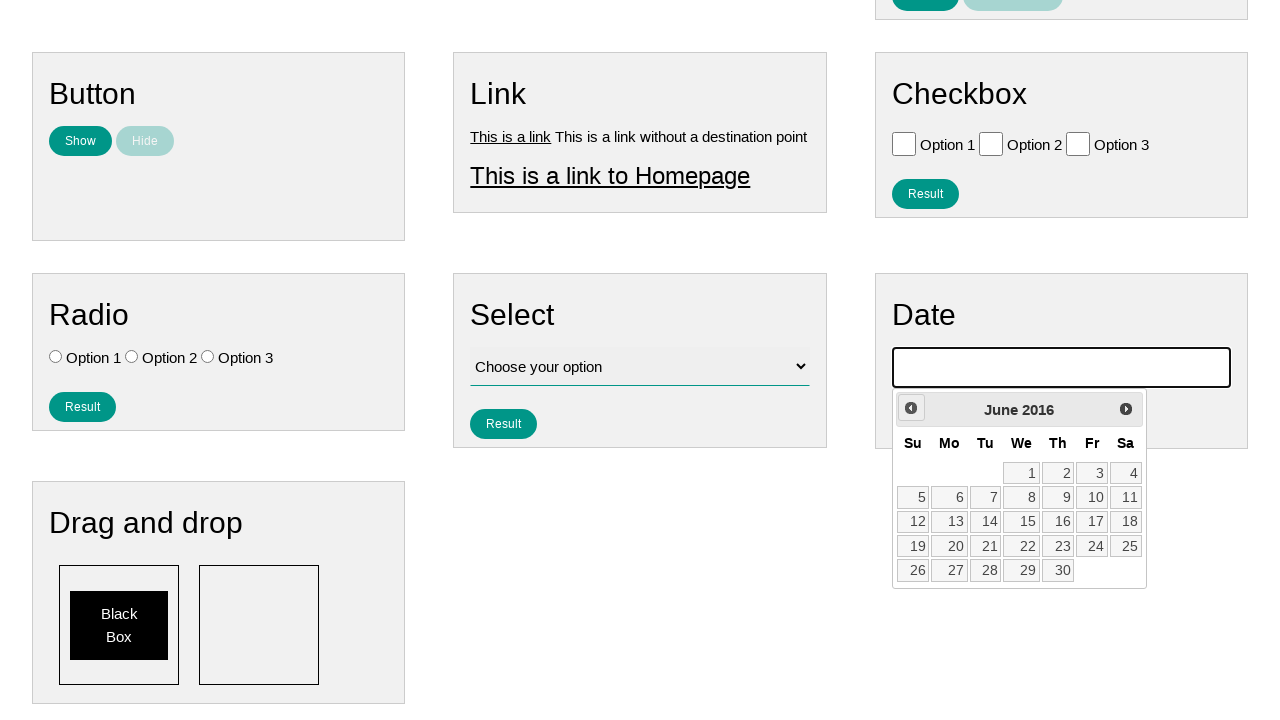

Clicked previous month button (iteration 117/141) at (911, 408) on #ui-datepicker-div .ui-datepicker-prev
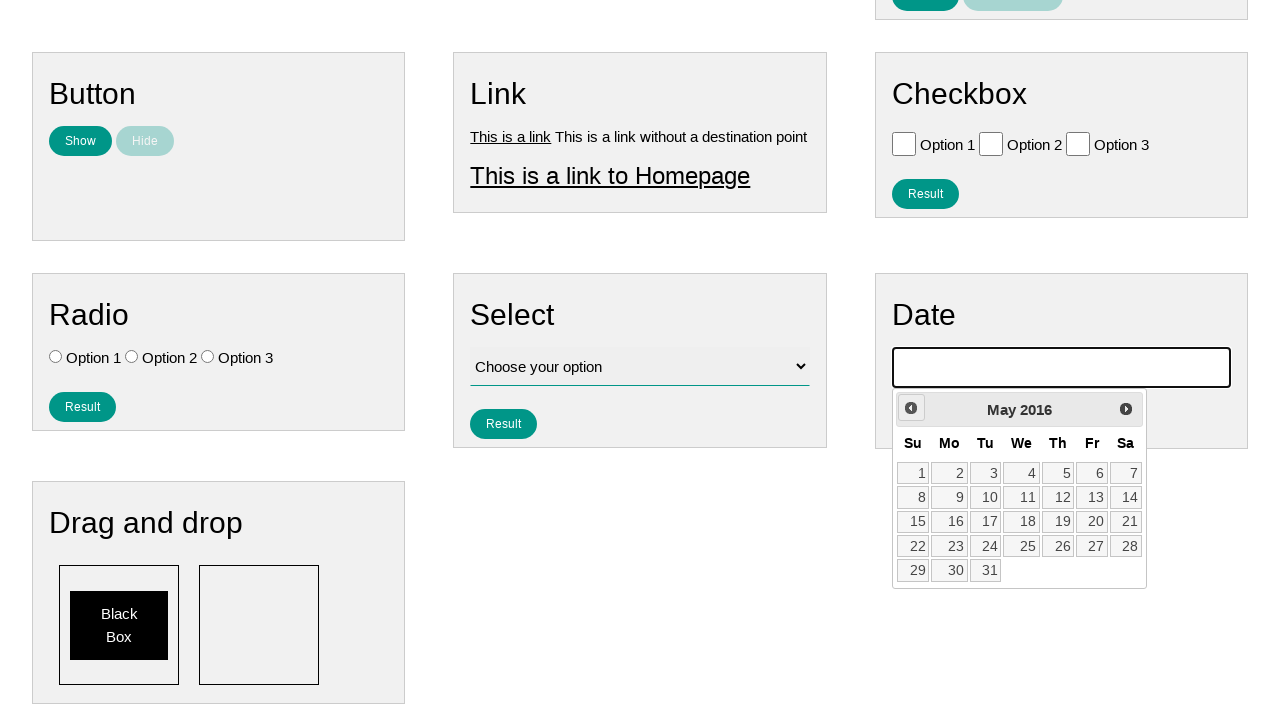

Clicked previous month button (iteration 118/141) at (911, 408) on #ui-datepicker-div .ui-datepicker-prev
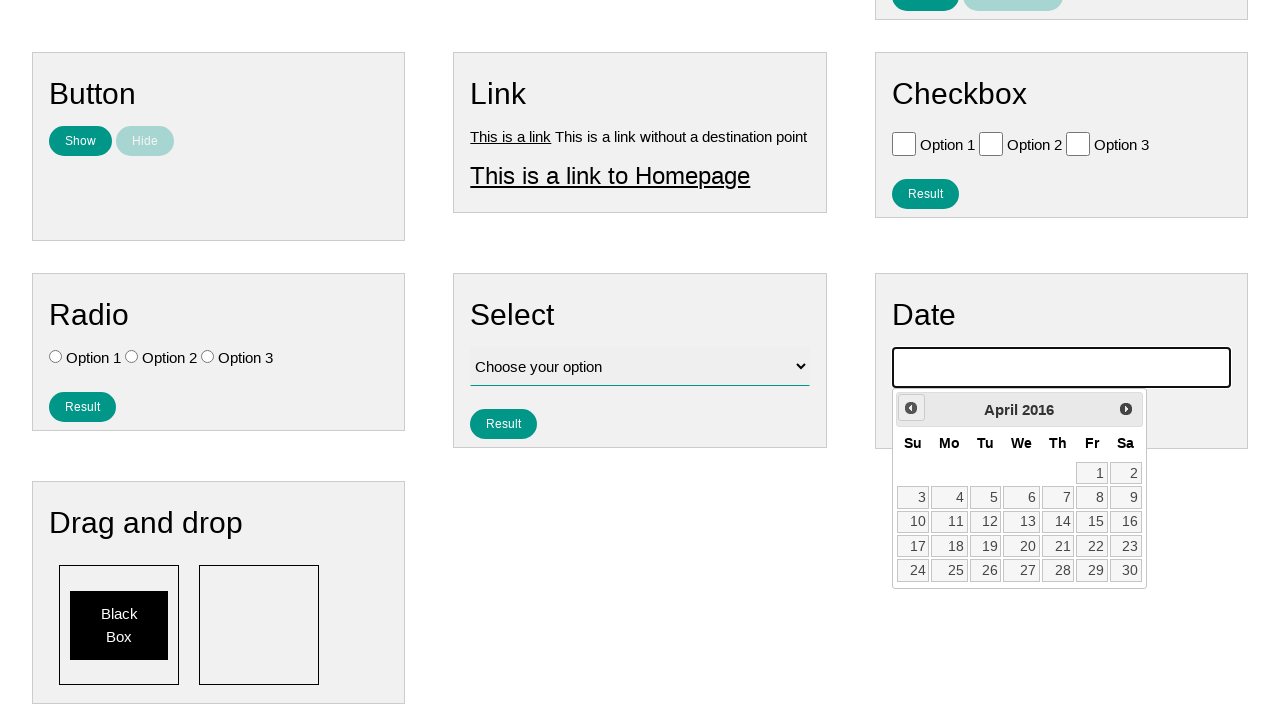

Clicked previous month button (iteration 119/141) at (911, 408) on #ui-datepicker-div .ui-datepicker-prev
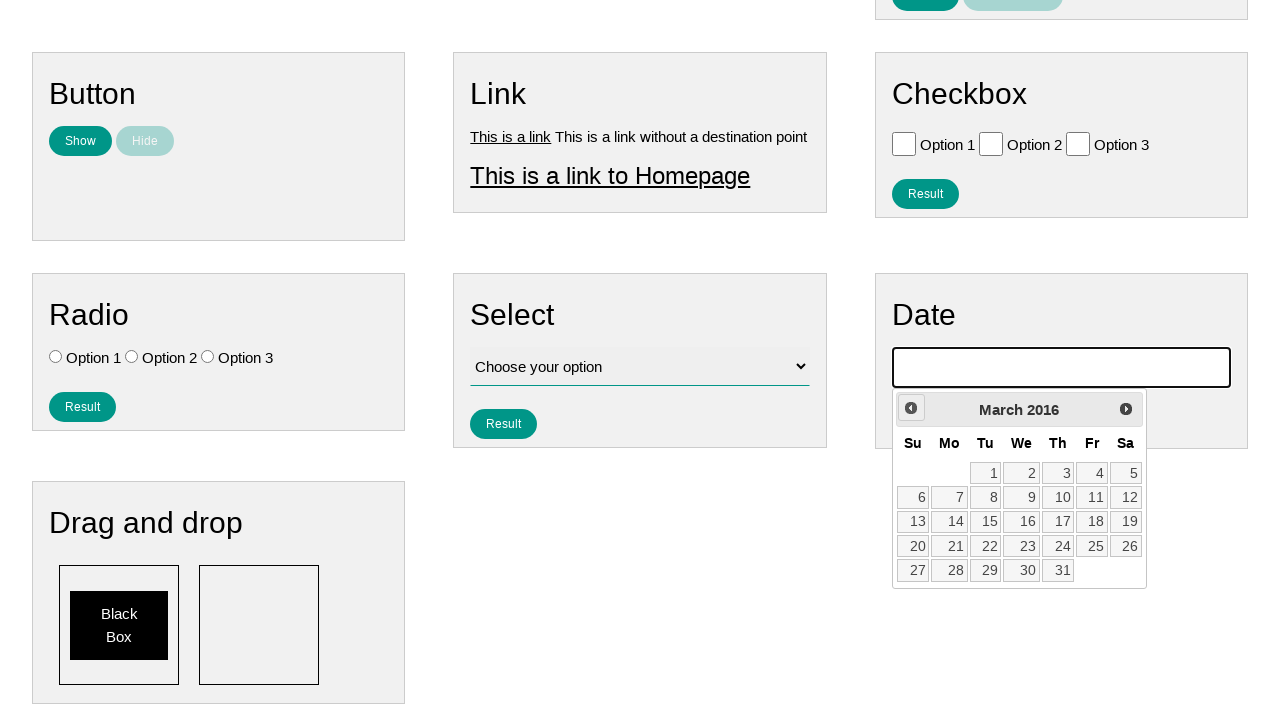

Clicked previous month button (iteration 120/141) at (911, 408) on #ui-datepicker-div .ui-datepicker-prev
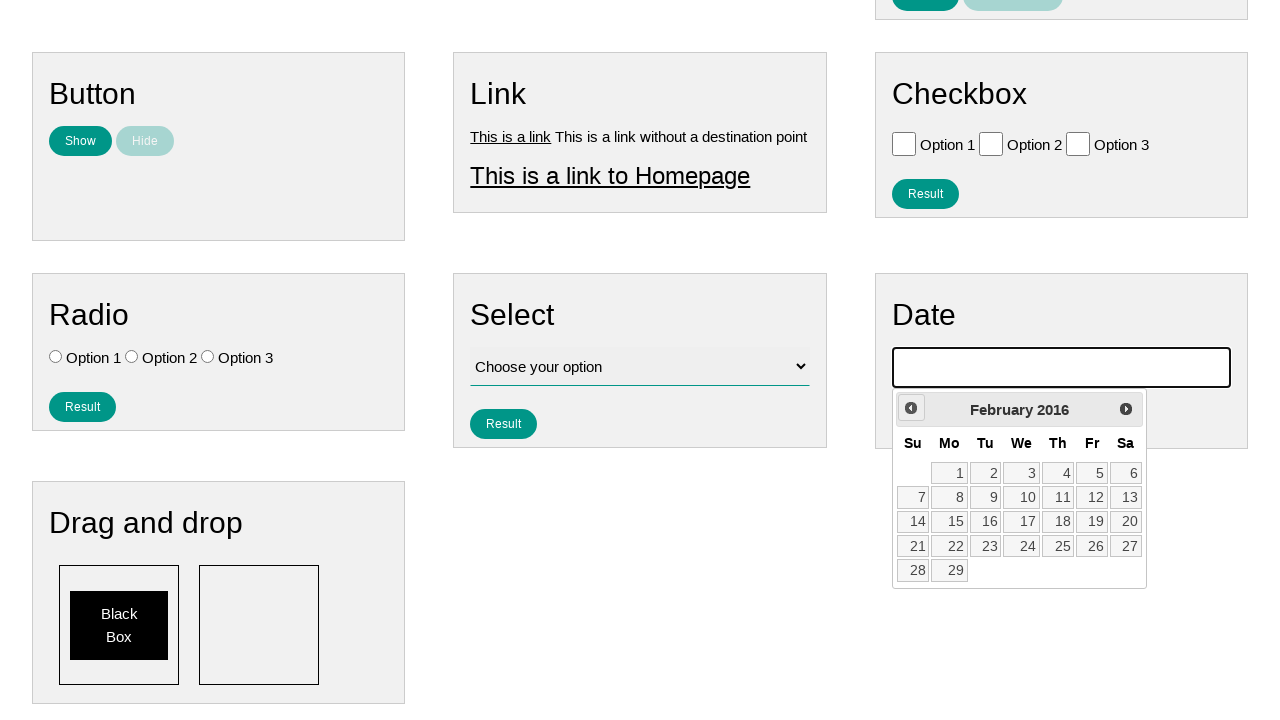

Clicked previous month button (iteration 121/141) at (911, 408) on #ui-datepicker-div .ui-datepicker-prev
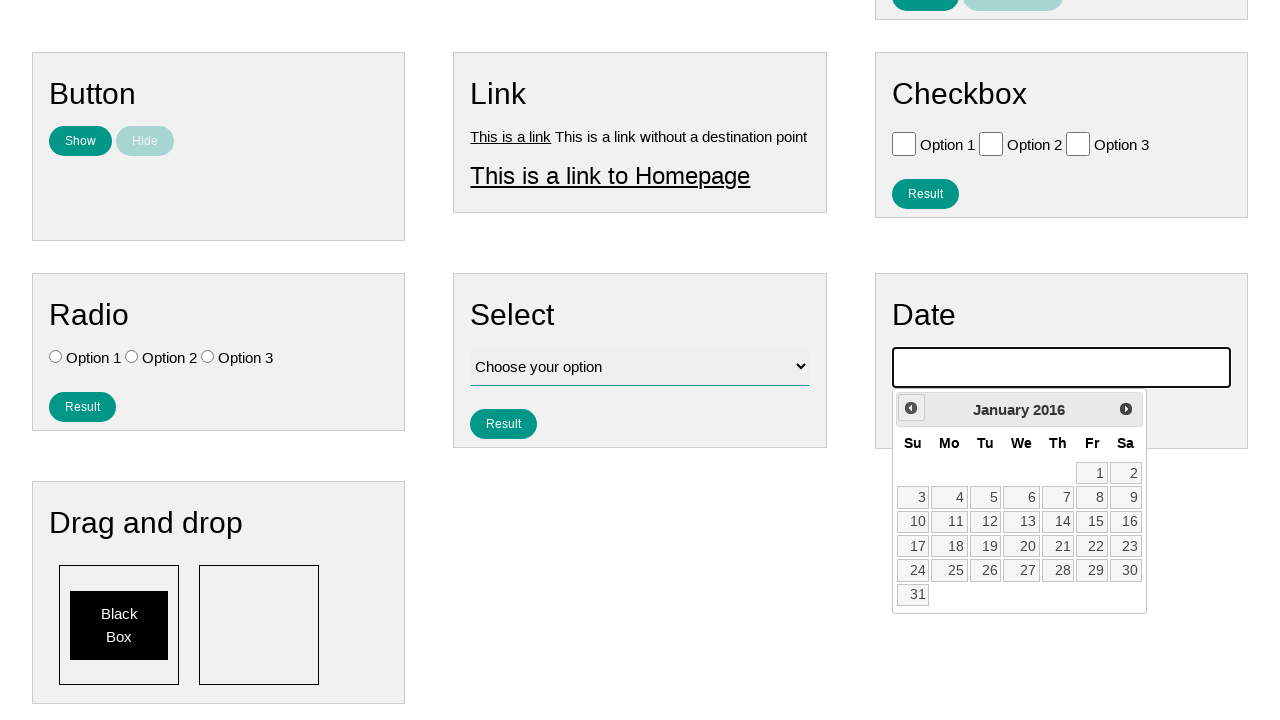

Clicked previous month button (iteration 122/141) at (911, 408) on #ui-datepicker-div .ui-datepicker-prev
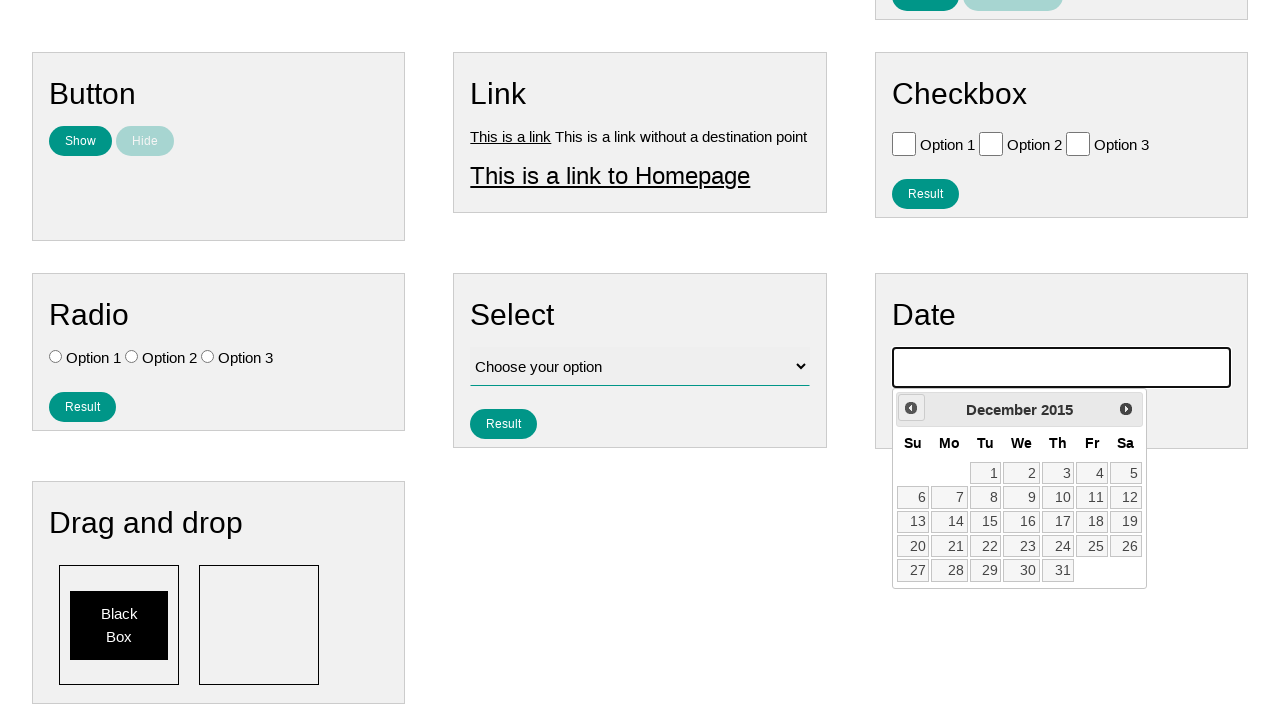

Clicked previous month button (iteration 123/141) at (911, 408) on #ui-datepicker-div .ui-datepicker-prev
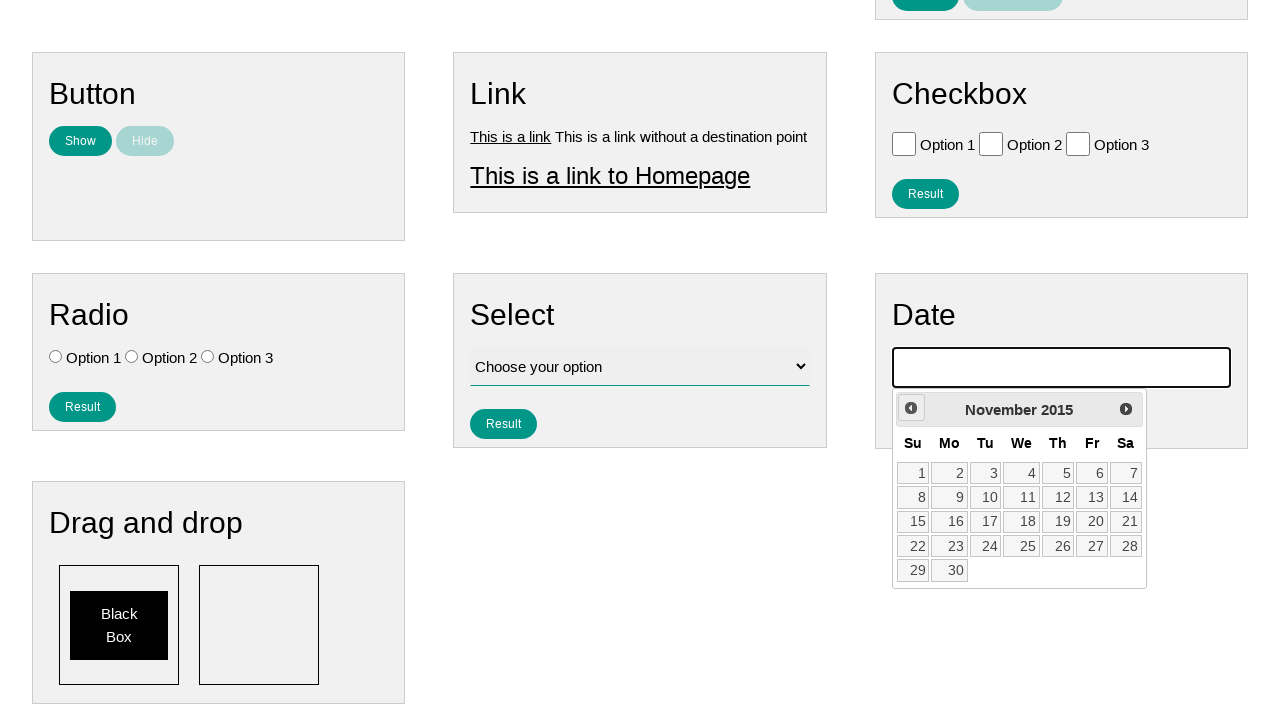

Clicked previous month button (iteration 124/141) at (911, 408) on #ui-datepicker-div .ui-datepicker-prev
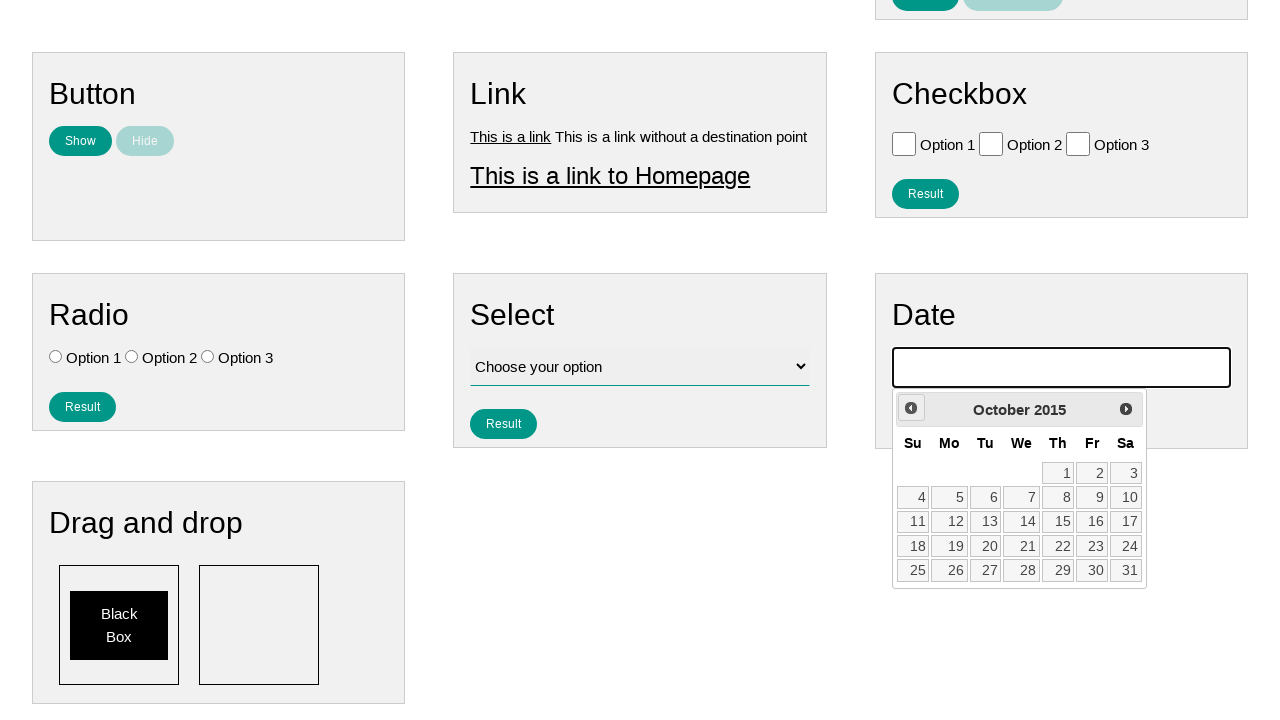

Clicked previous month button (iteration 125/141) at (911, 408) on #ui-datepicker-div .ui-datepicker-prev
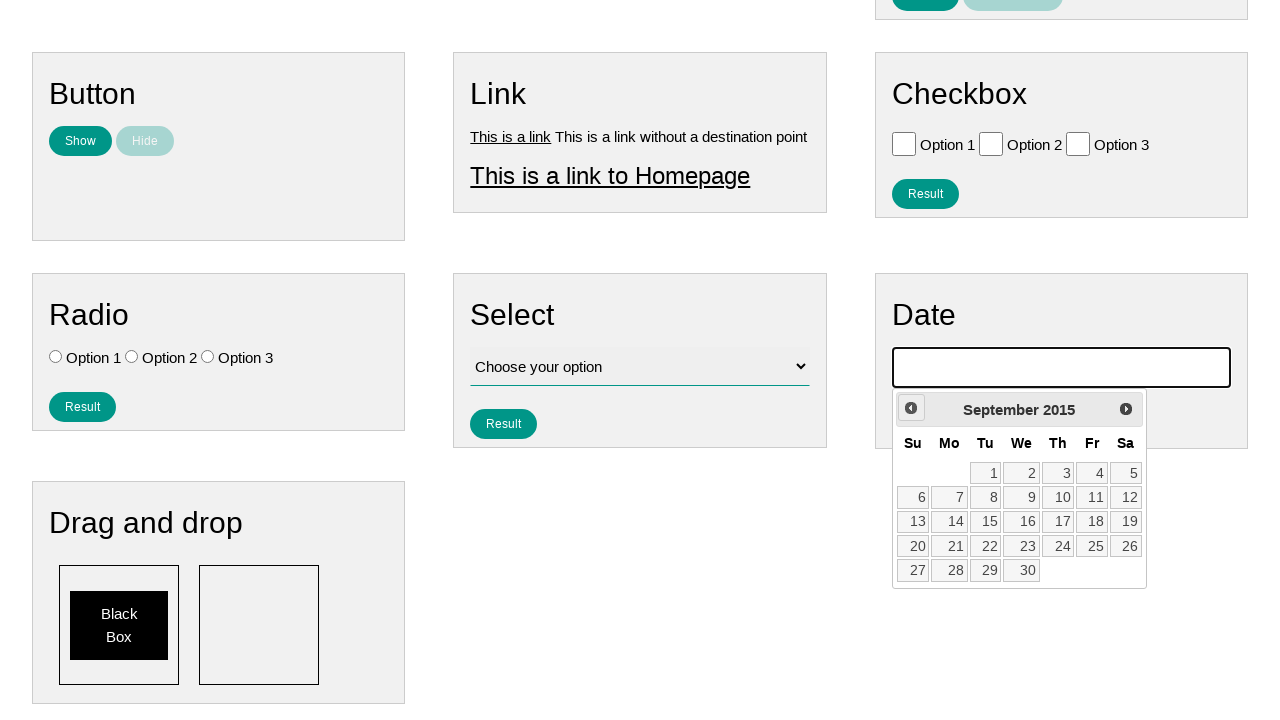

Clicked previous month button (iteration 126/141) at (911, 408) on #ui-datepicker-div .ui-datepicker-prev
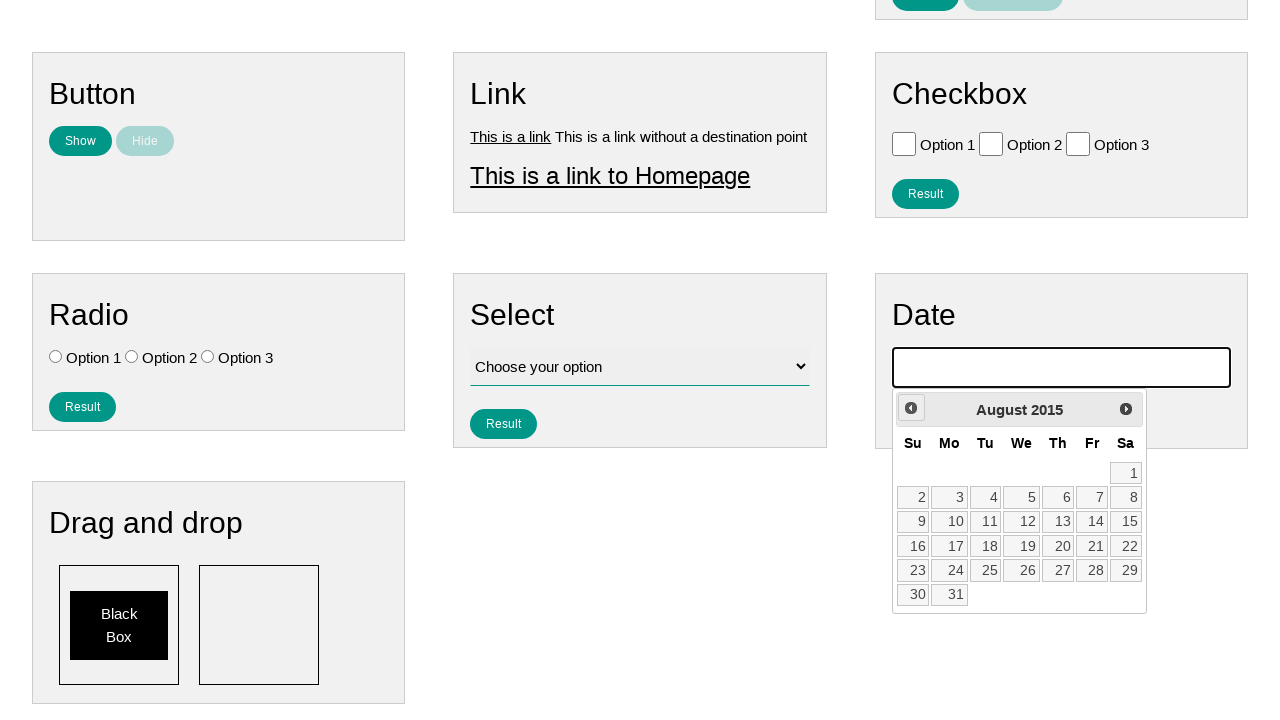

Clicked previous month button (iteration 127/141) at (911, 408) on #ui-datepicker-div .ui-datepicker-prev
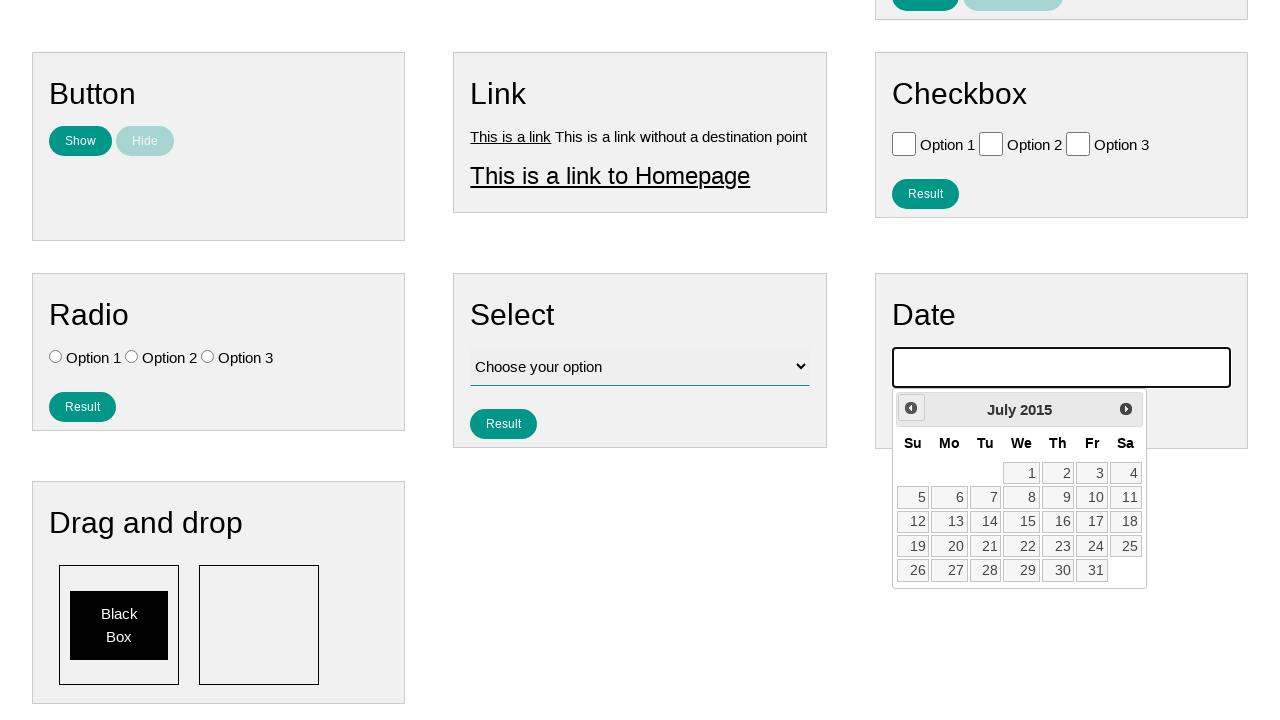

Clicked previous month button (iteration 128/141) at (911, 408) on #ui-datepicker-div .ui-datepicker-prev
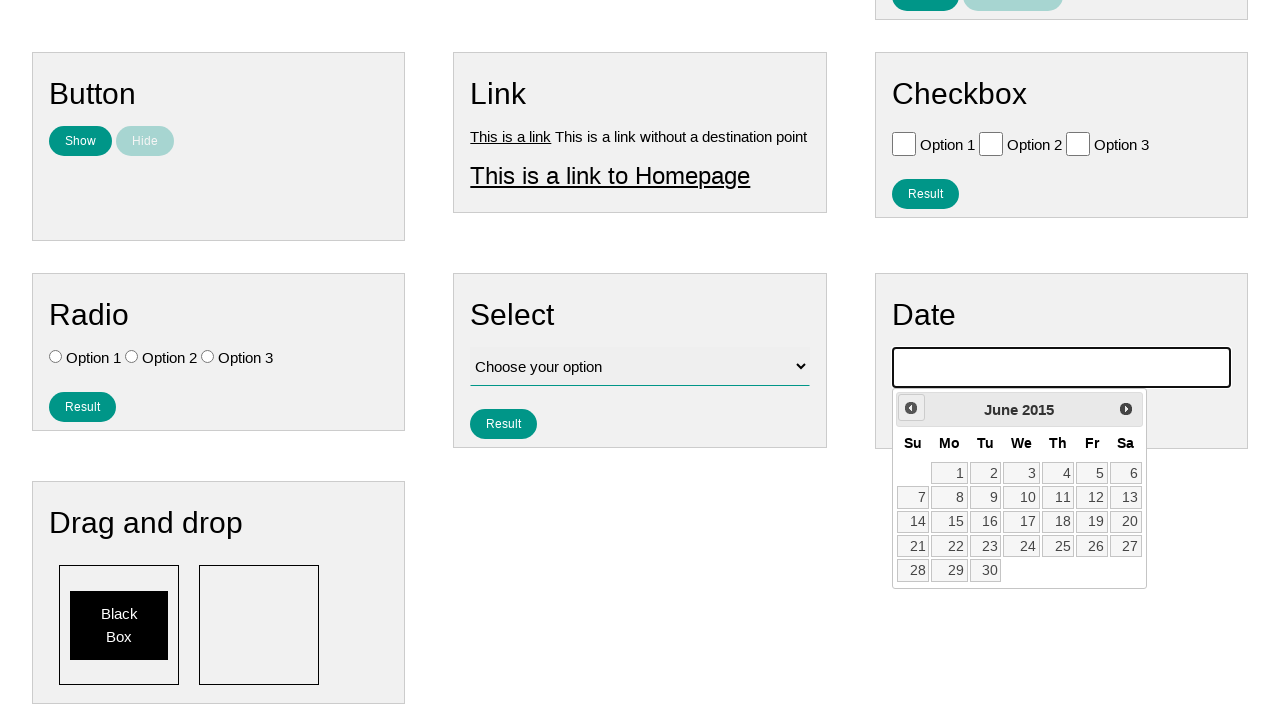

Clicked previous month button (iteration 129/141) at (911, 408) on #ui-datepicker-div .ui-datepicker-prev
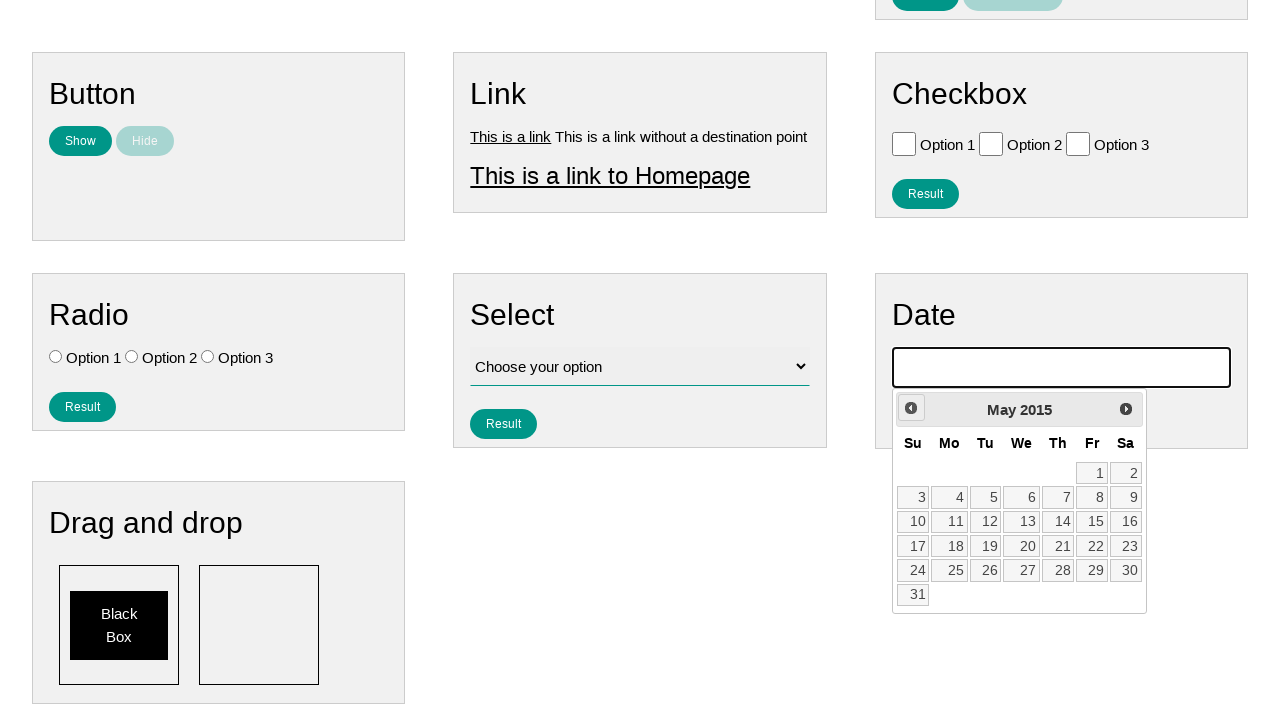

Clicked previous month button (iteration 130/141) at (911, 408) on #ui-datepicker-div .ui-datepicker-prev
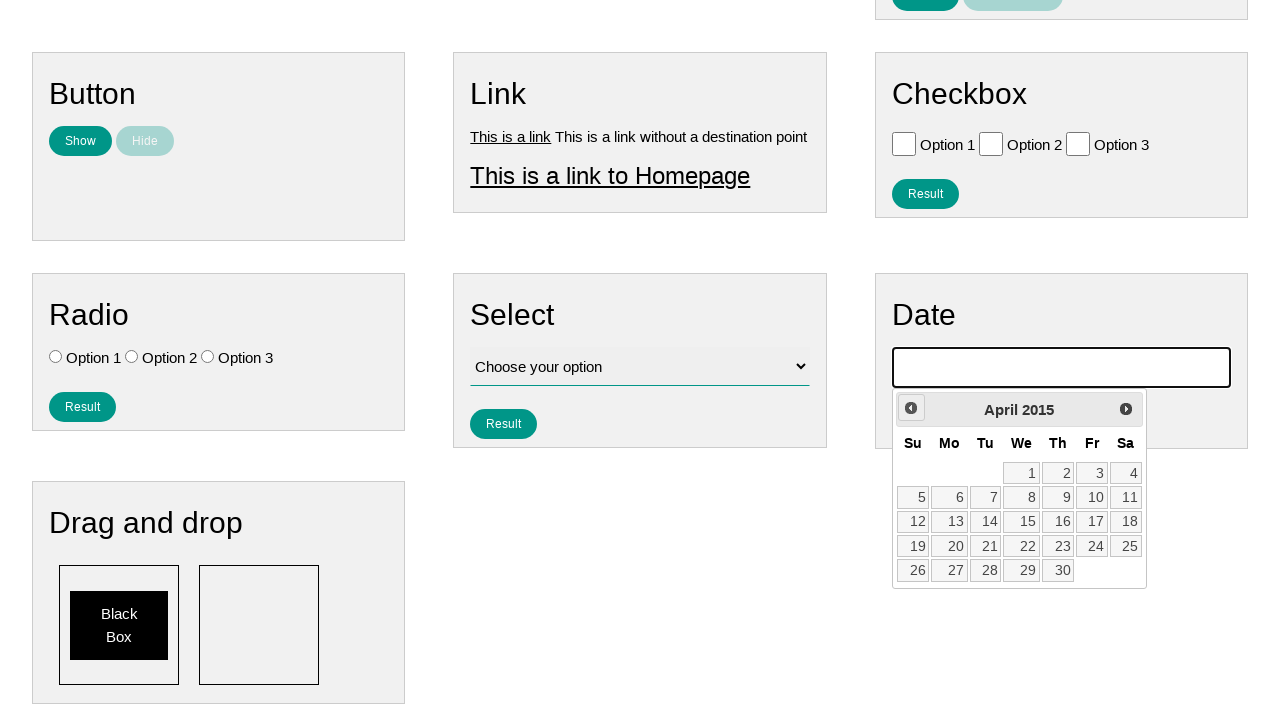

Clicked previous month button (iteration 131/141) at (911, 408) on #ui-datepicker-div .ui-datepicker-prev
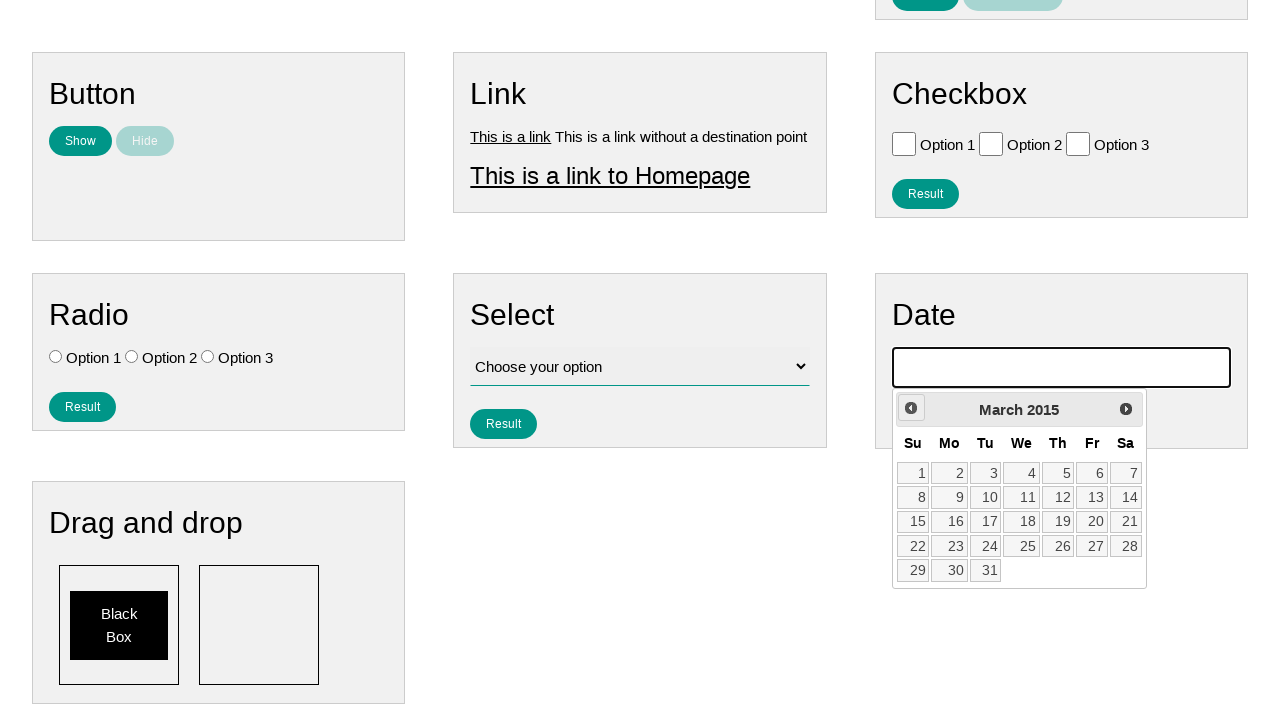

Clicked previous month button (iteration 132/141) at (911, 408) on #ui-datepicker-div .ui-datepicker-prev
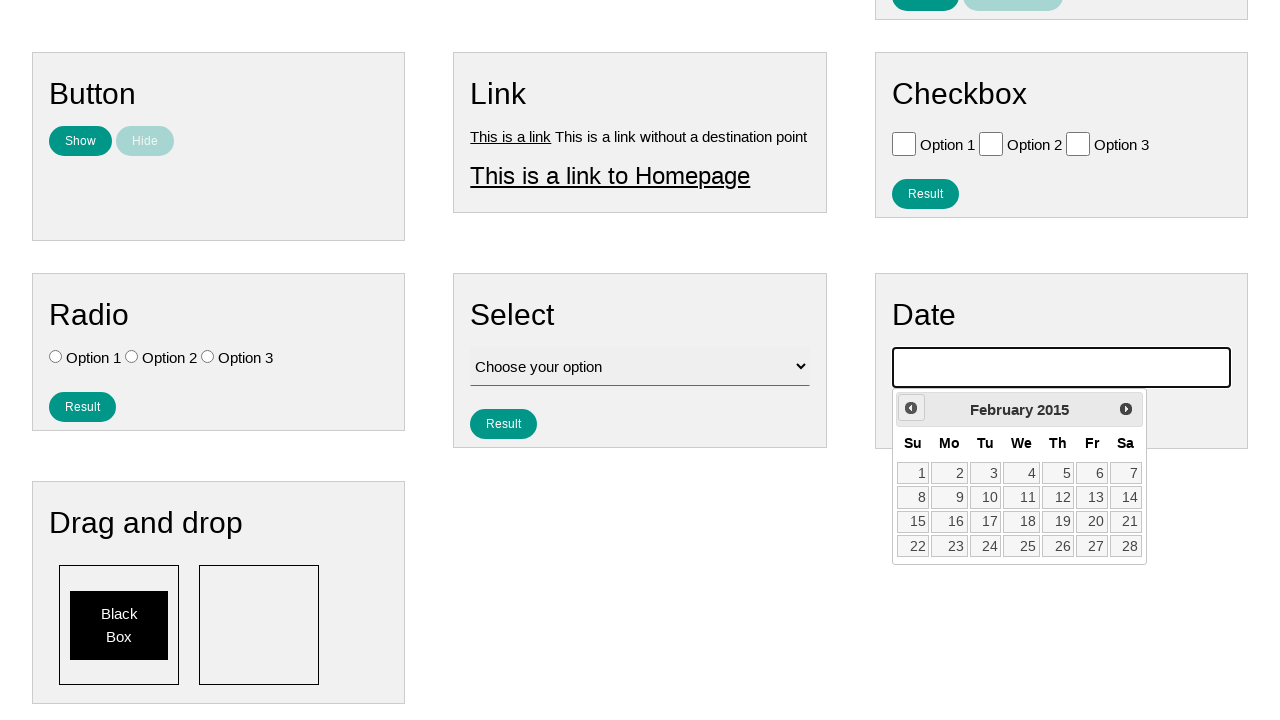

Clicked previous month button (iteration 133/141) at (911, 408) on #ui-datepicker-div .ui-datepicker-prev
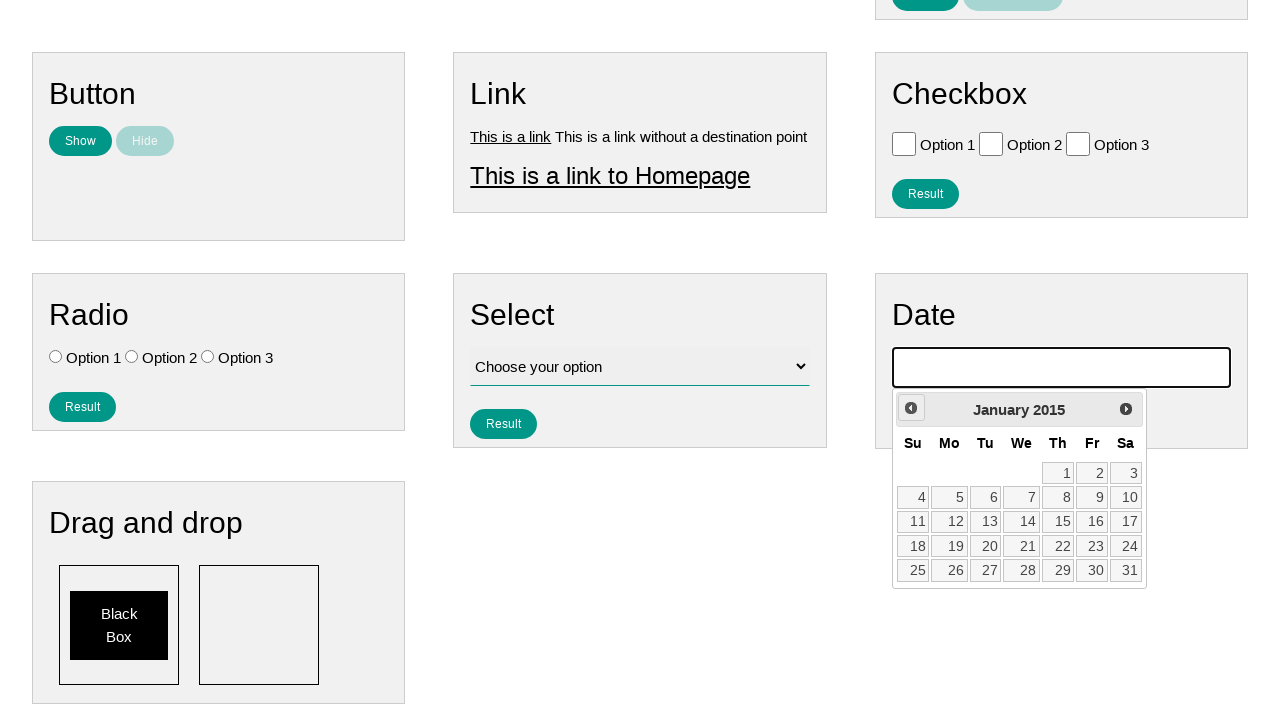

Clicked previous month button (iteration 134/141) at (911, 408) on #ui-datepicker-div .ui-datepicker-prev
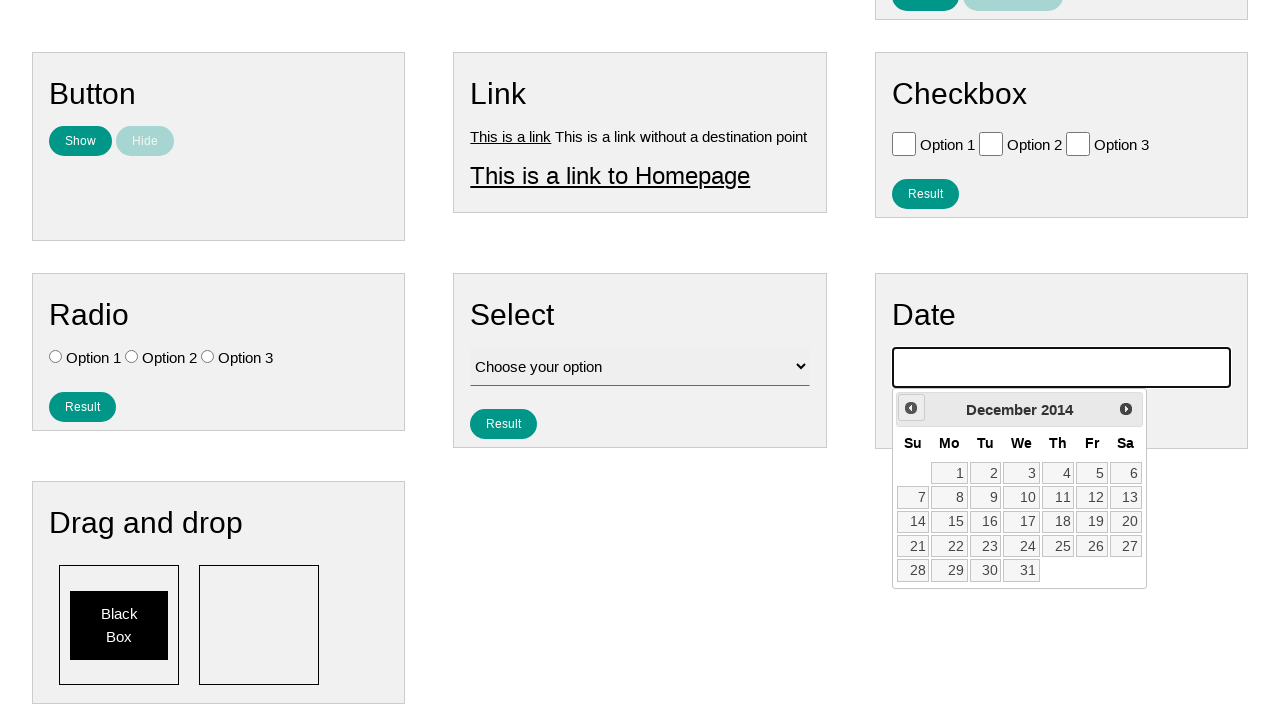

Clicked previous month button (iteration 135/141) at (911, 408) on #ui-datepicker-div .ui-datepicker-prev
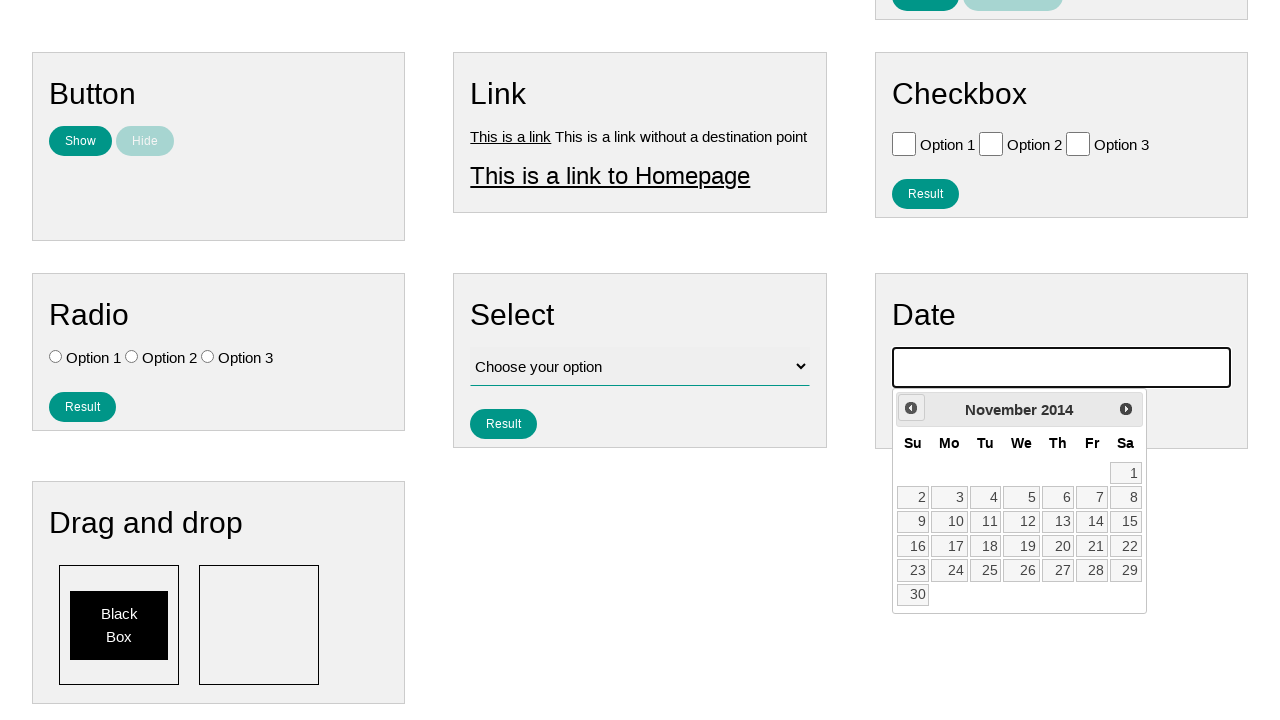

Clicked previous month button (iteration 136/141) at (911, 408) on #ui-datepicker-div .ui-datepicker-prev
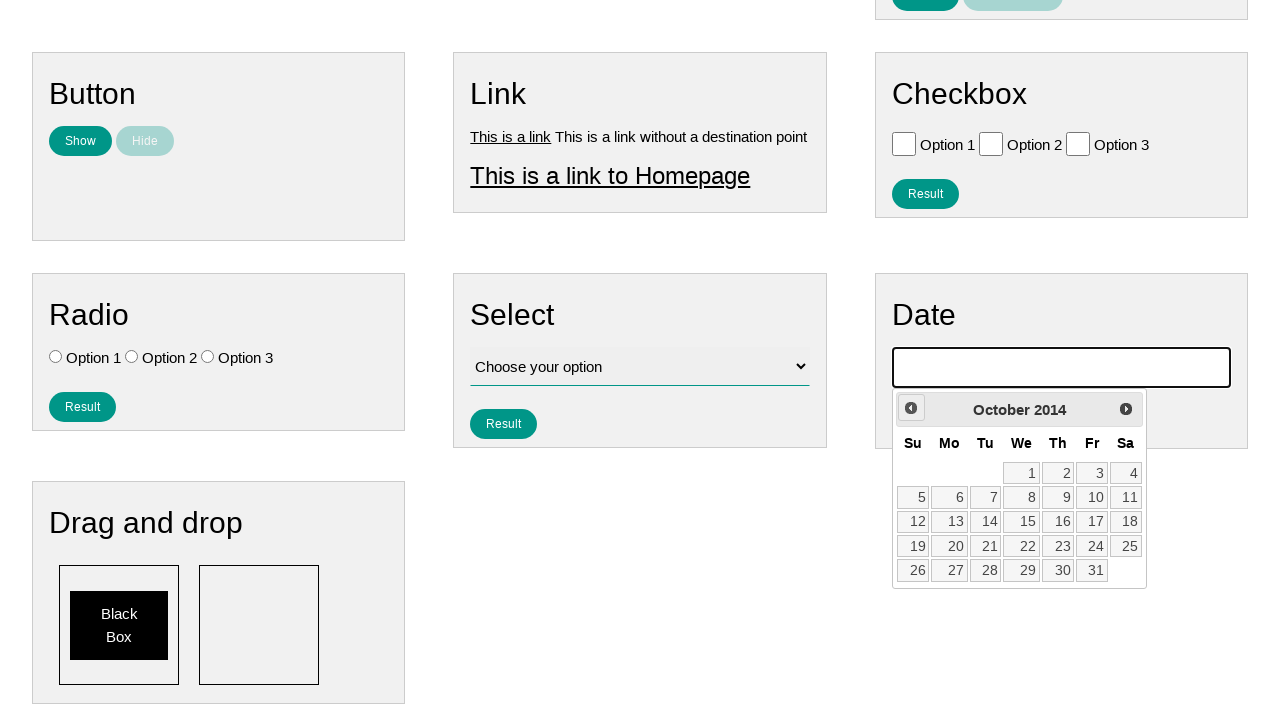

Clicked previous month button (iteration 137/141) at (911, 408) on #ui-datepicker-div .ui-datepicker-prev
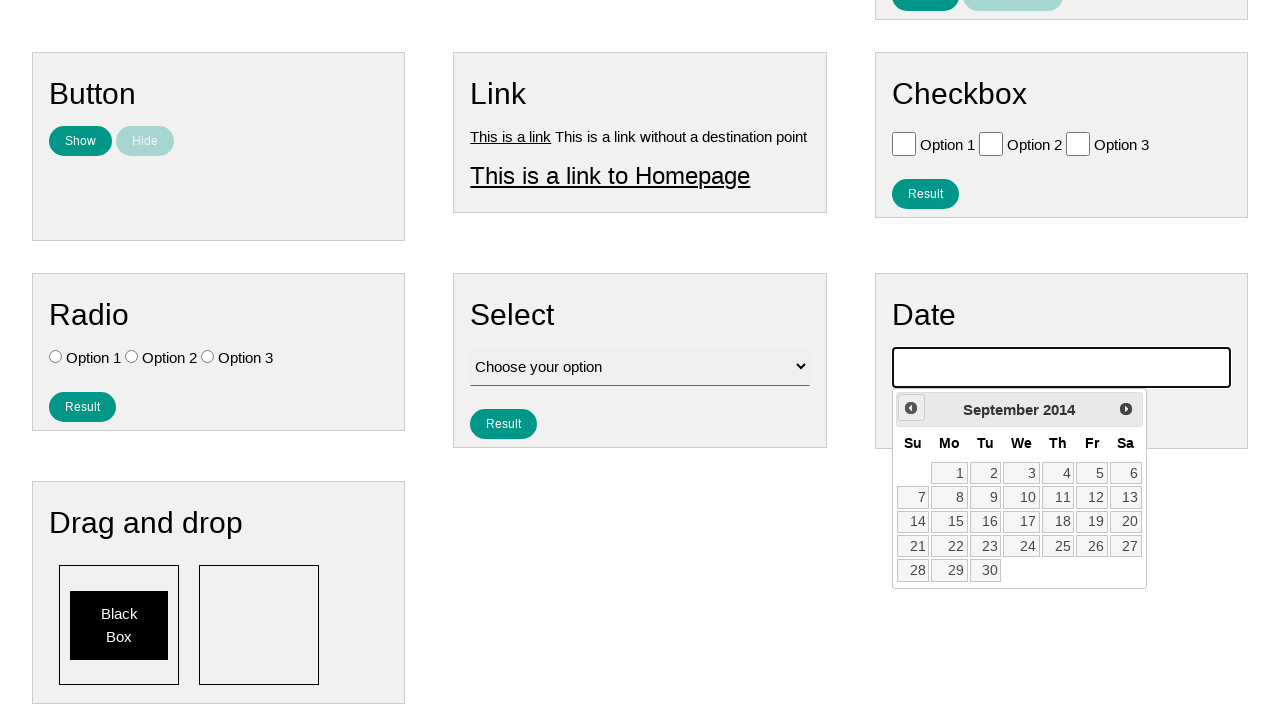

Clicked previous month button (iteration 138/141) at (911, 408) on #ui-datepicker-div .ui-datepicker-prev
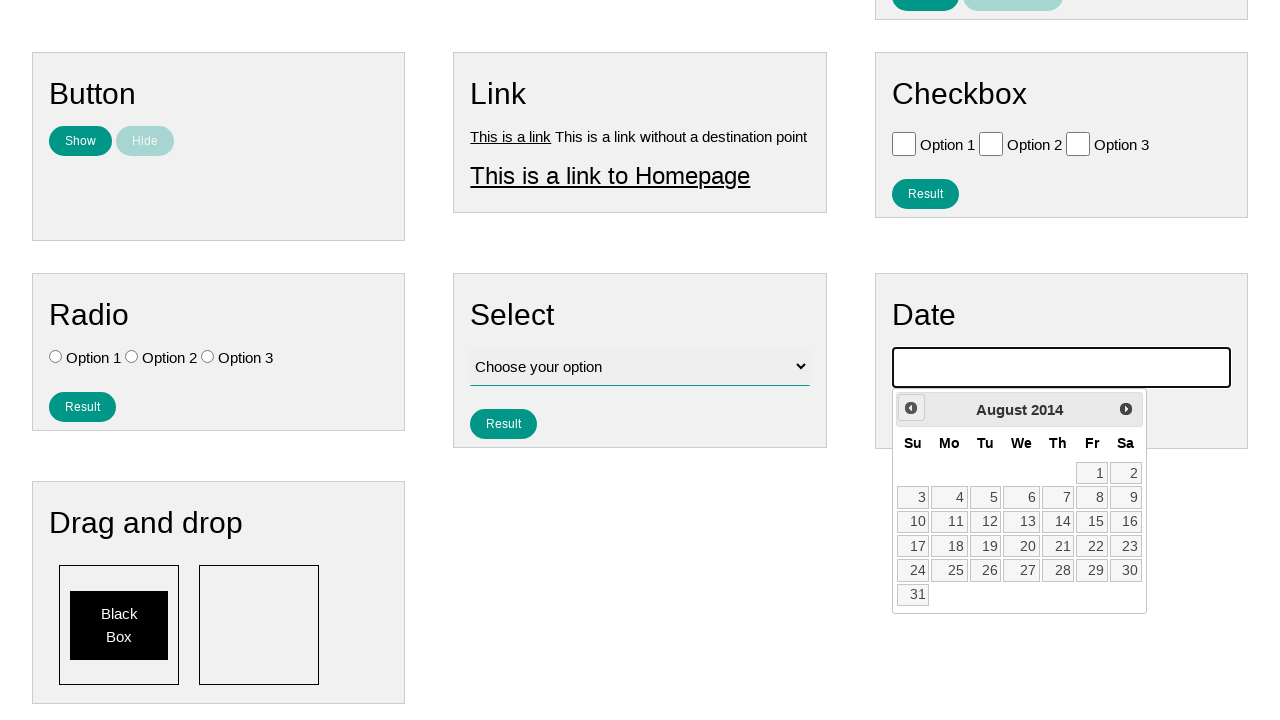

Clicked previous month button (iteration 139/141) at (911, 408) on #ui-datepicker-div .ui-datepicker-prev
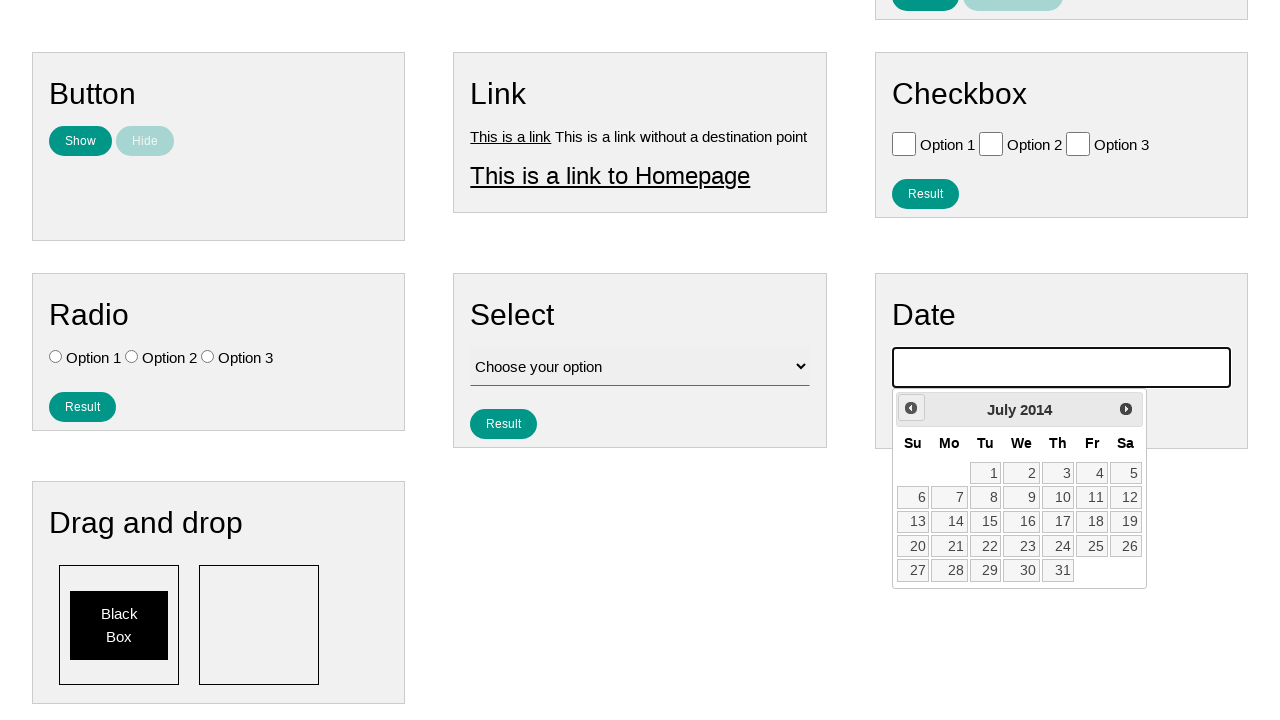

Clicked previous month button (iteration 140/141) at (911, 408) on #ui-datepicker-div .ui-datepicker-prev
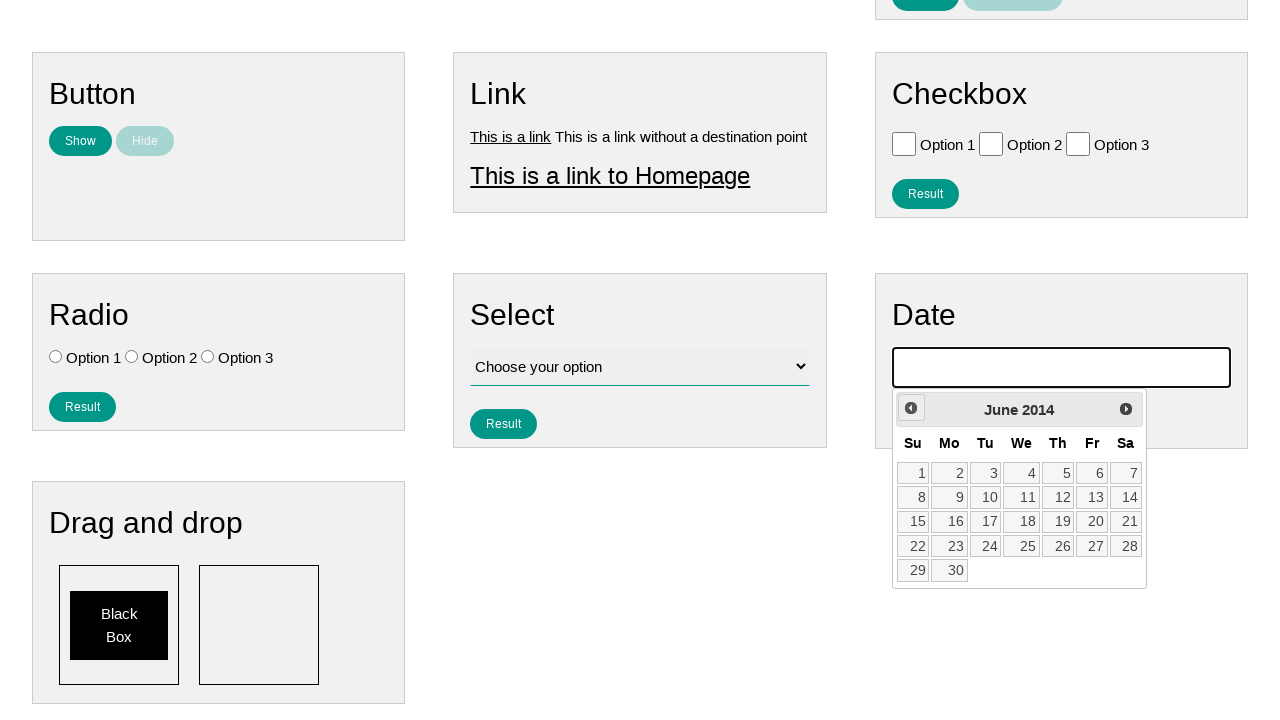

Clicked previous month button (iteration 141/141) at (911, 408) on #ui-datepicker-div .ui-datepicker-prev
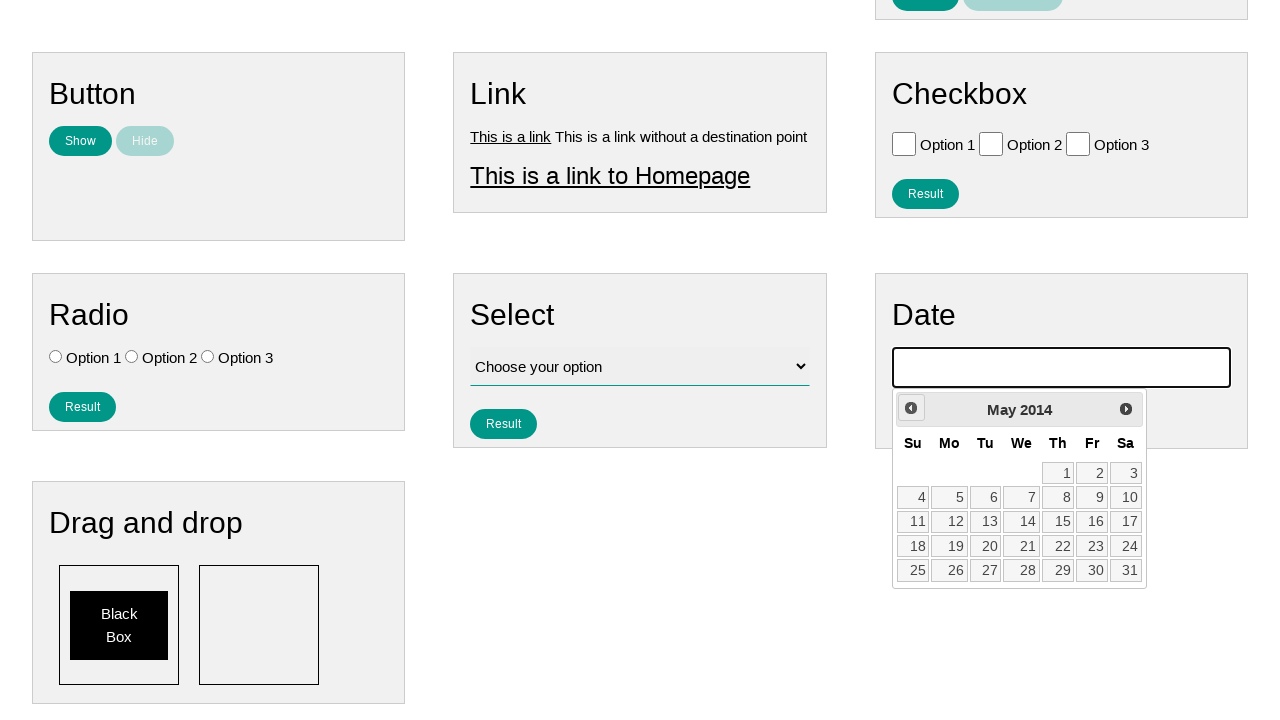

Selected day 4 from calendar (July 2007) at (913, 497) on #ui-datepicker-div >> xpath=//a[text()='4']
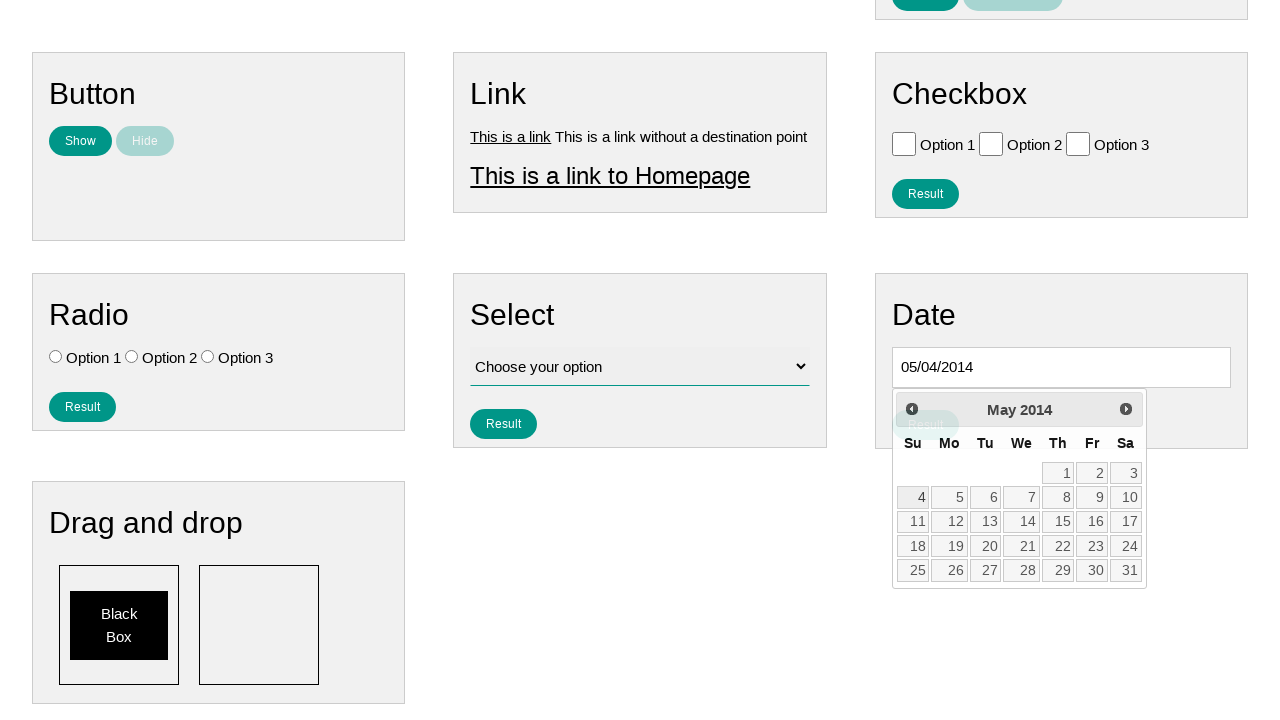

Clicked result button for date at (925, 705) on #result_button_date
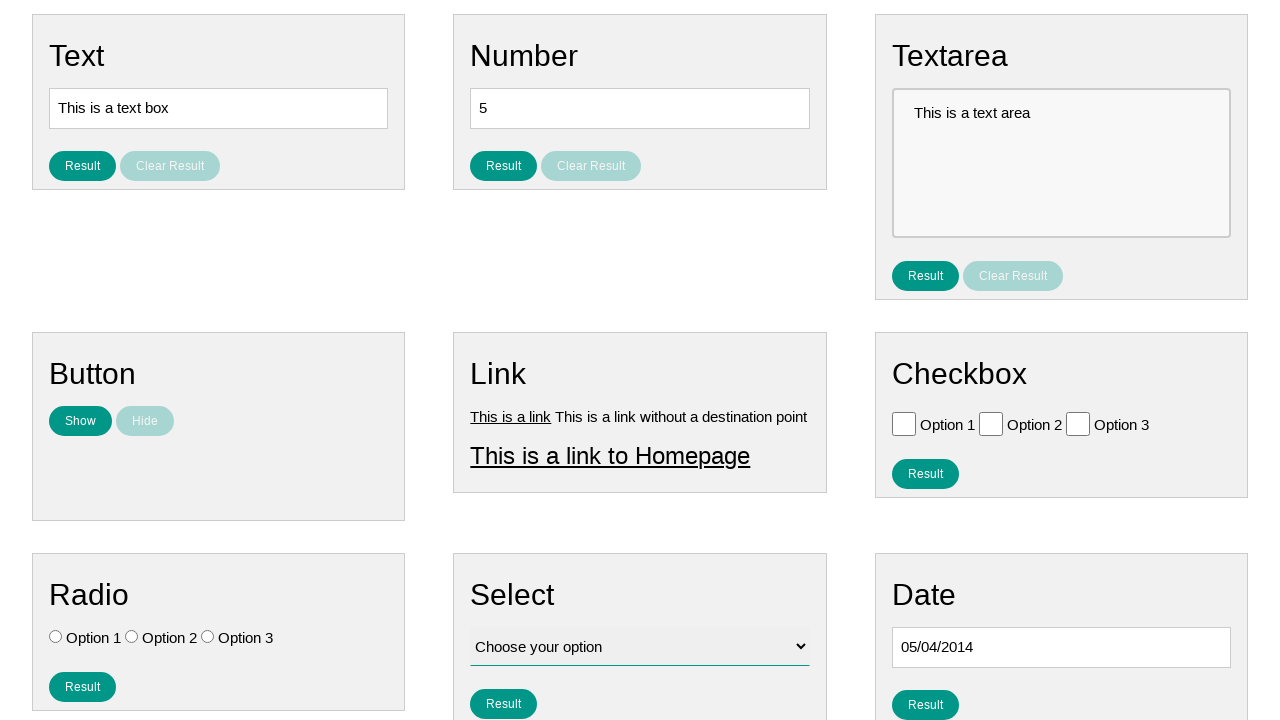

Date result displayed on page
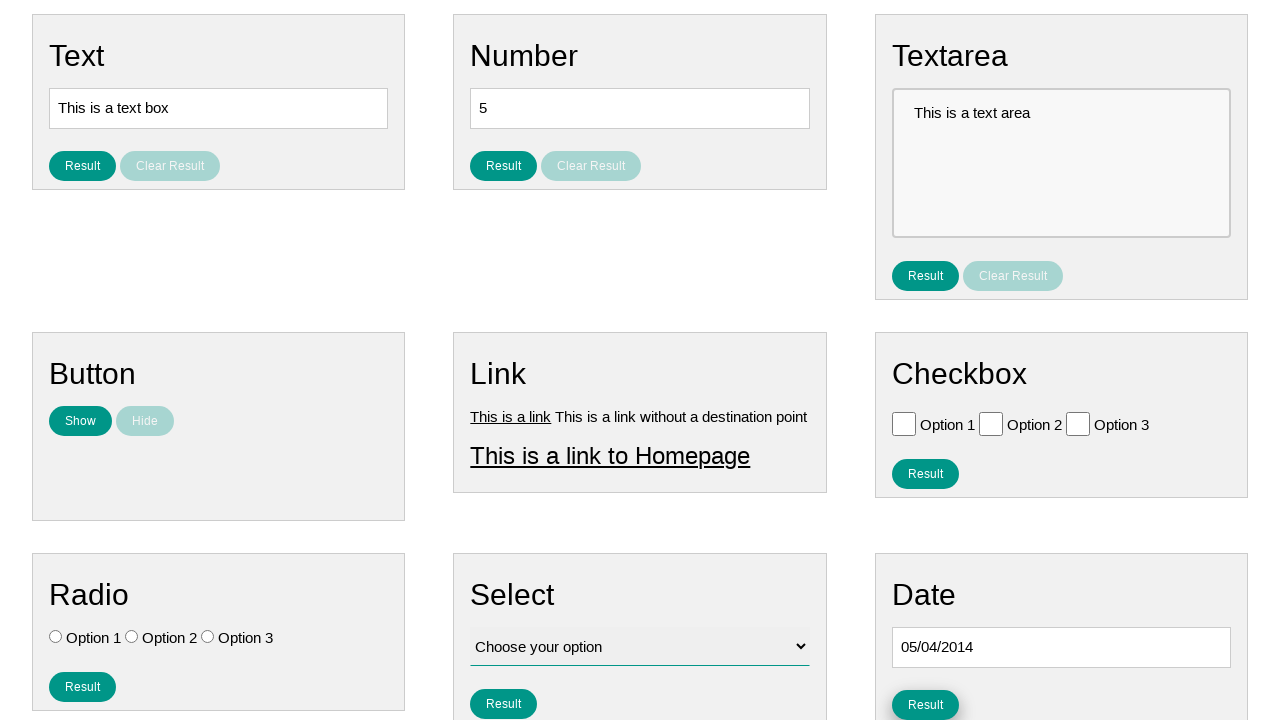

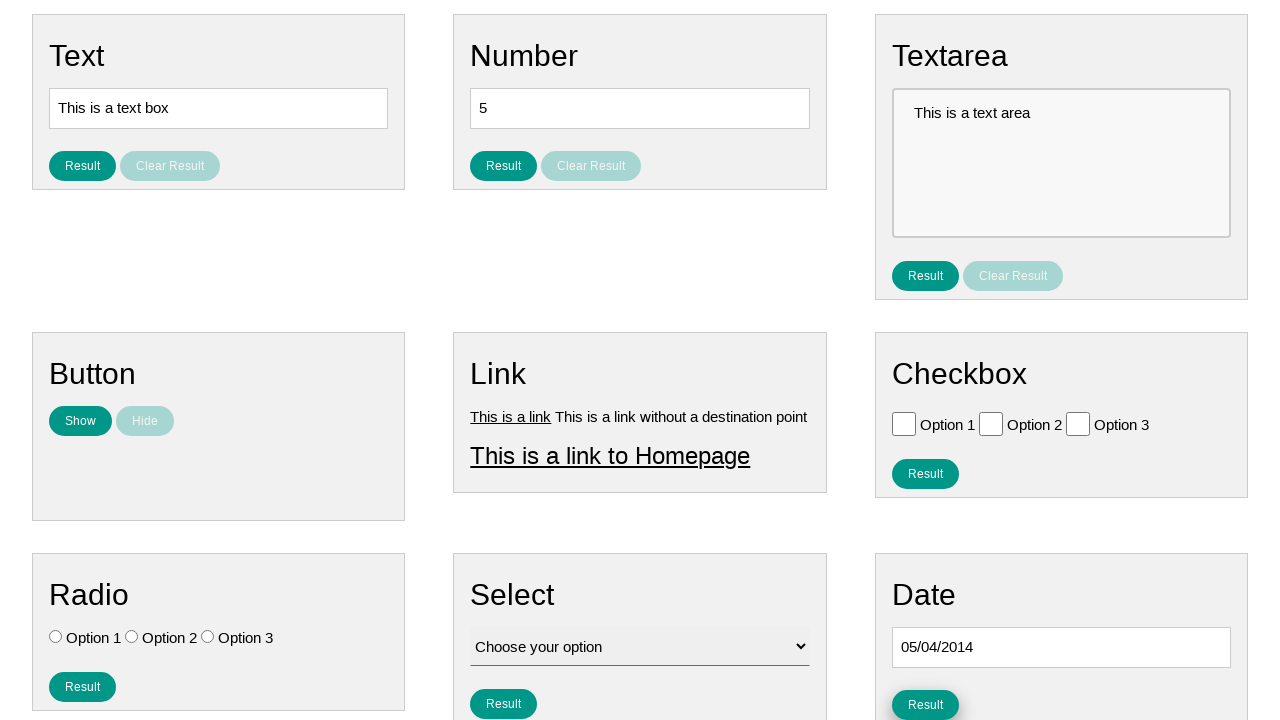